Fills all input fields in a form with multiple inputs and submits it

Starting URL: http://suninjuly.github.io/huge_form.html

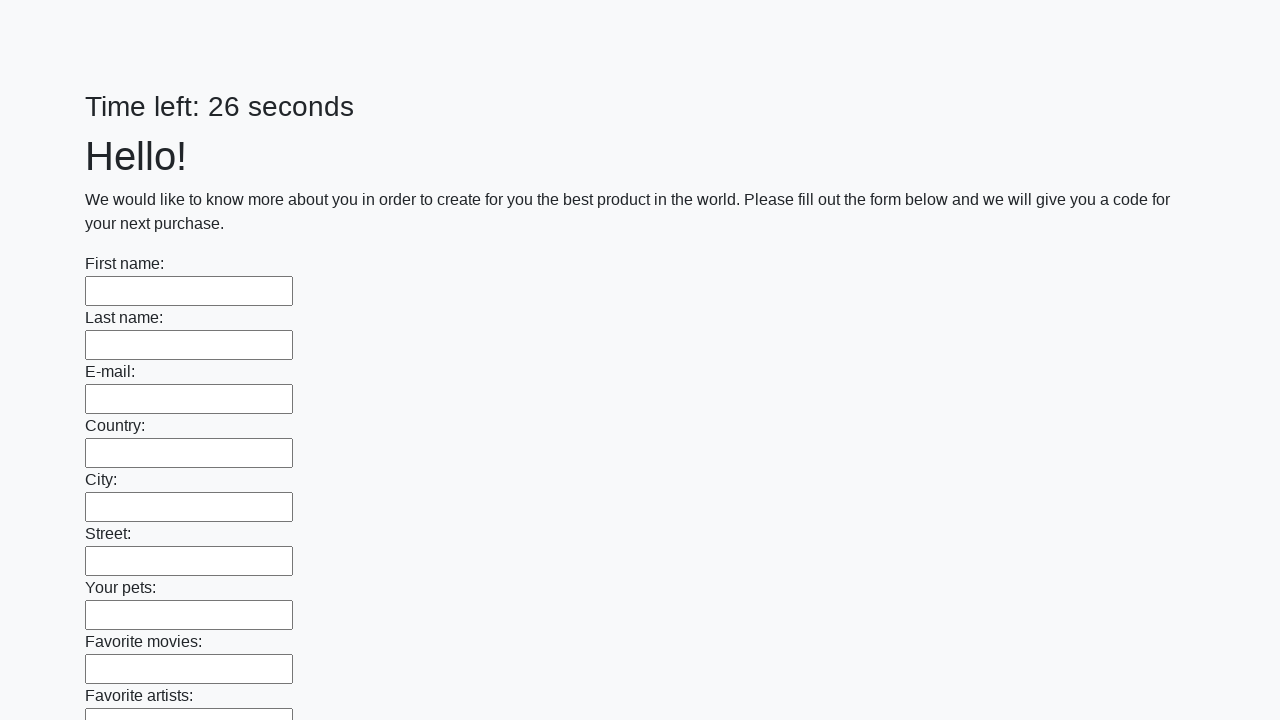

Navigated to huge form page
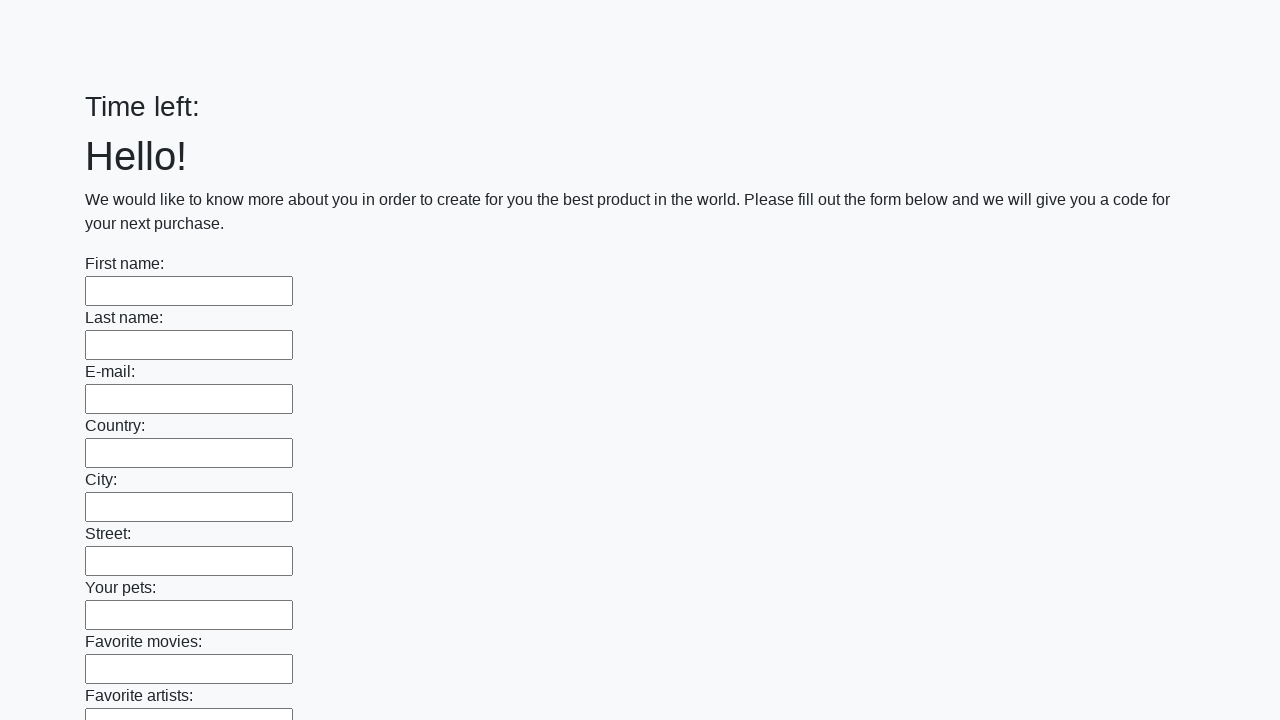

Filled input field with 'Hey' on input >> nth=0
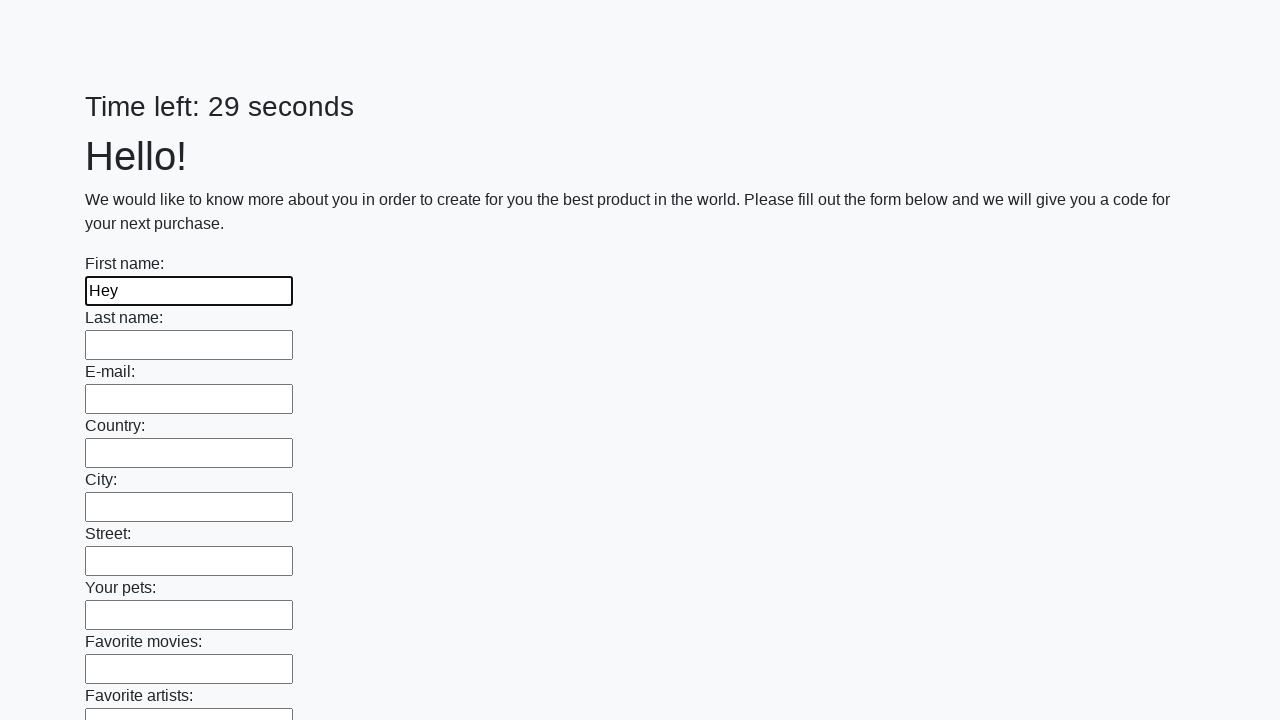

Filled input field with 'Hey' on input >> nth=1
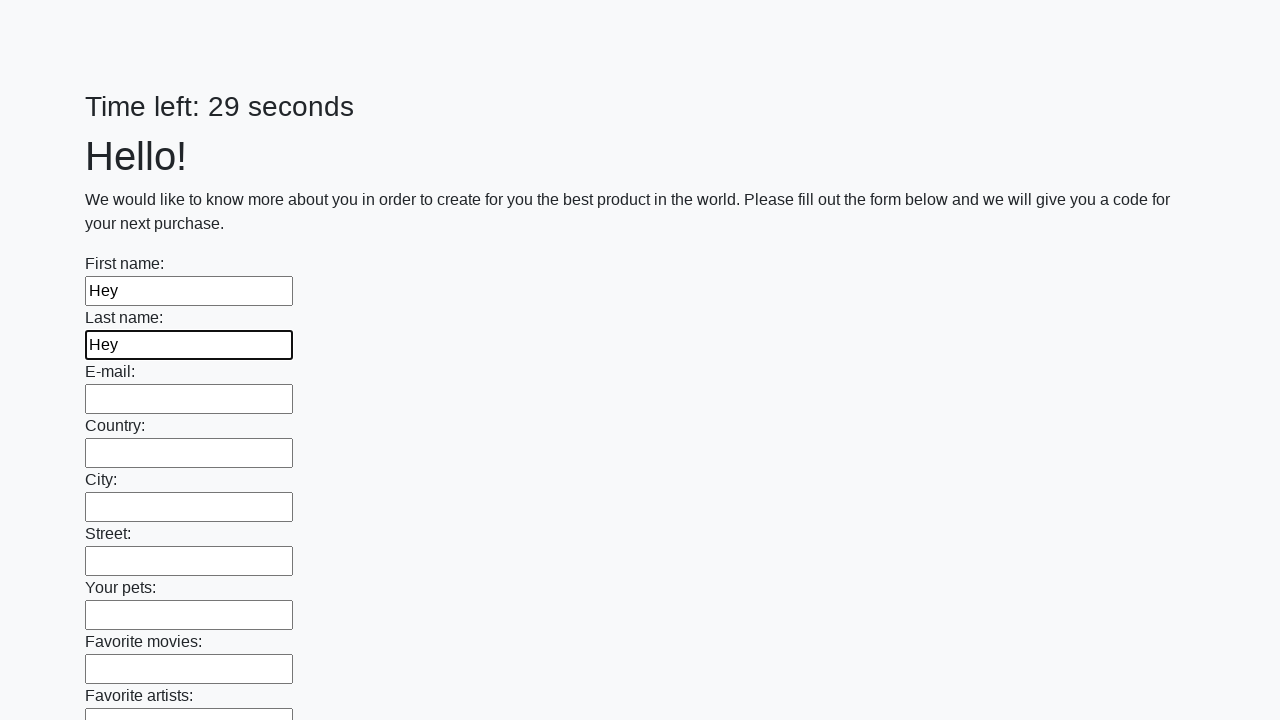

Filled input field with 'Hey' on input >> nth=2
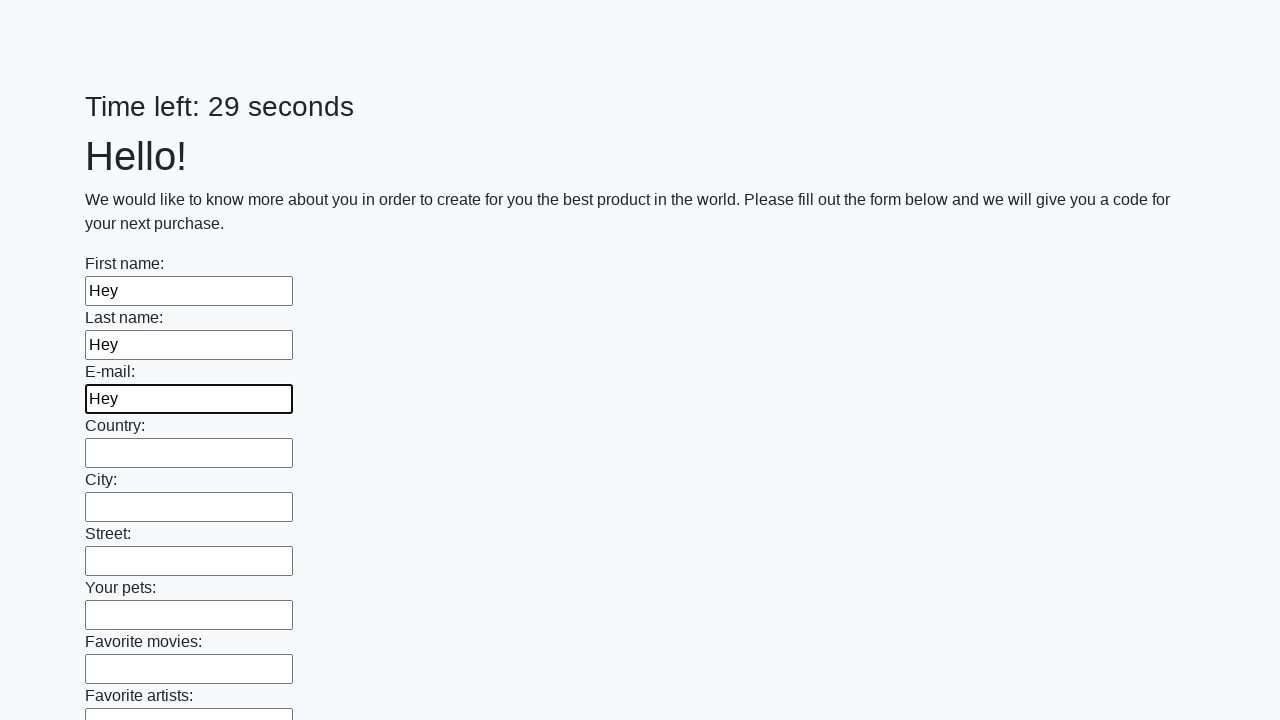

Filled input field with 'Hey' on input >> nth=3
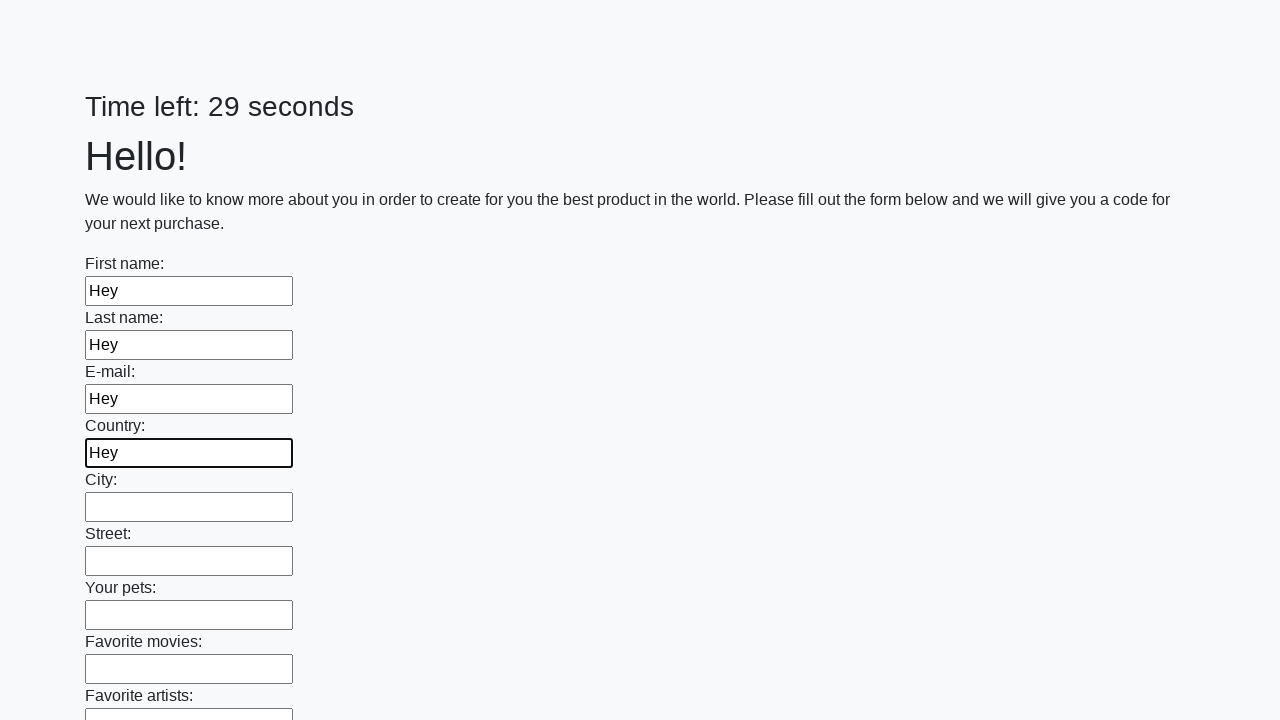

Filled input field with 'Hey' on input >> nth=4
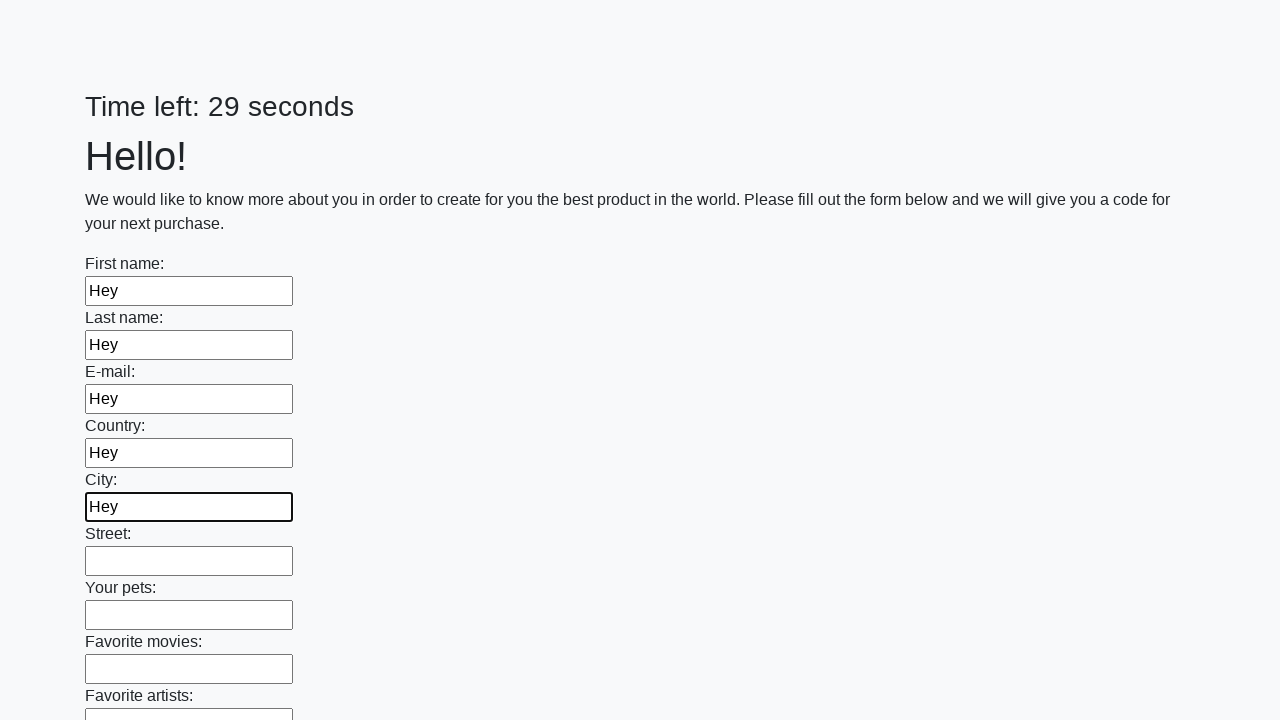

Filled input field with 'Hey' on input >> nth=5
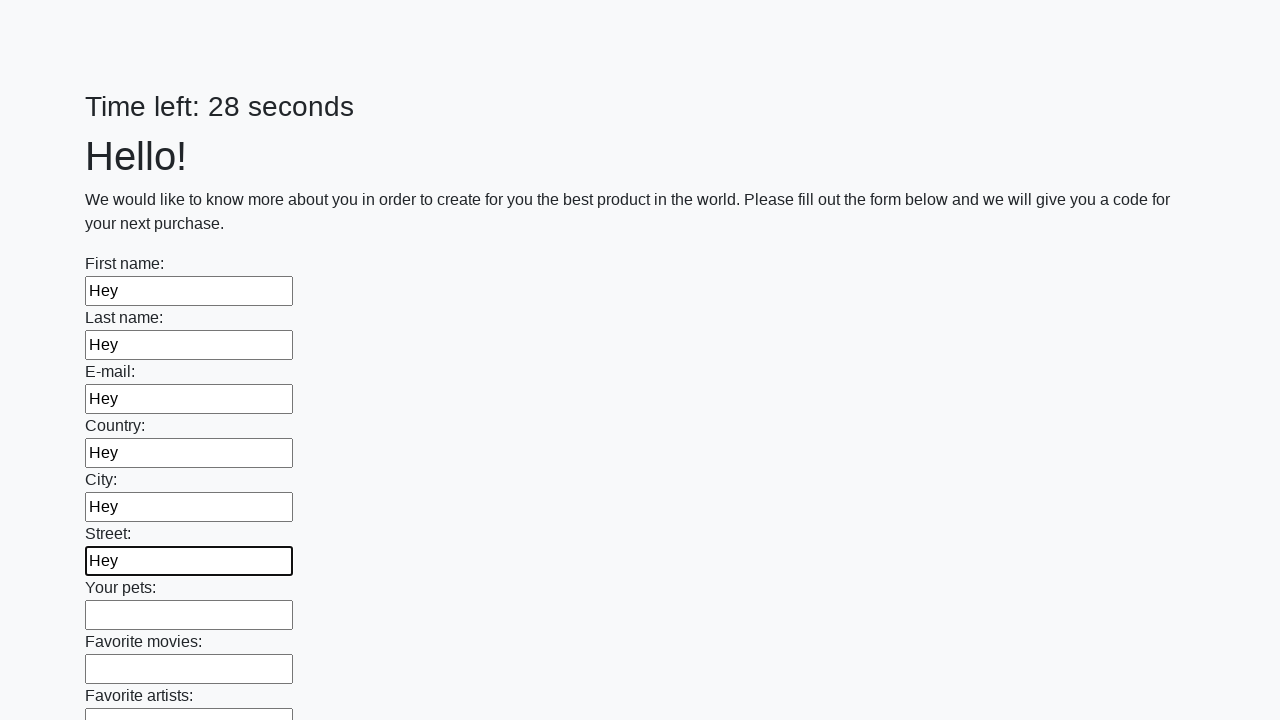

Filled input field with 'Hey' on input >> nth=6
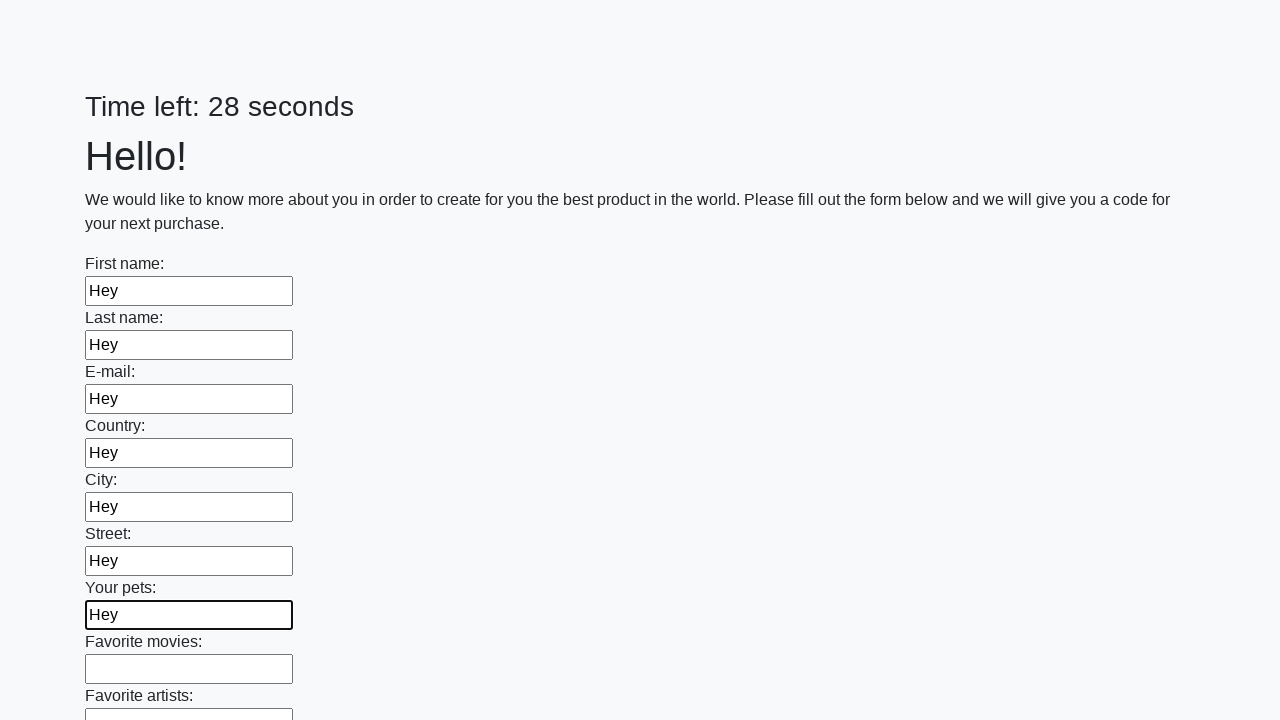

Filled input field with 'Hey' on input >> nth=7
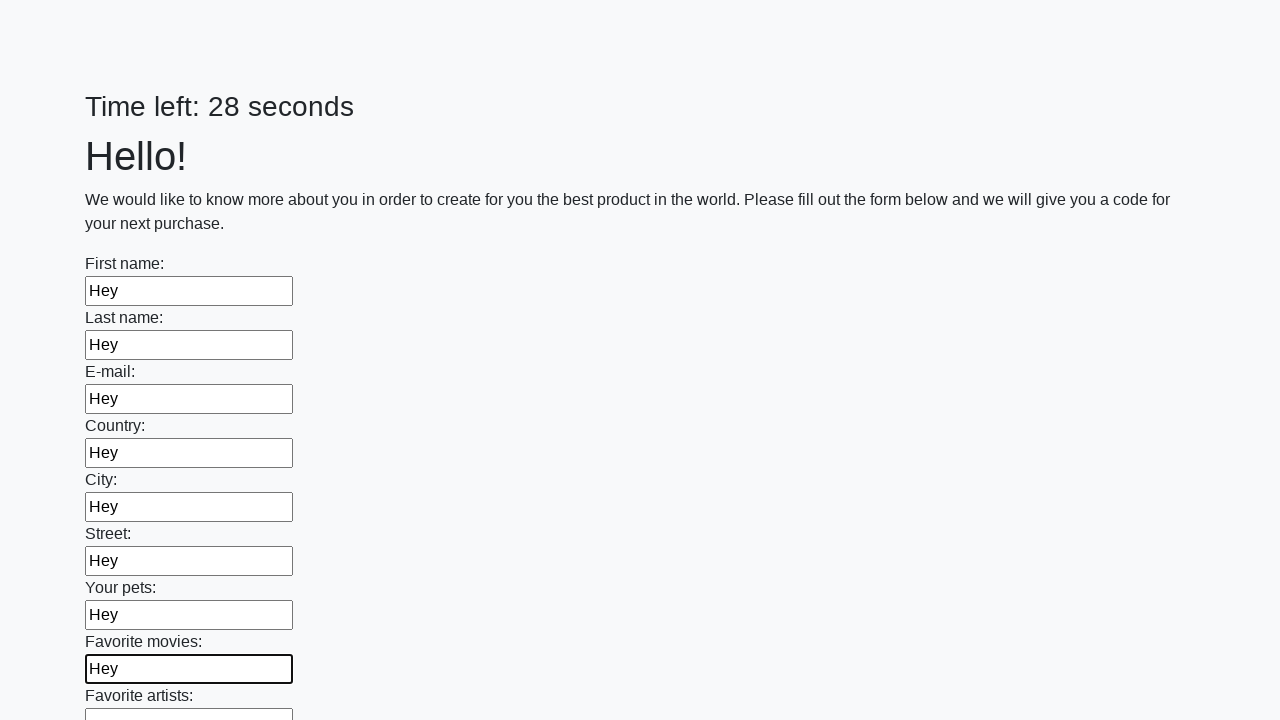

Filled input field with 'Hey' on input >> nth=8
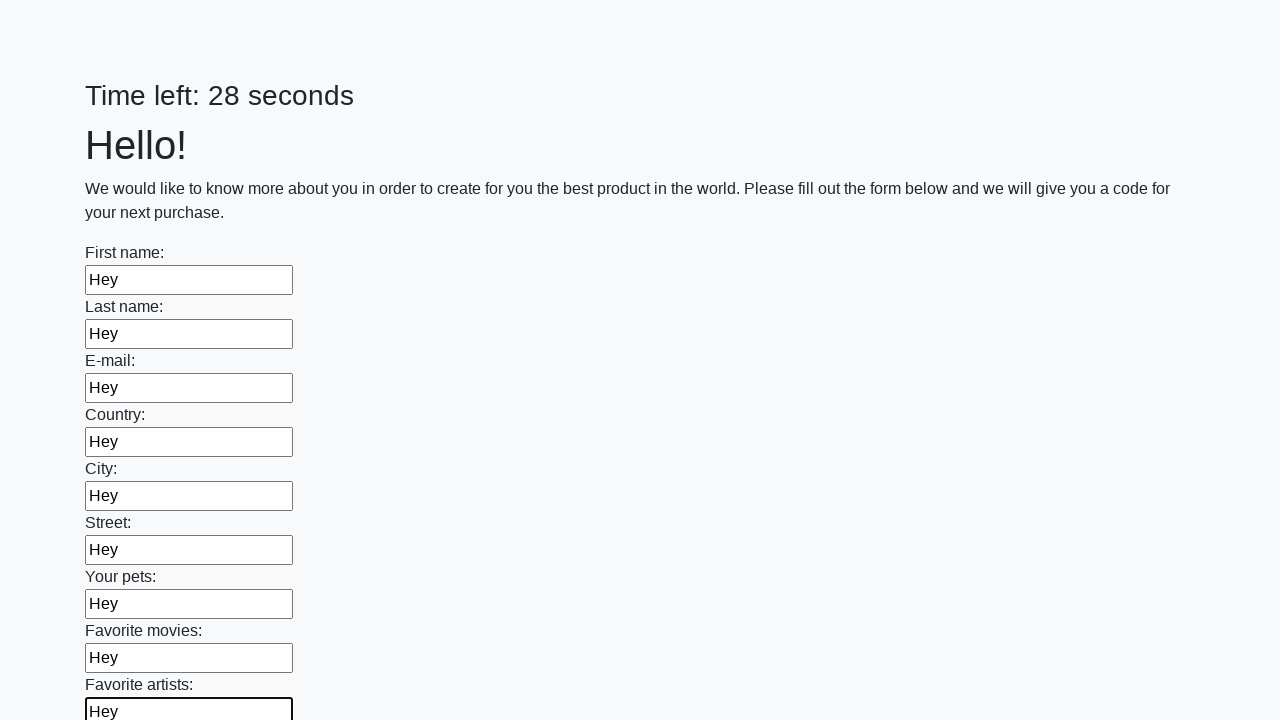

Filled input field with 'Hey' on input >> nth=9
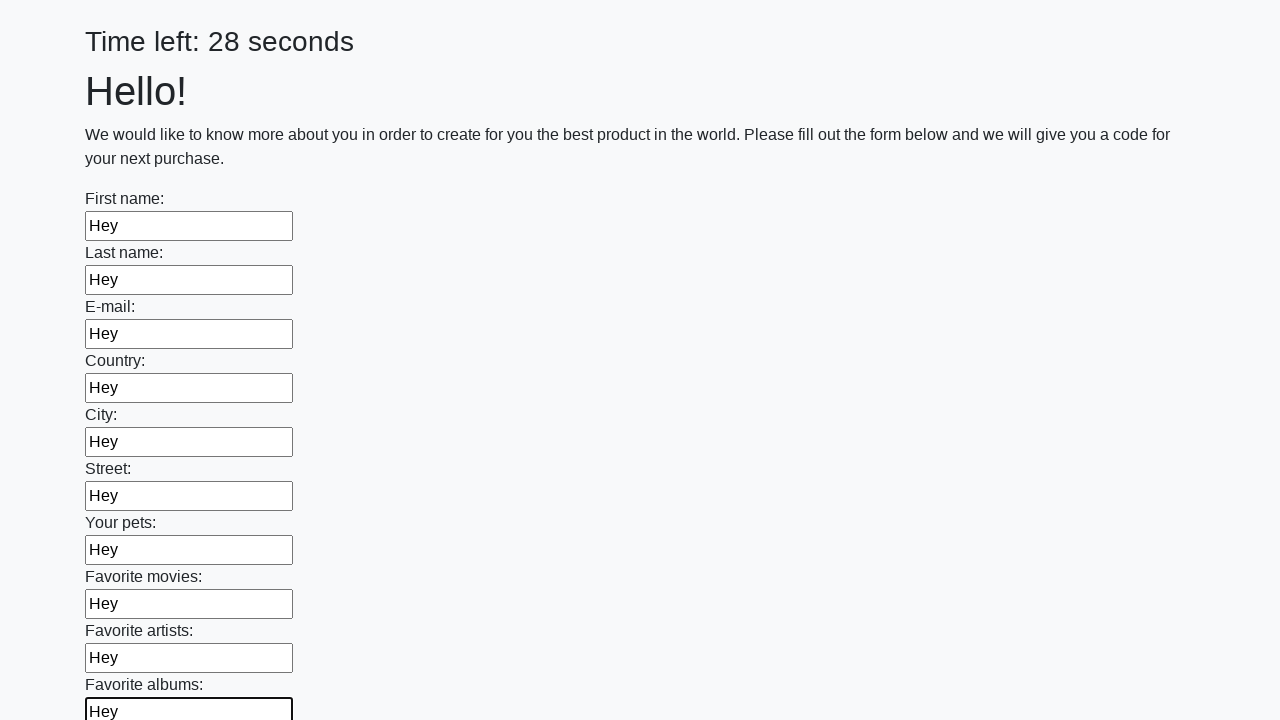

Filled input field with 'Hey' on input >> nth=10
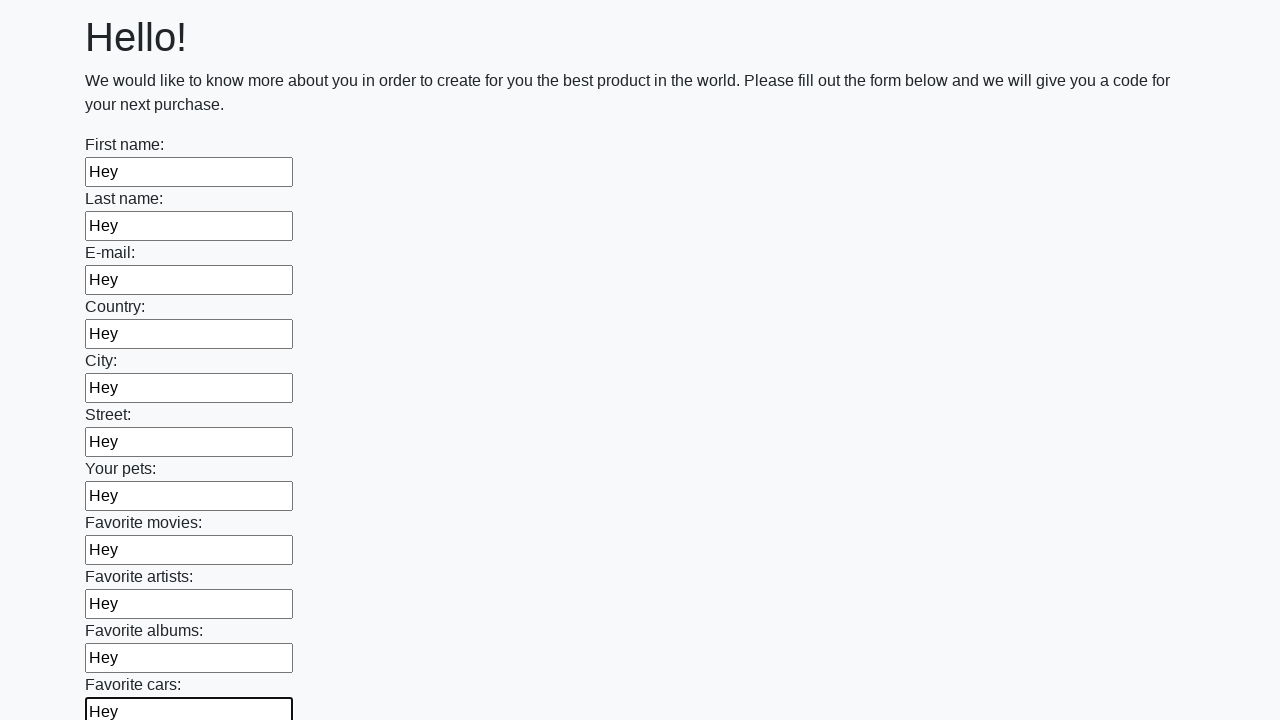

Filled input field with 'Hey' on input >> nth=11
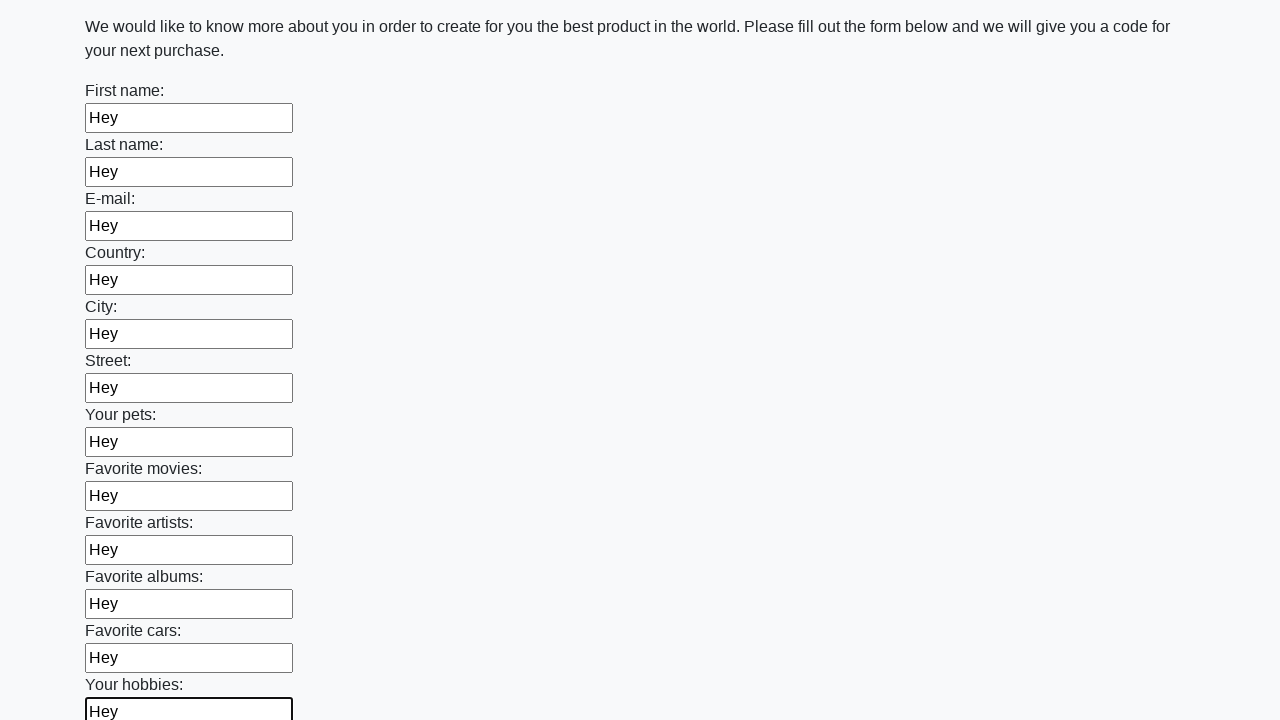

Filled input field with 'Hey' on input >> nth=12
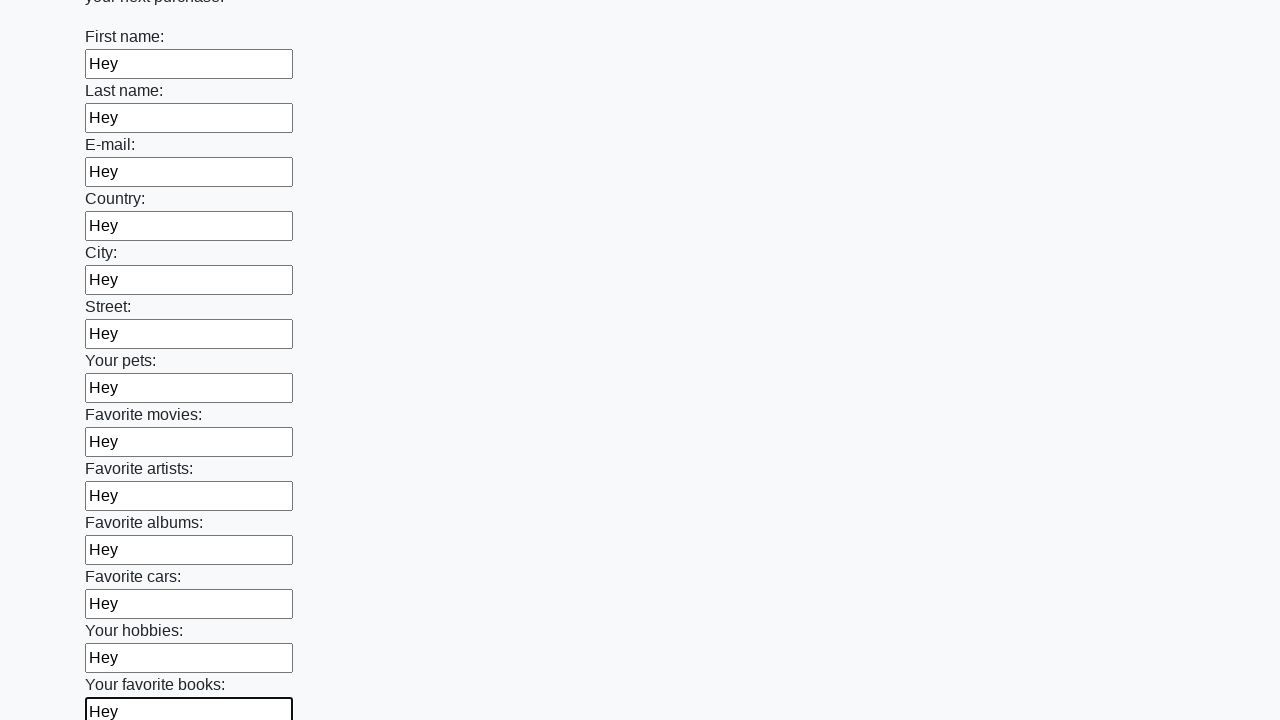

Filled input field with 'Hey' on input >> nth=13
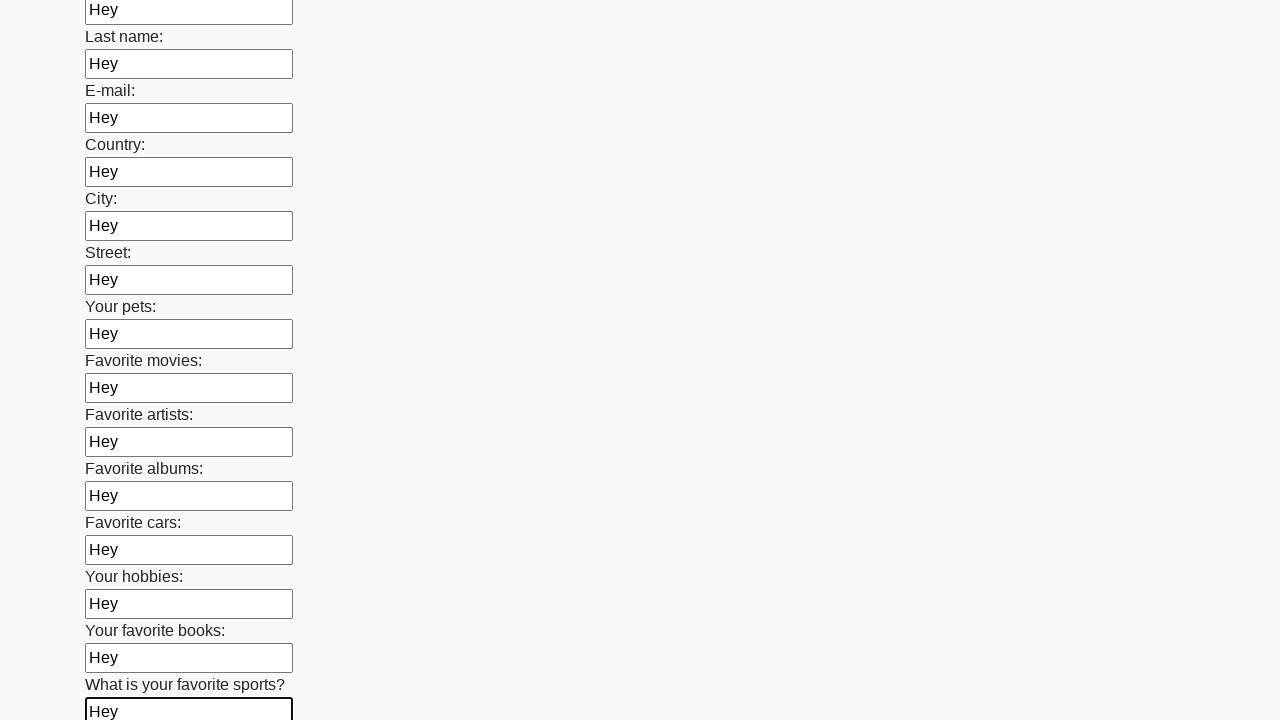

Filled input field with 'Hey' on input >> nth=14
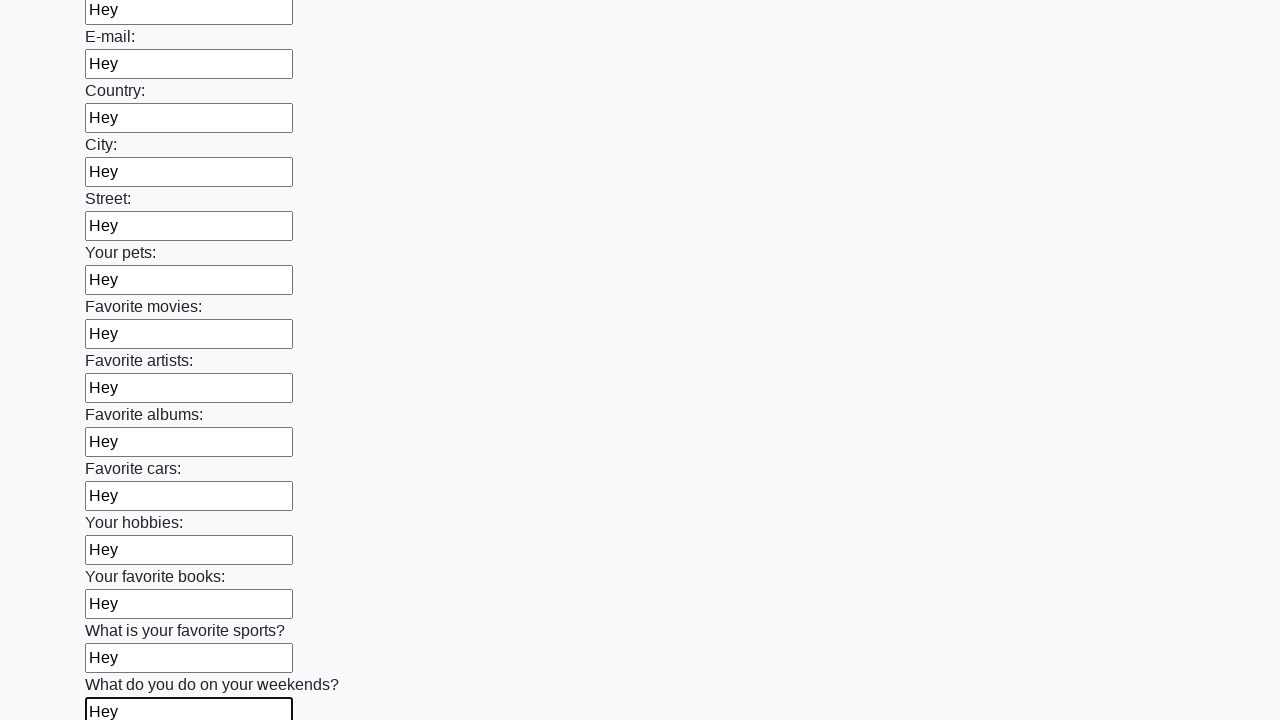

Filled input field with 'Hey' on input >> nth=15
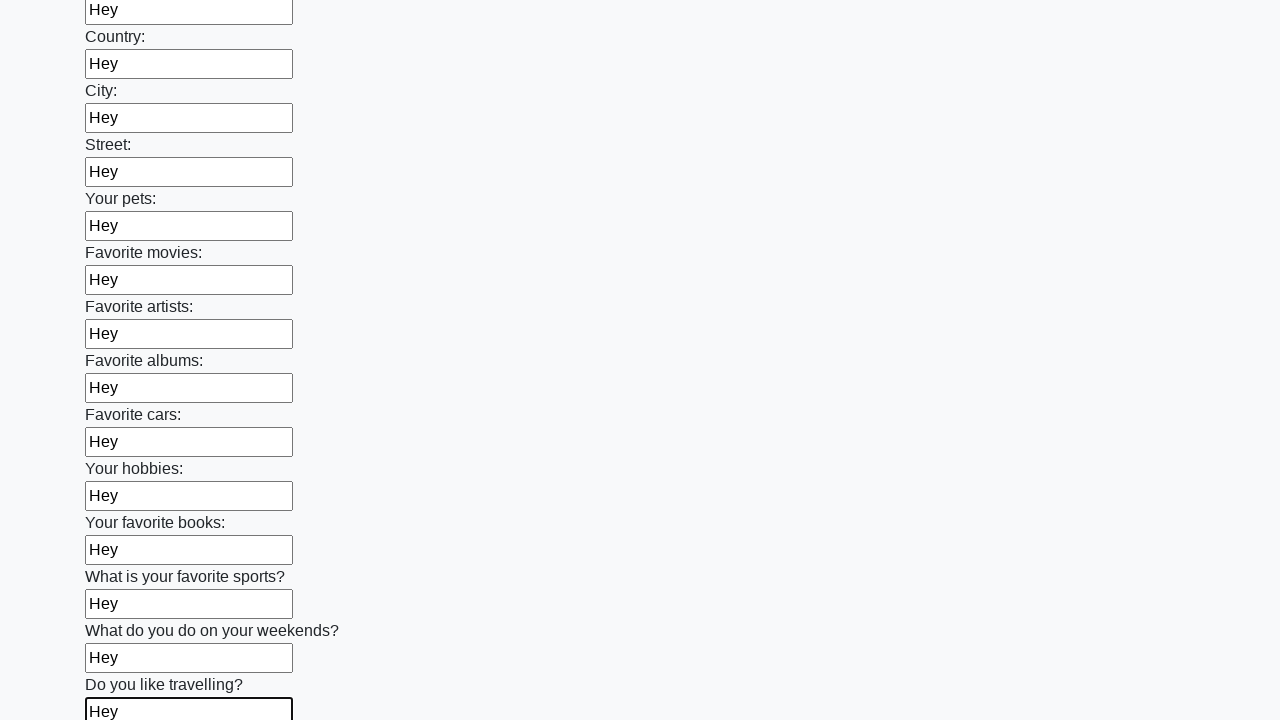

Filled input field with 'Hey' on input >> nth=16
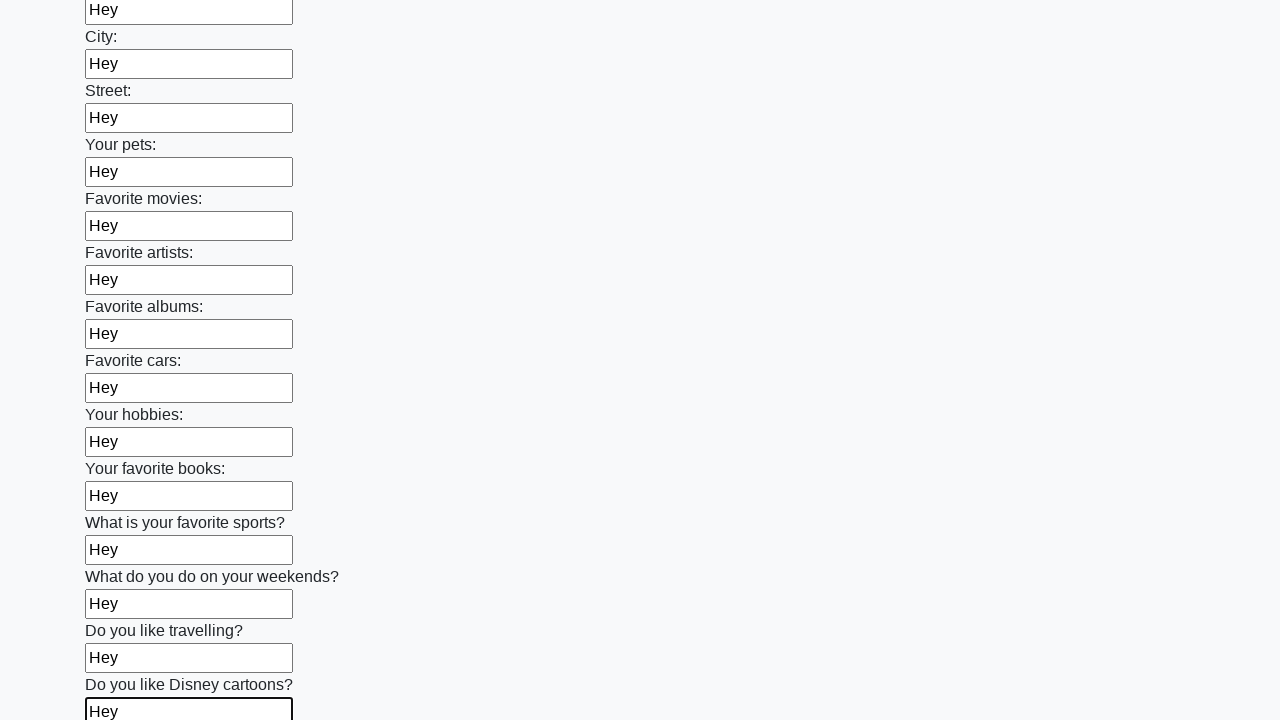

Filled input field with 'Hey' on input >> nth=17
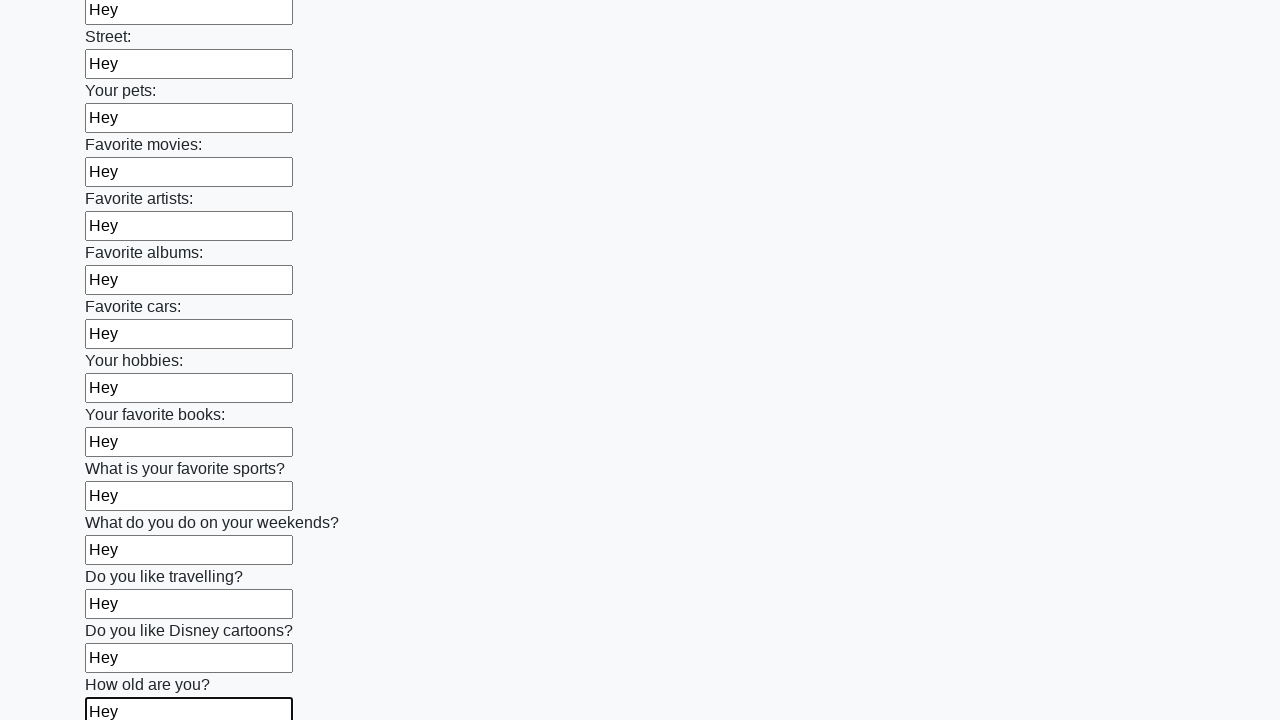

Filled input field with 'Hey' on input >> nth=18
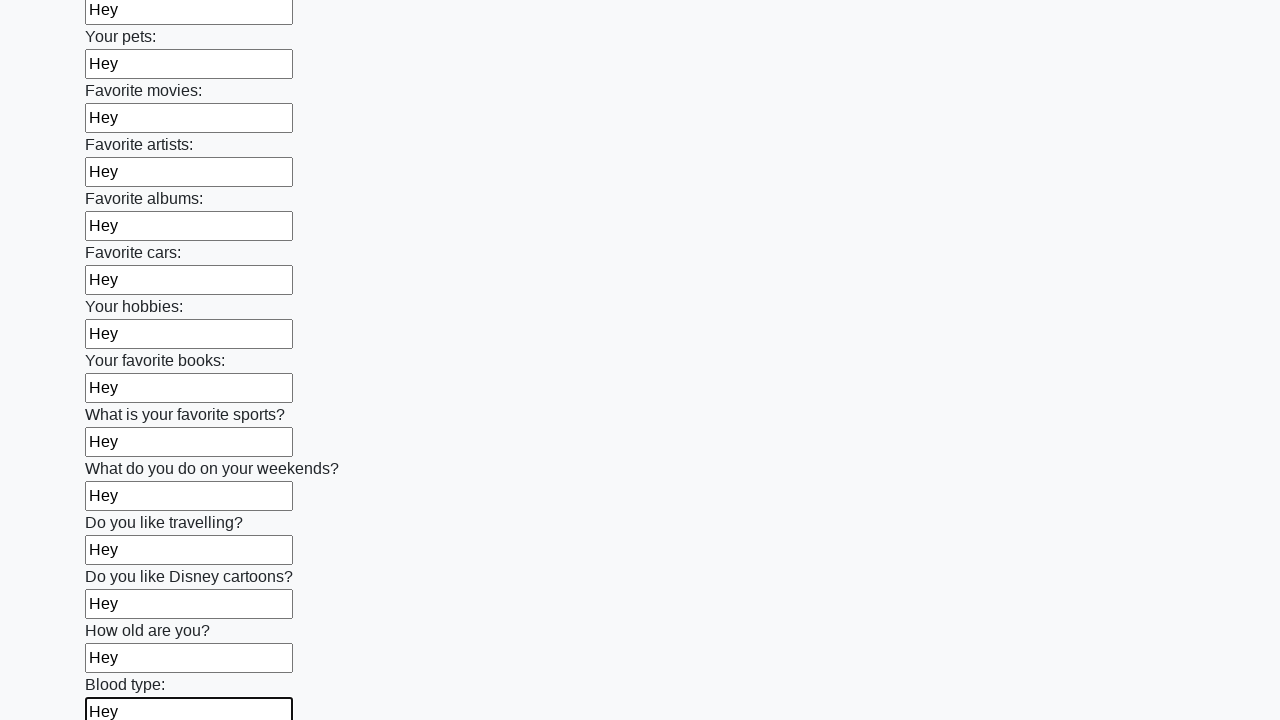

Filled input field with 'Hey' on input >> nth=19
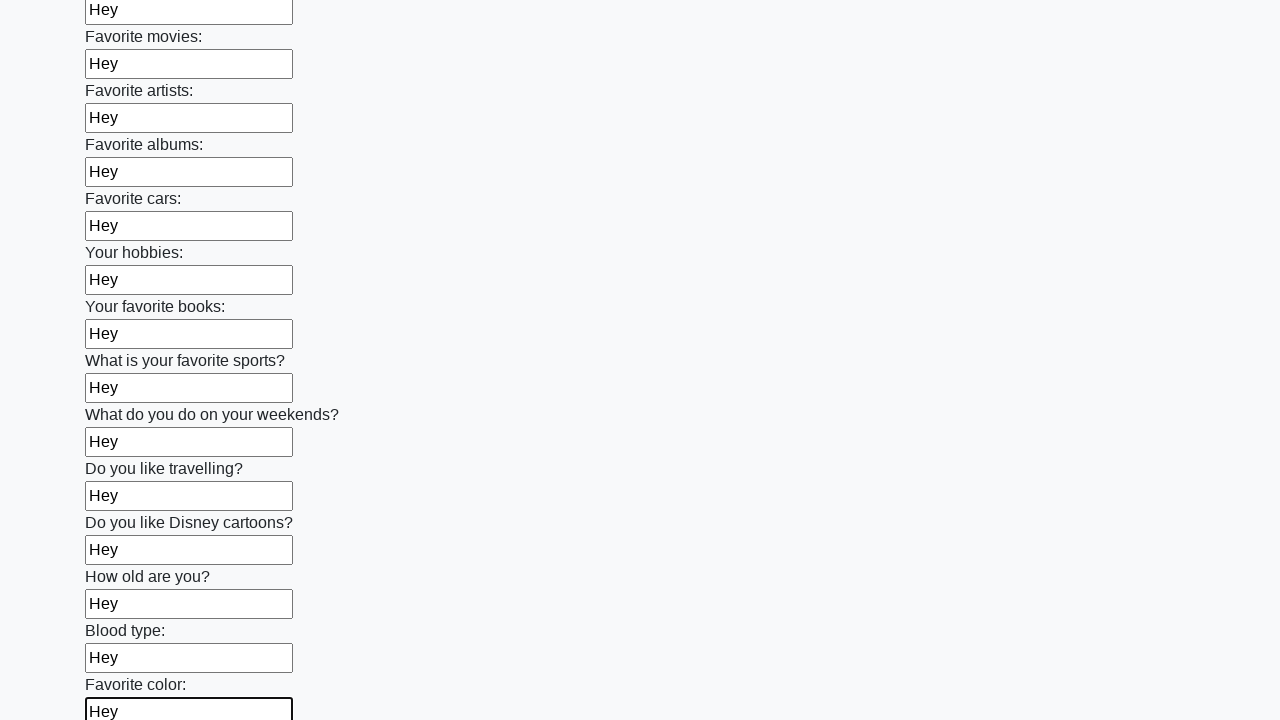

Filled input field with 'Hey' on input >> nth=20
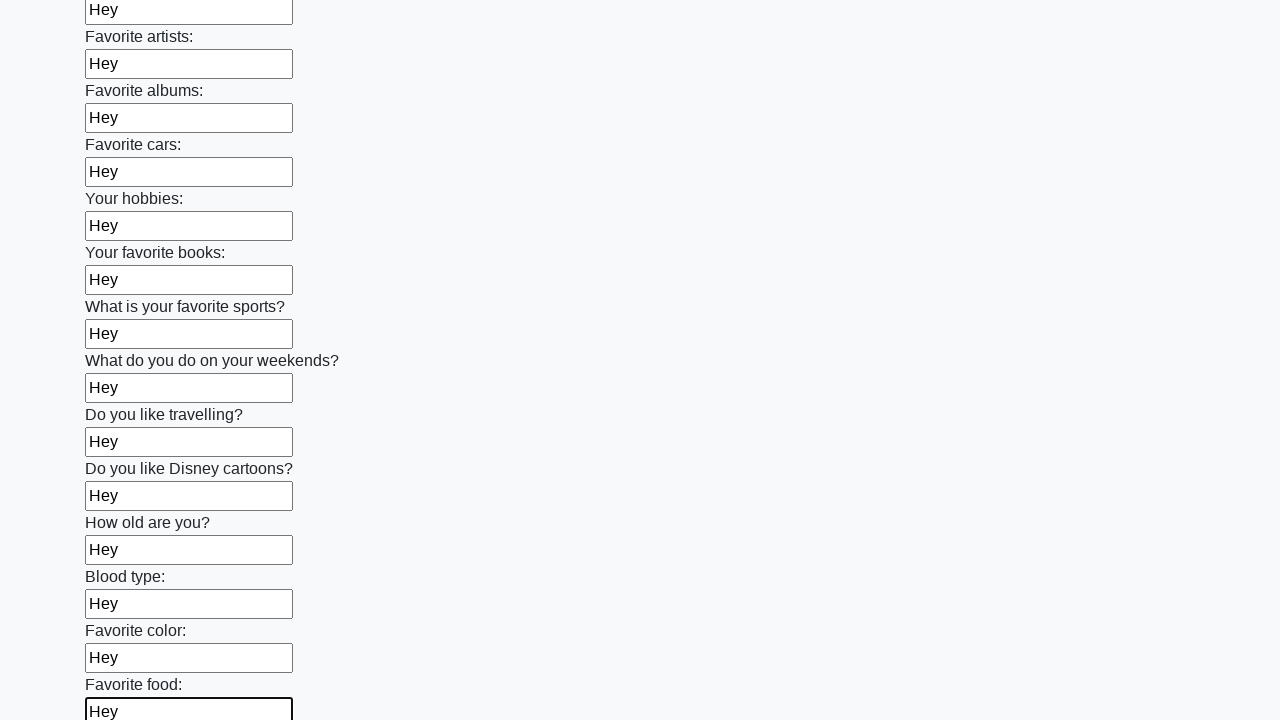

Filled input field with 'Hey' on input >> nth=21
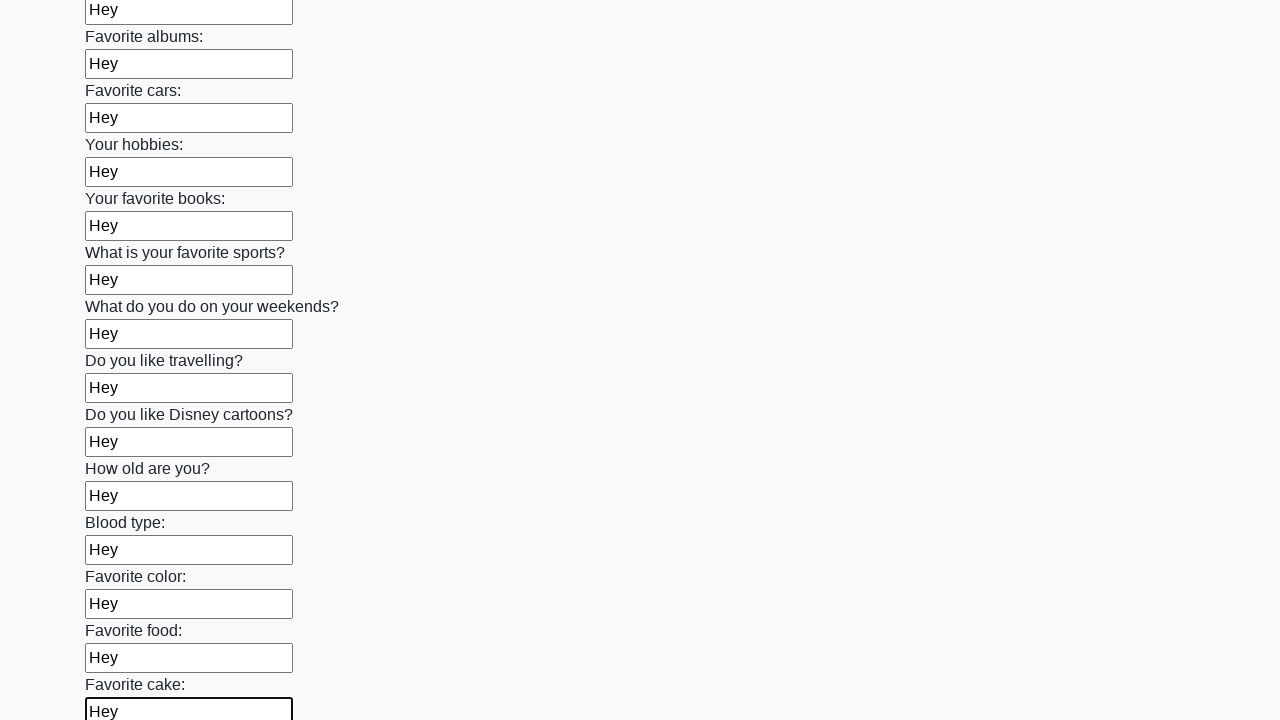

Filled input field with 'Hey' on input >> nth=22
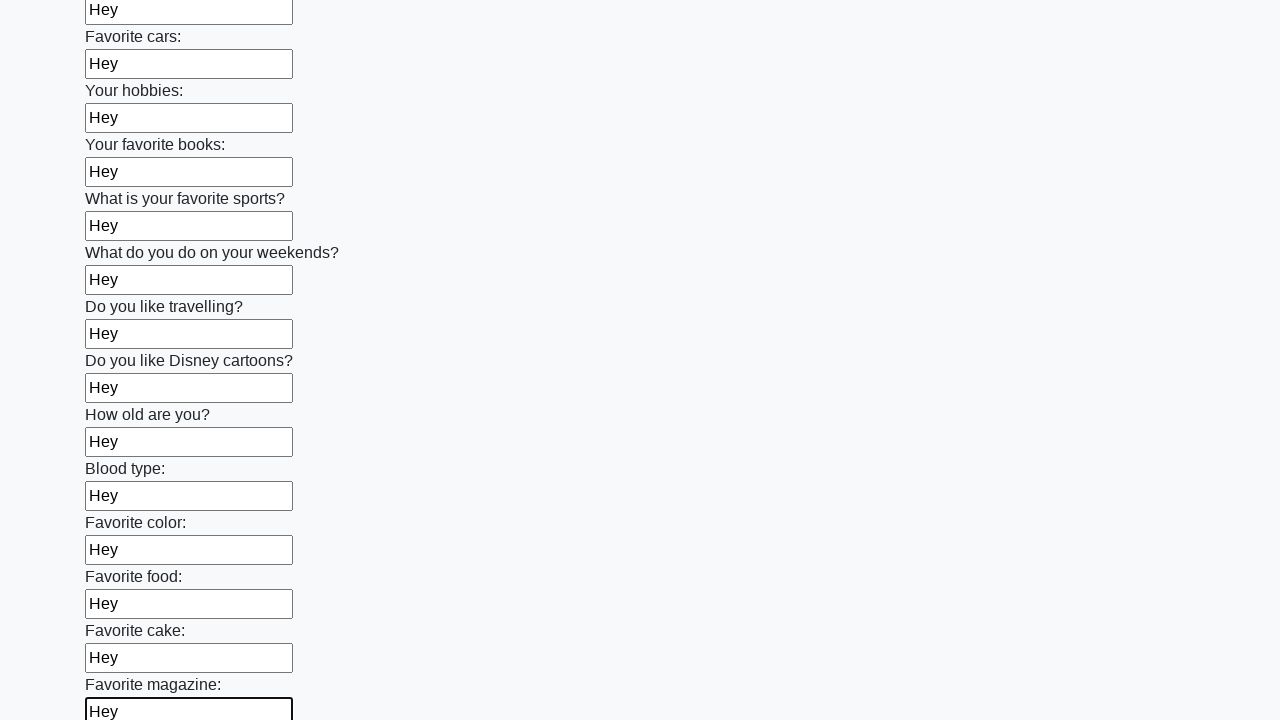

Filled input field with 'Hey' on input >> nth=23
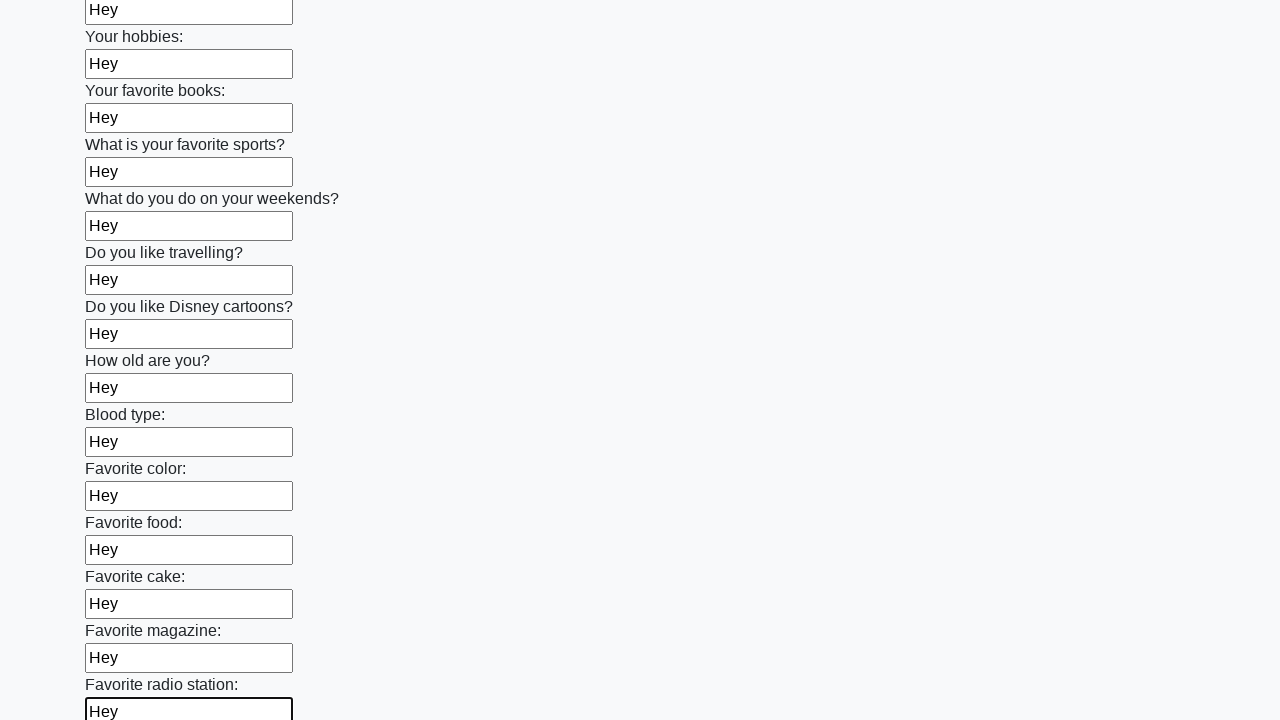

Filled input field with 'Hey' on input >> nth=24
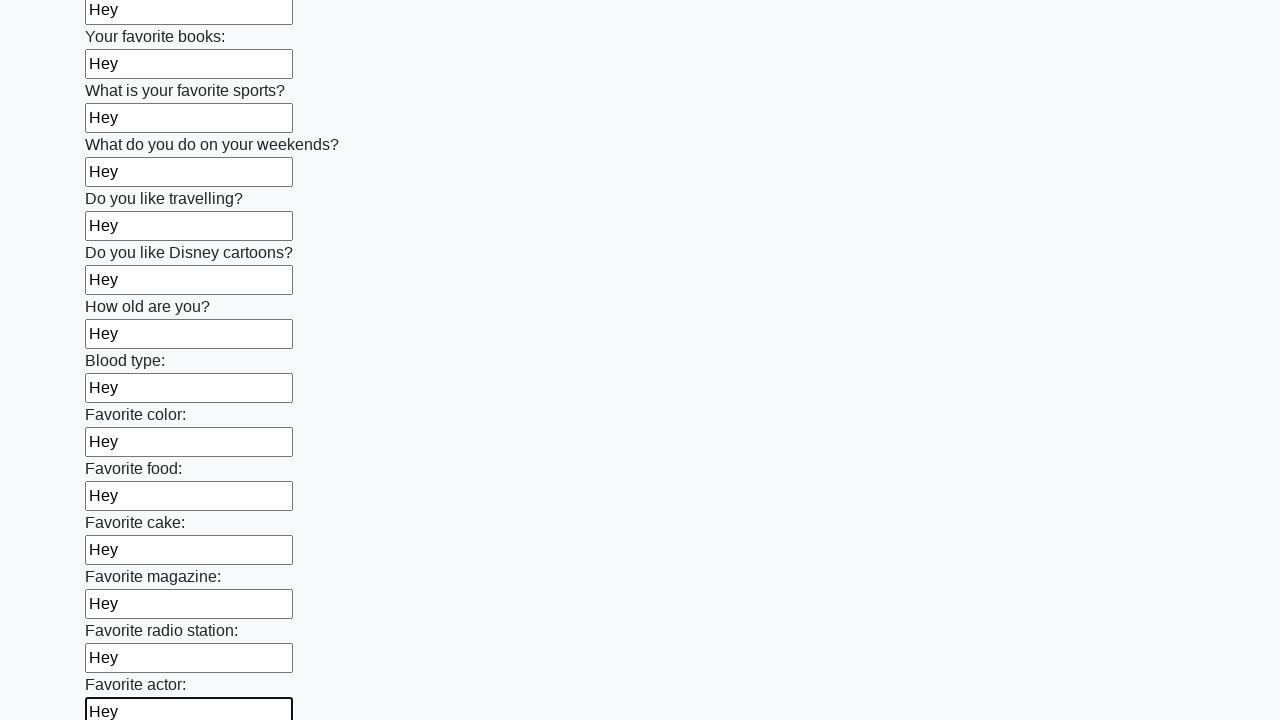

Filled input field with 'Hey' on input >> nth=25
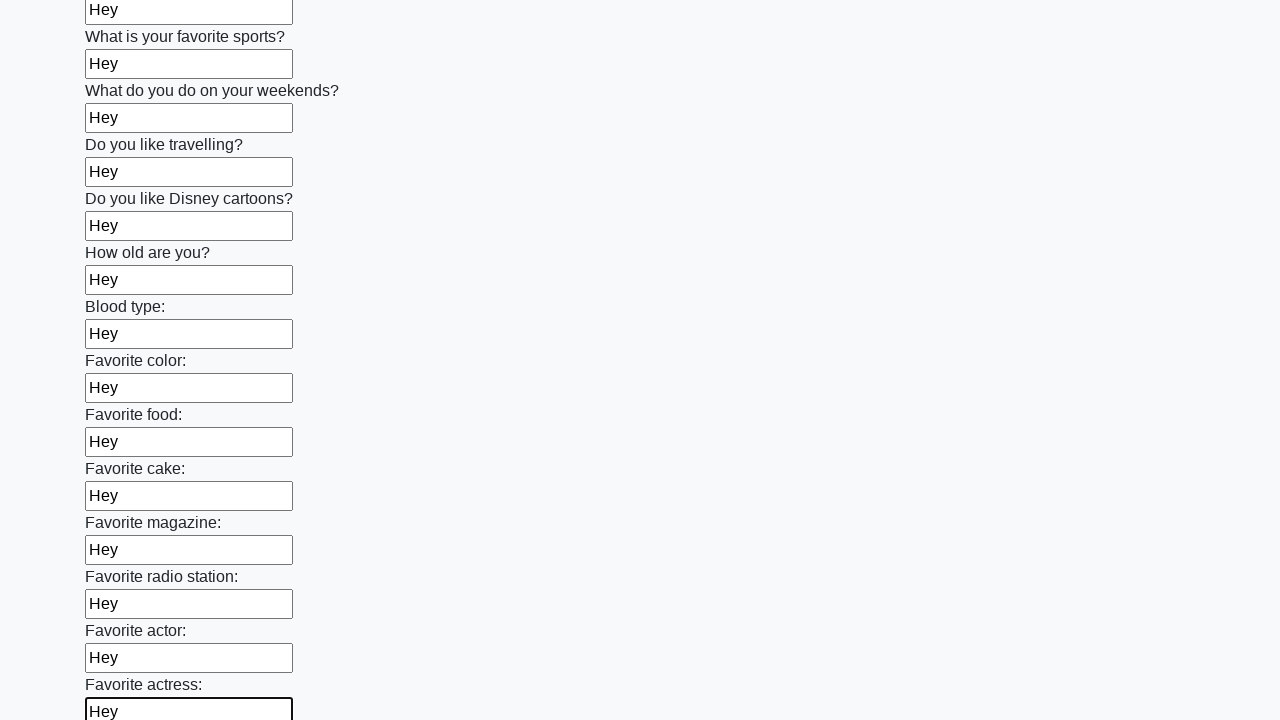

Filled input field with 'Hey' on input >> nth=26
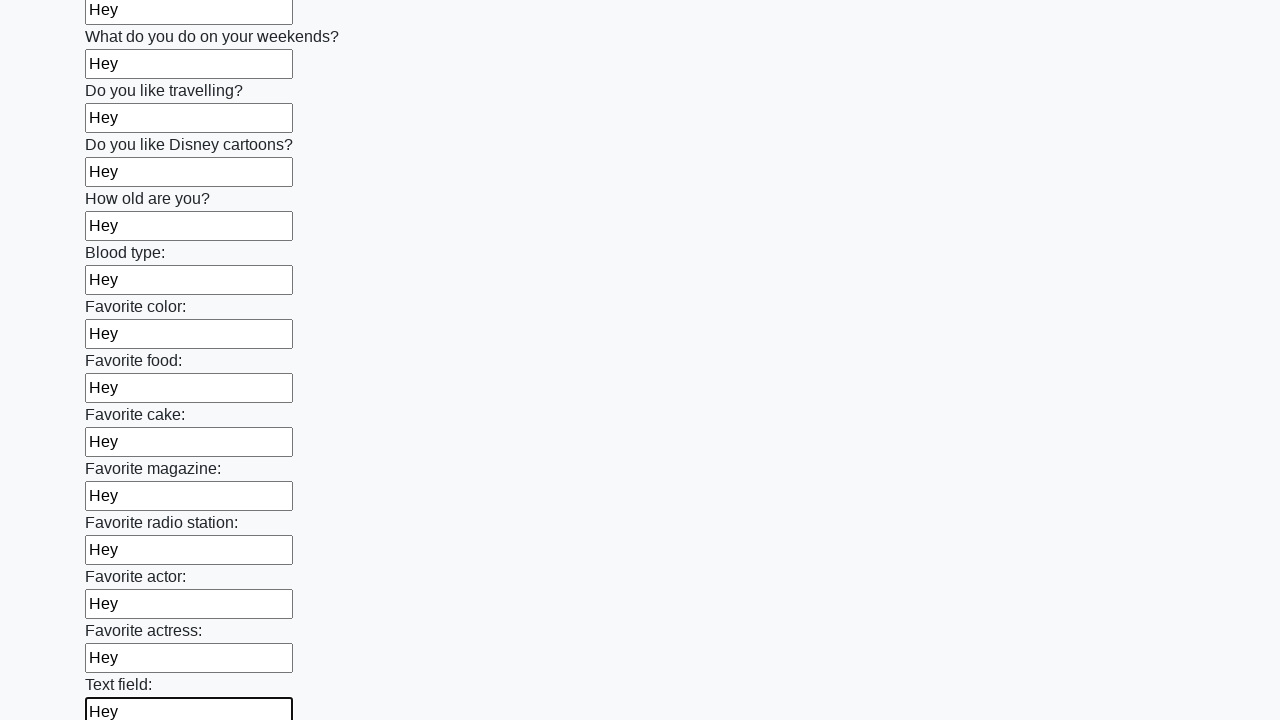

Filled input field with 'Hey' on input >> nth=27
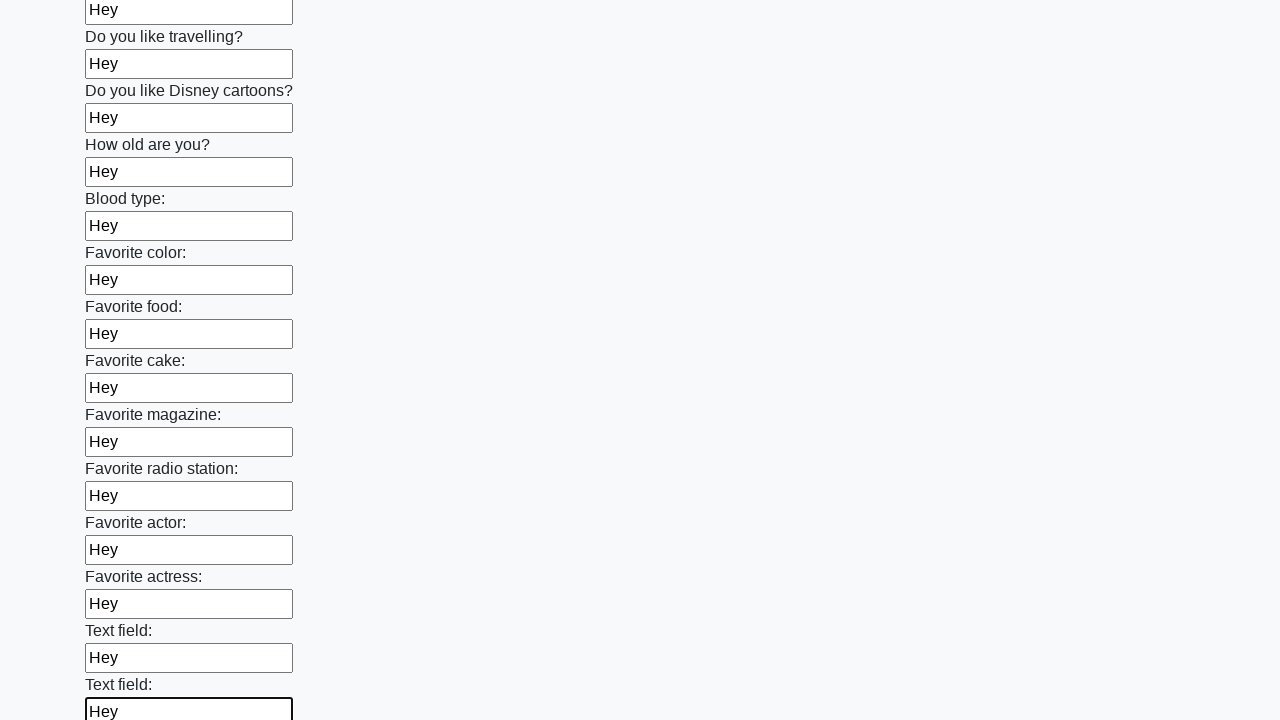

Filled input field with 'Hey' on input >> nth=28
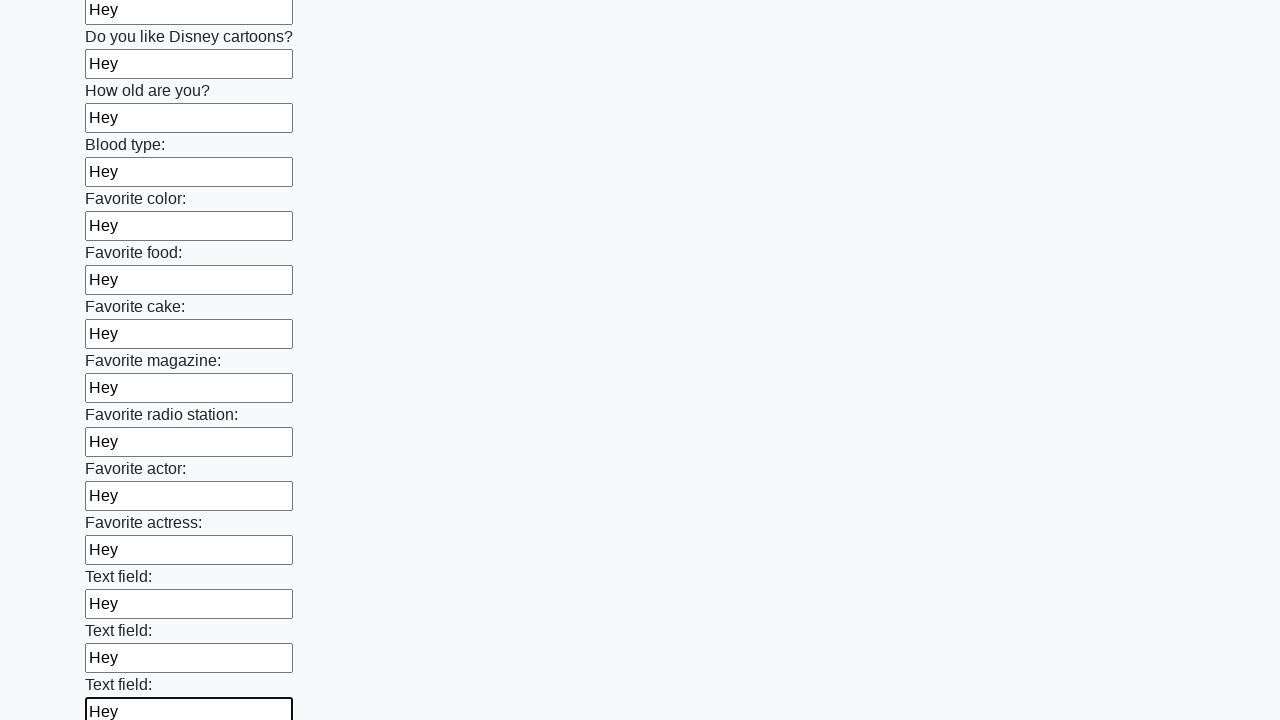

Filled input field with 'Hey' on input >> nth=29
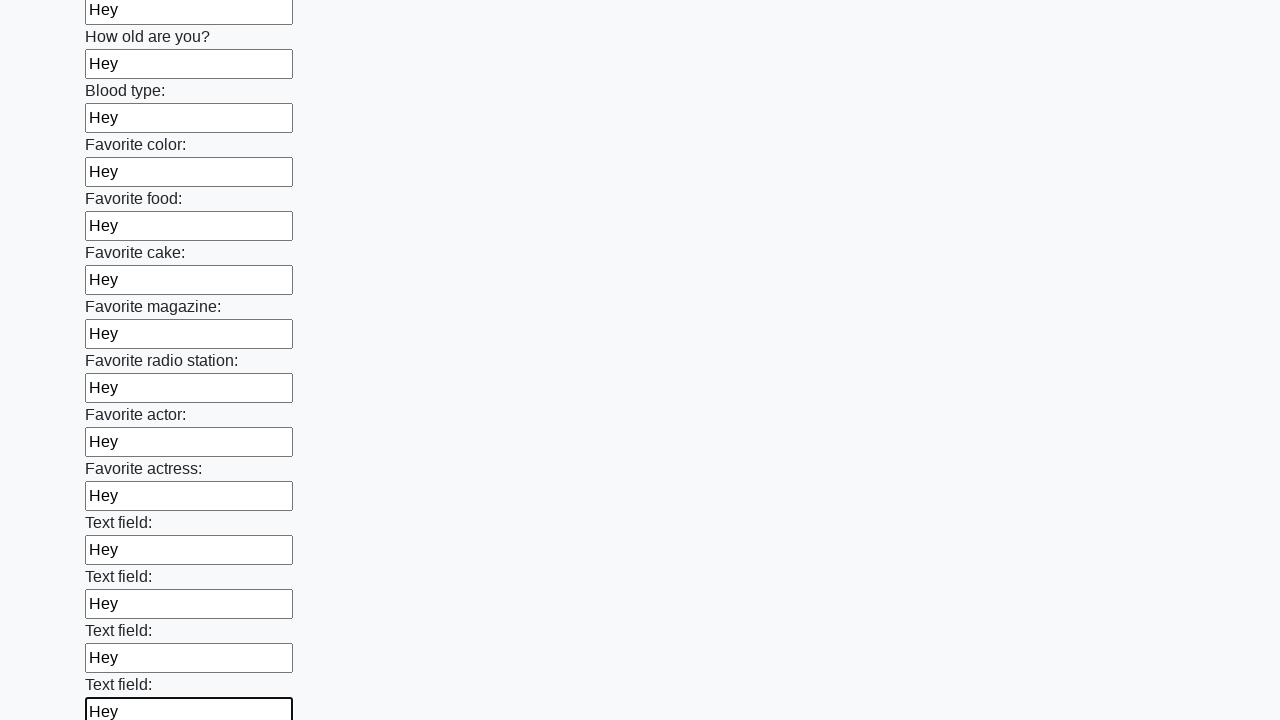

Filled input field with 'Hey' on input >> nth=30
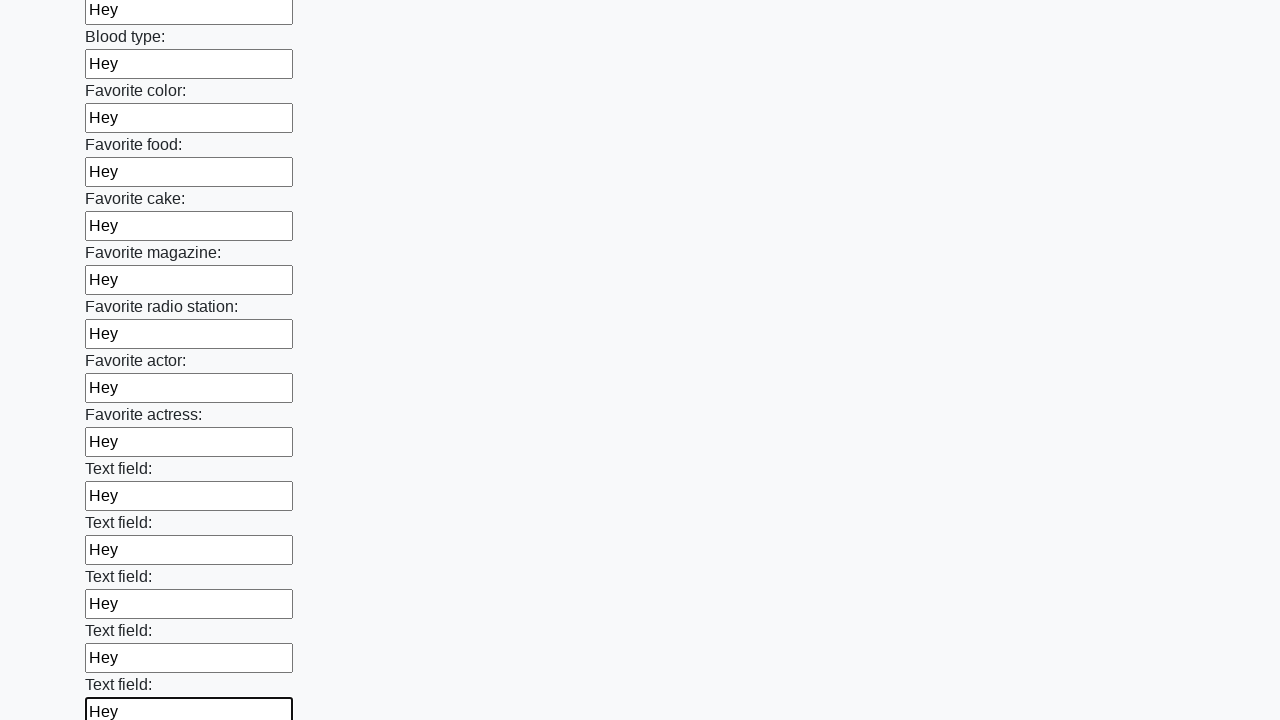

Filled input field with 'Hey' on input >> nth=31
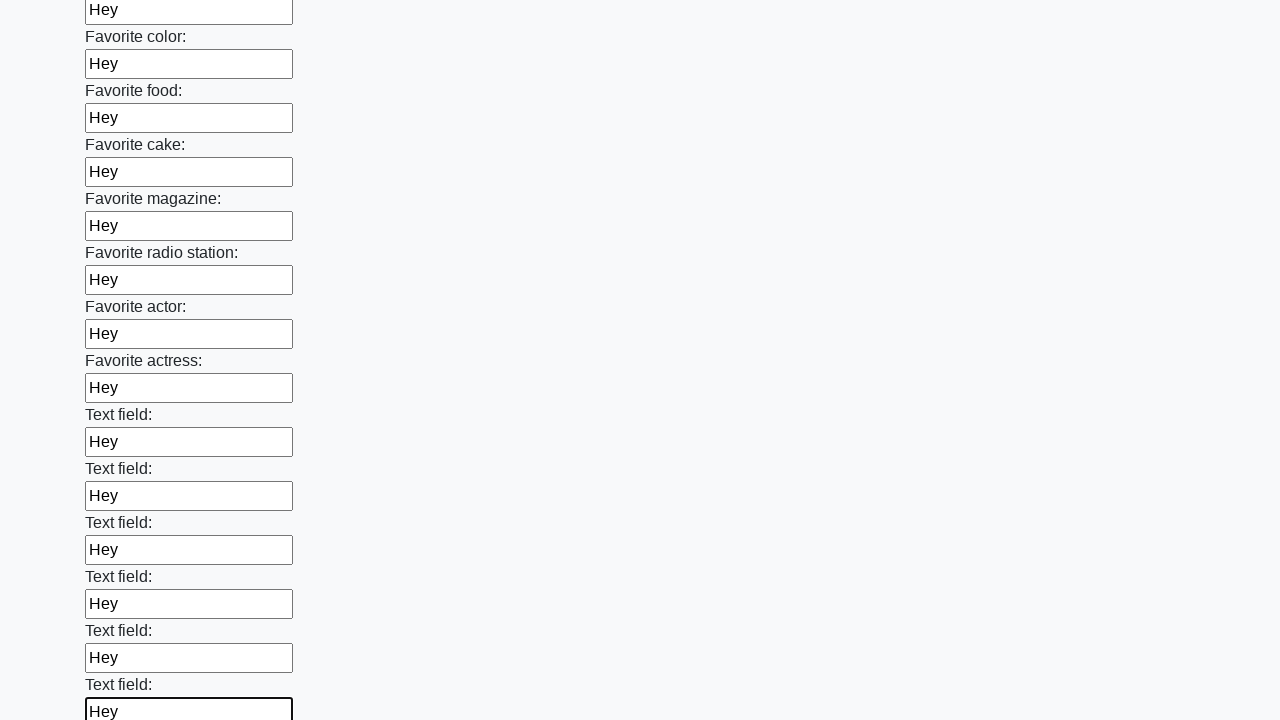

Filled input field with 'Hey' on input >> nth=32
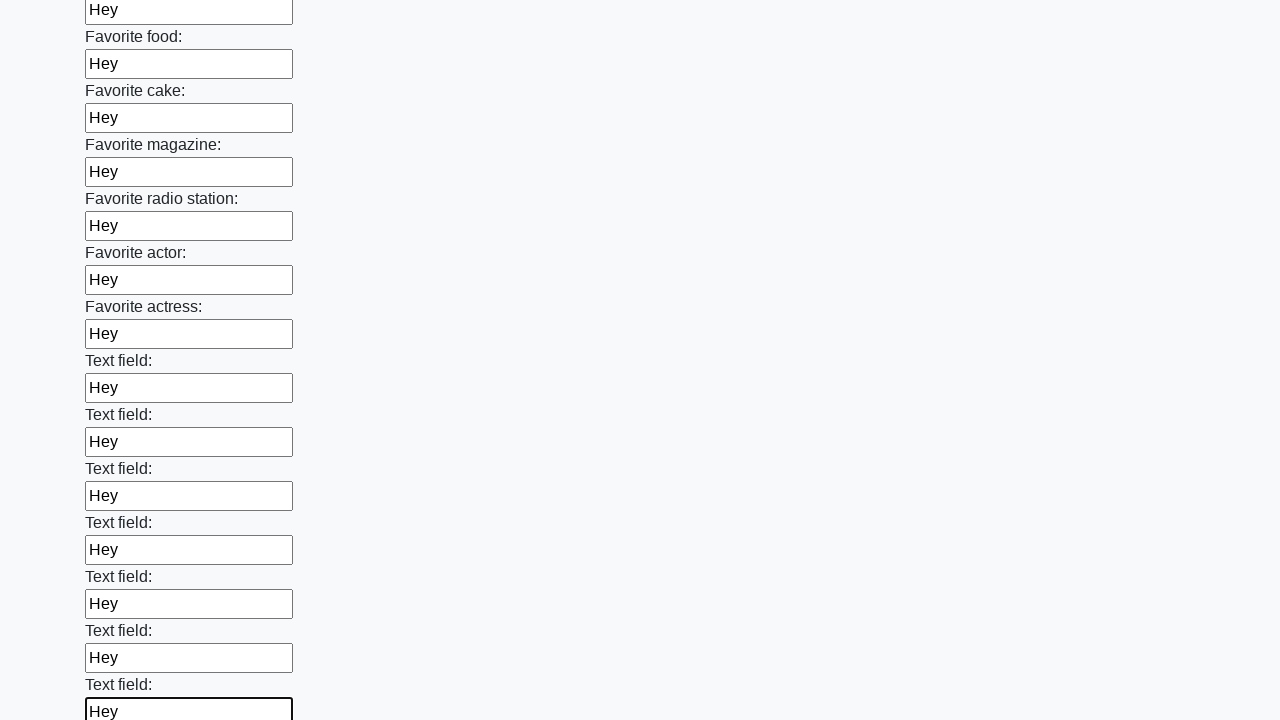

Filled input field with 'Hey' on input >> nth=33
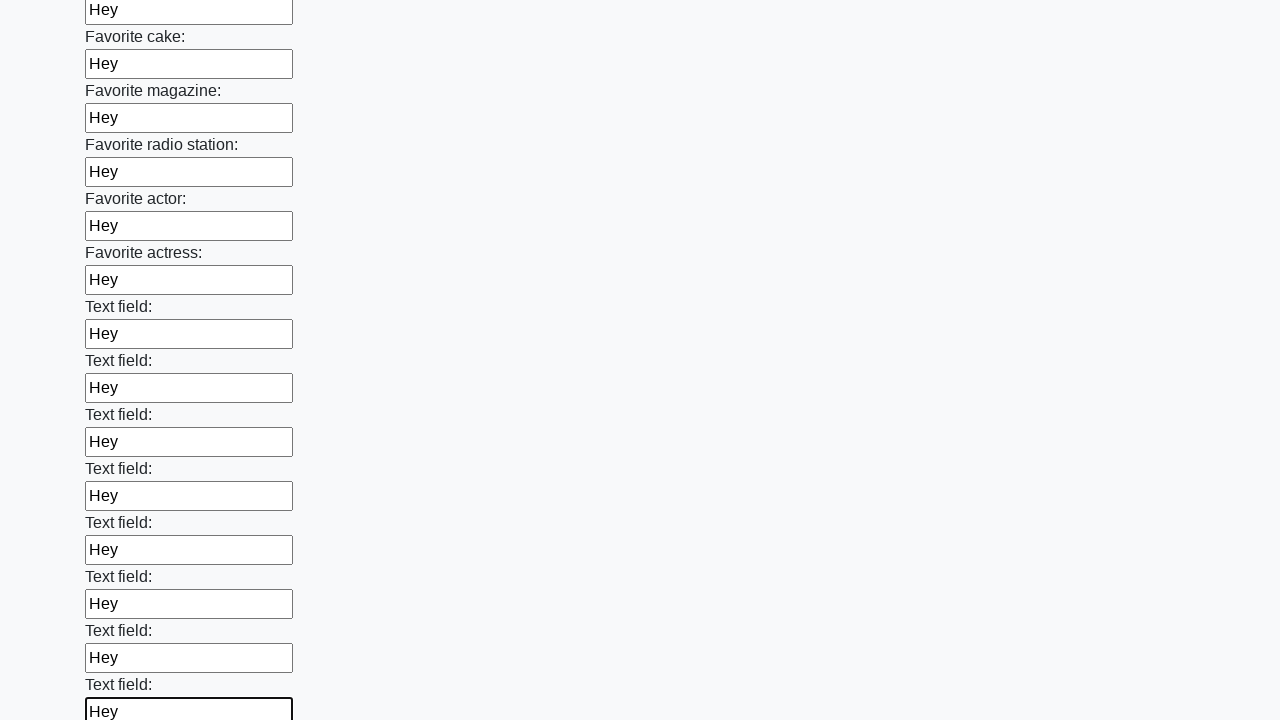

Filled input field with 'Hey' on input >> nth=34
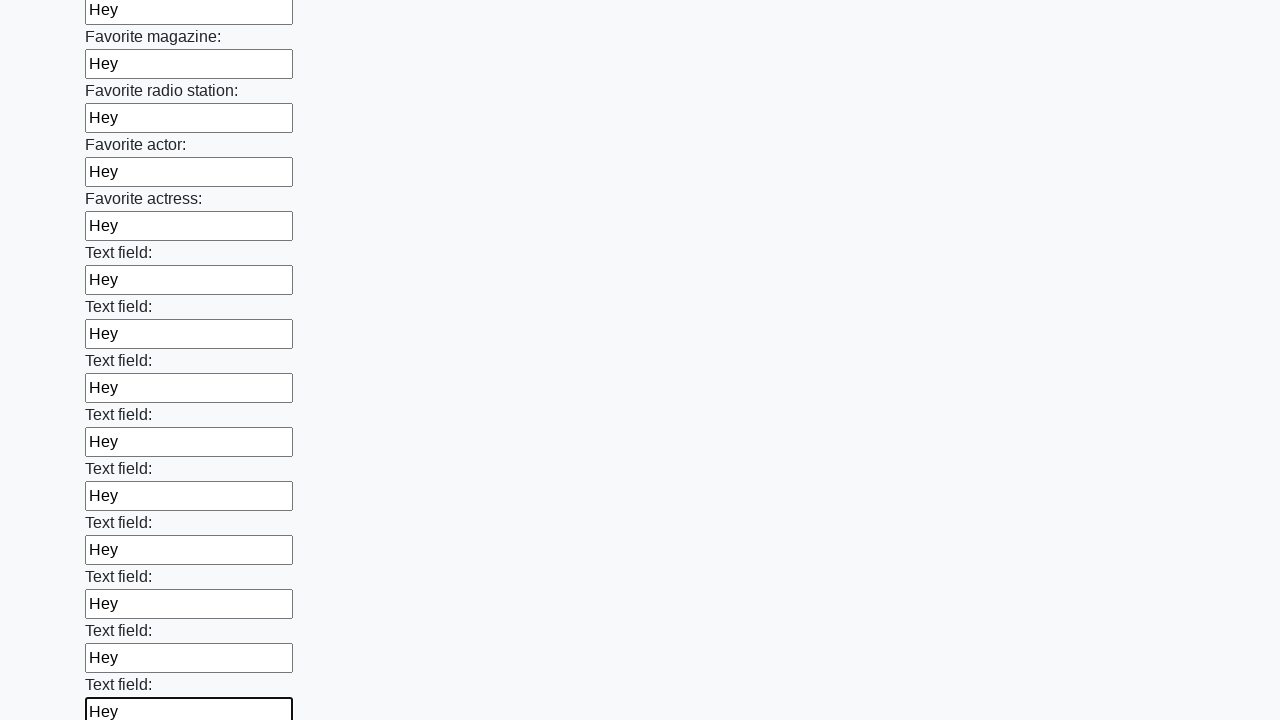

Filled input field with 'Hey' on input >> nth=35
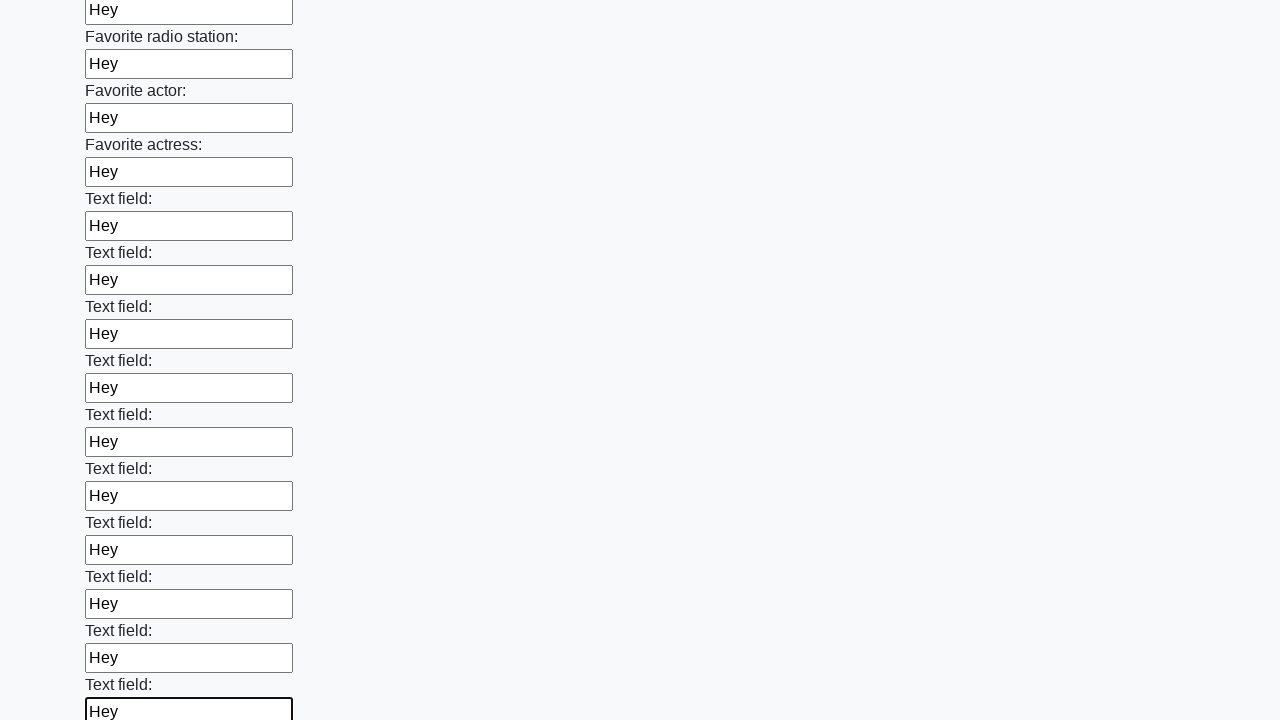

Filled input field with 'Hey' on input >> nth=36
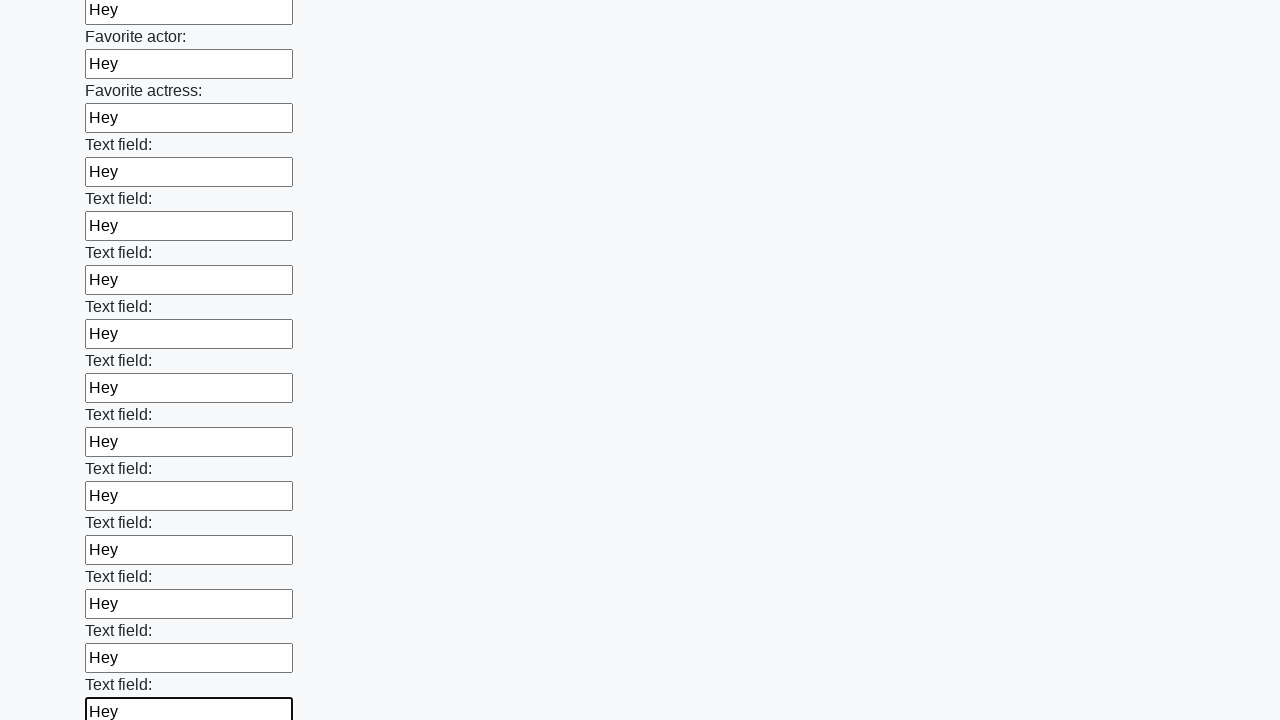

Filled input field with 'Hey' on input >> nth=37
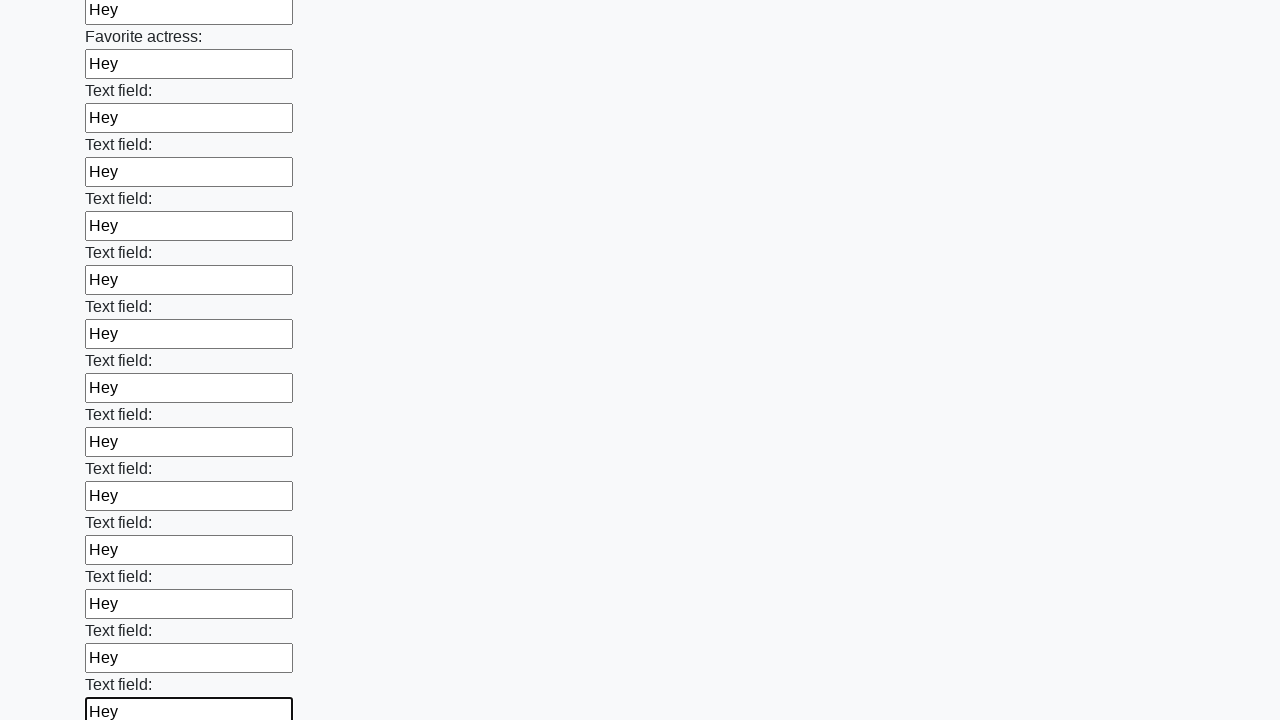

Filled input field with 'Hey' on input >> nth=38
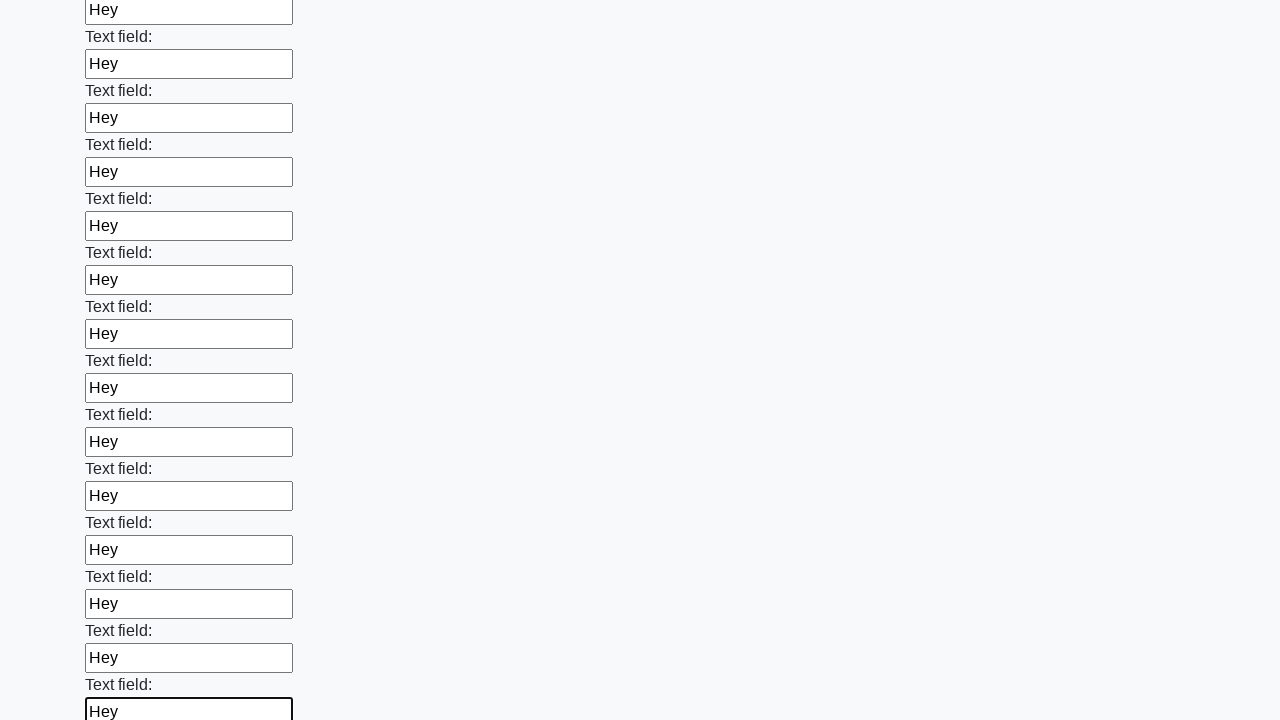

Filled input field with 'Hey' on input >> nth=39
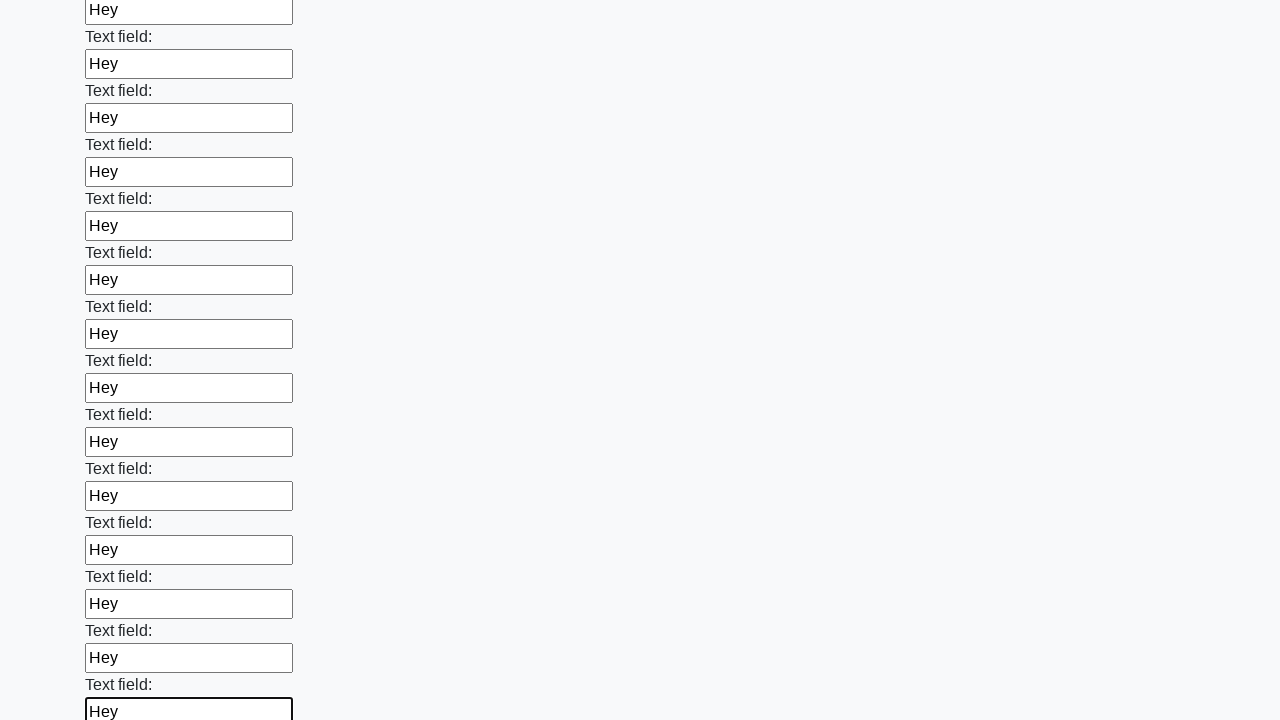

Filled input field with 'Hey' on input >> nth=40
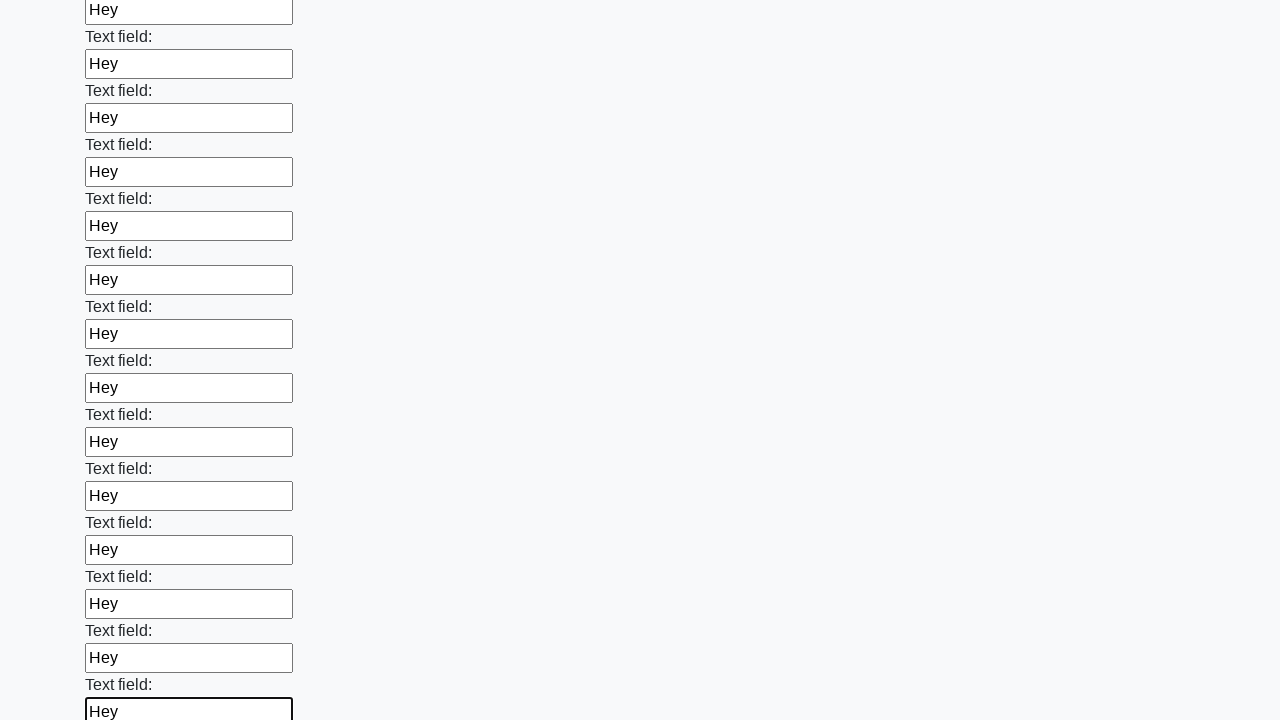

Filled input field with 'Hey' on input >> nth=41
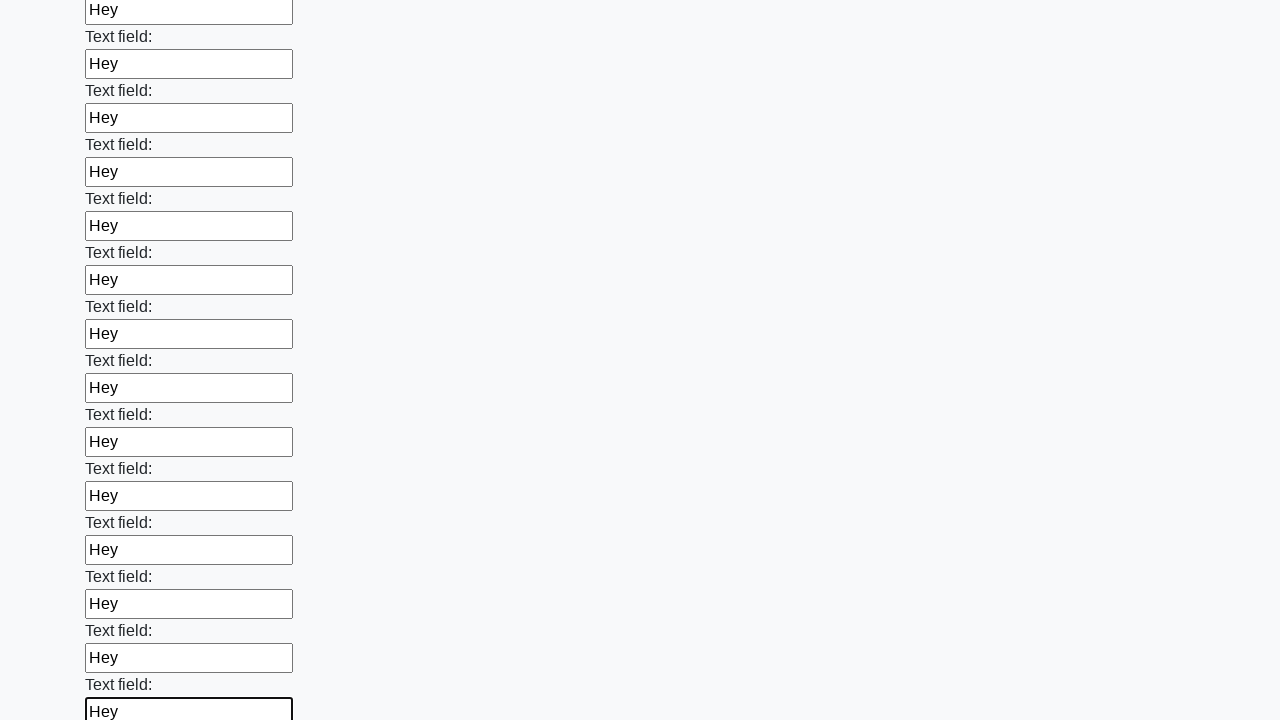

Filled input field with 'Hey' on input >> nth=42
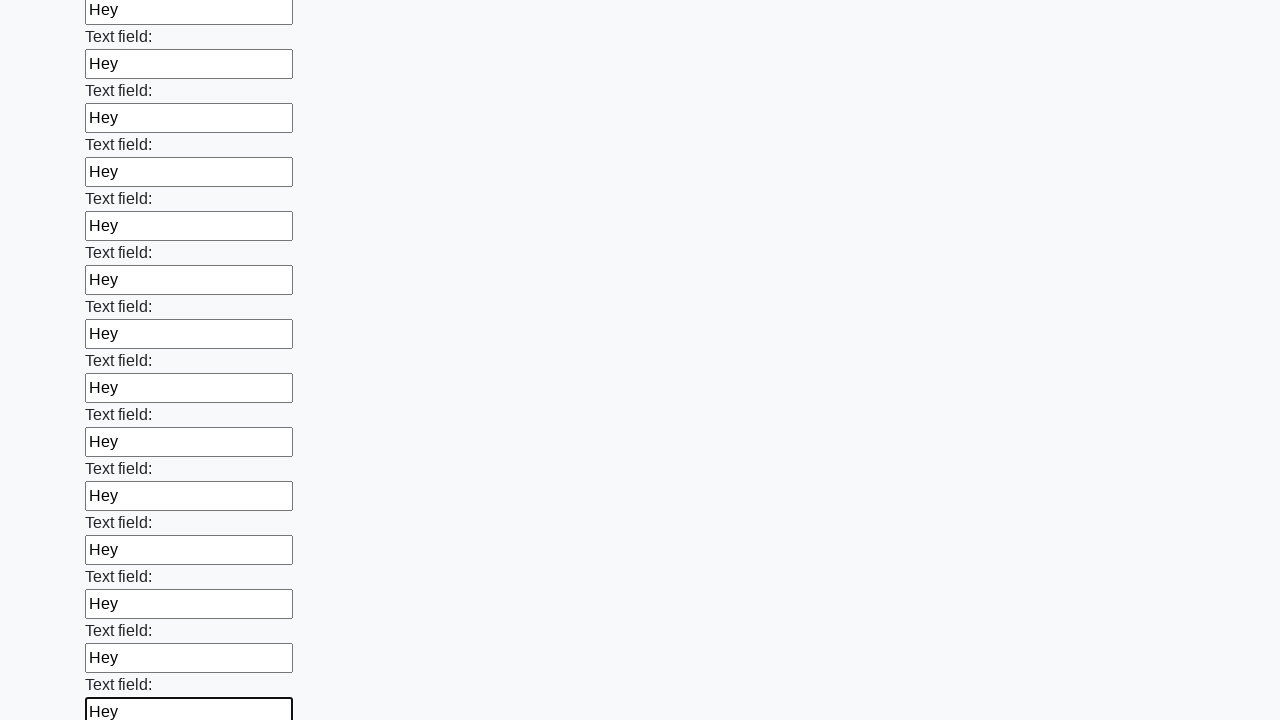

Filled input field with 'Hey' on input >> nth=43
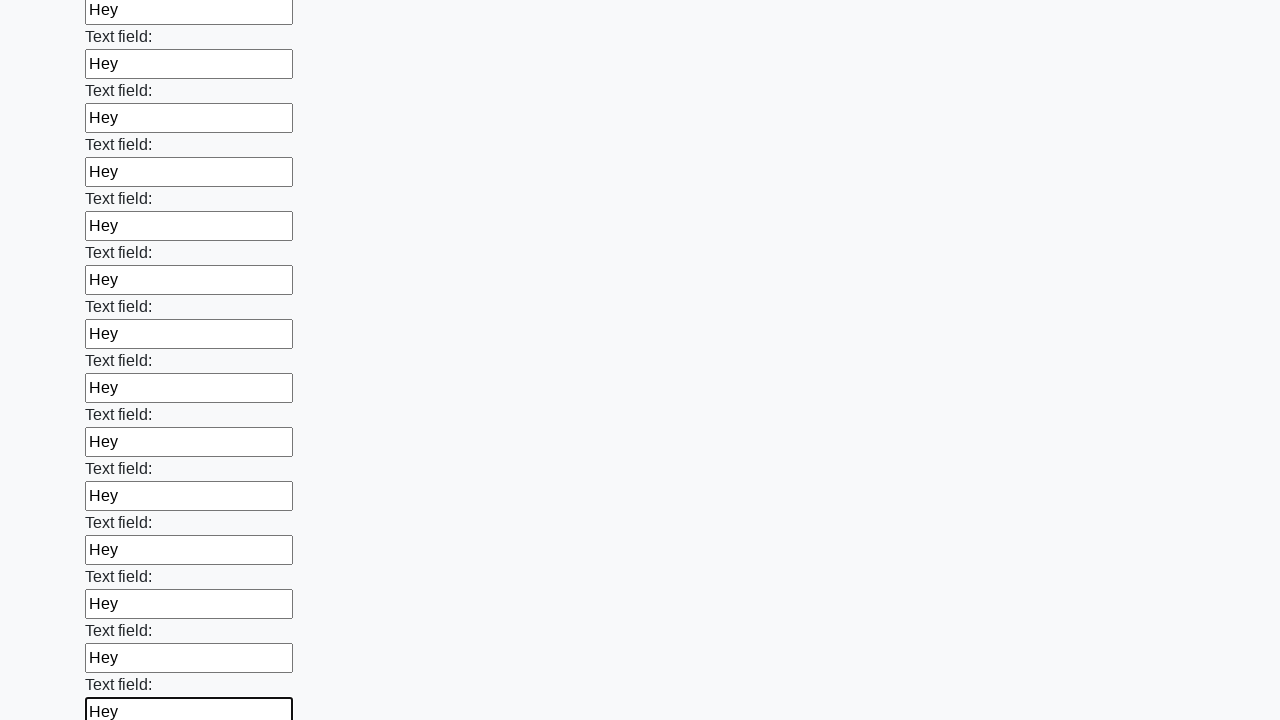

Filled input field with 'Hey' on input >> nth=44
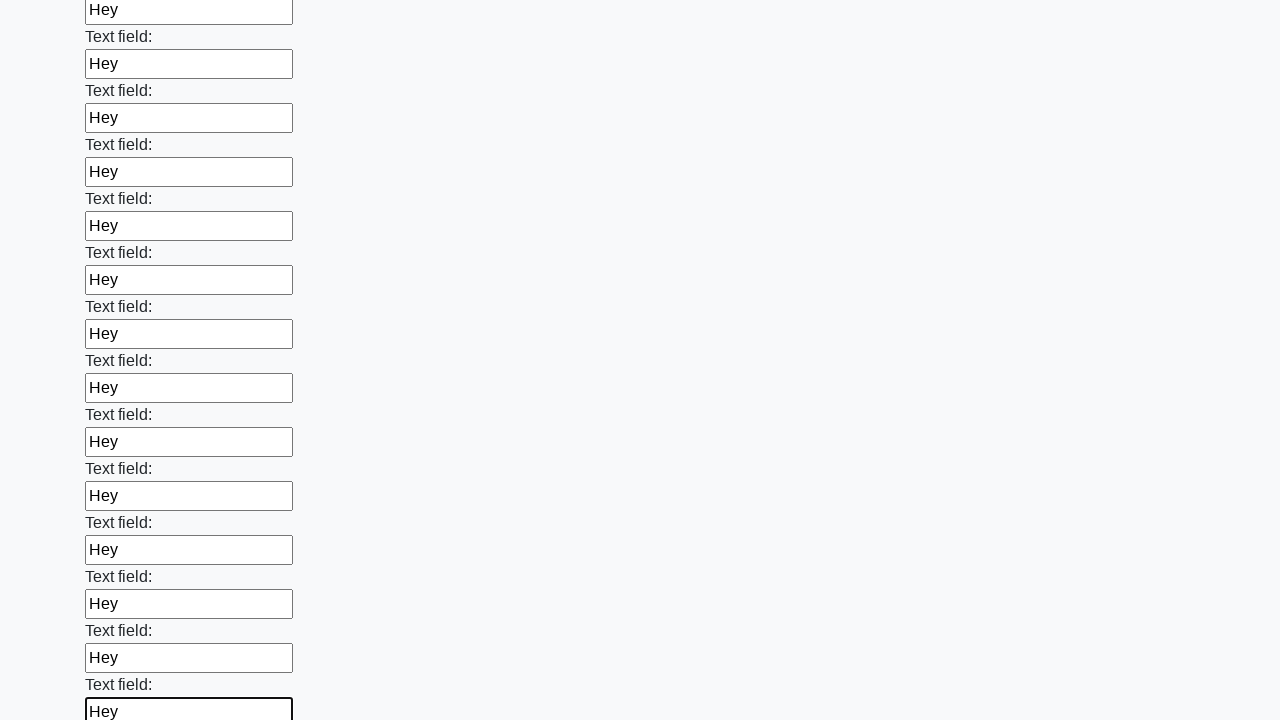

Filled input field with 'Hey' on input >> nth=45
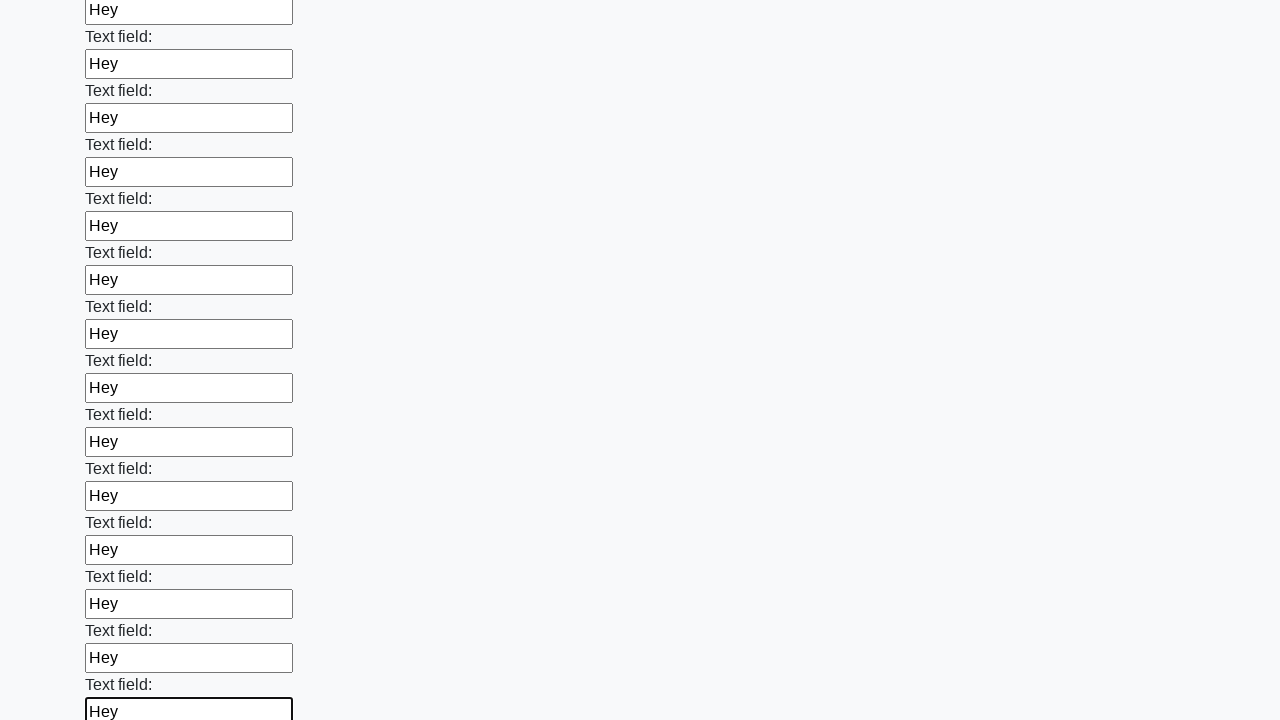

Filled input field with 'Hey' on input >> nth=46
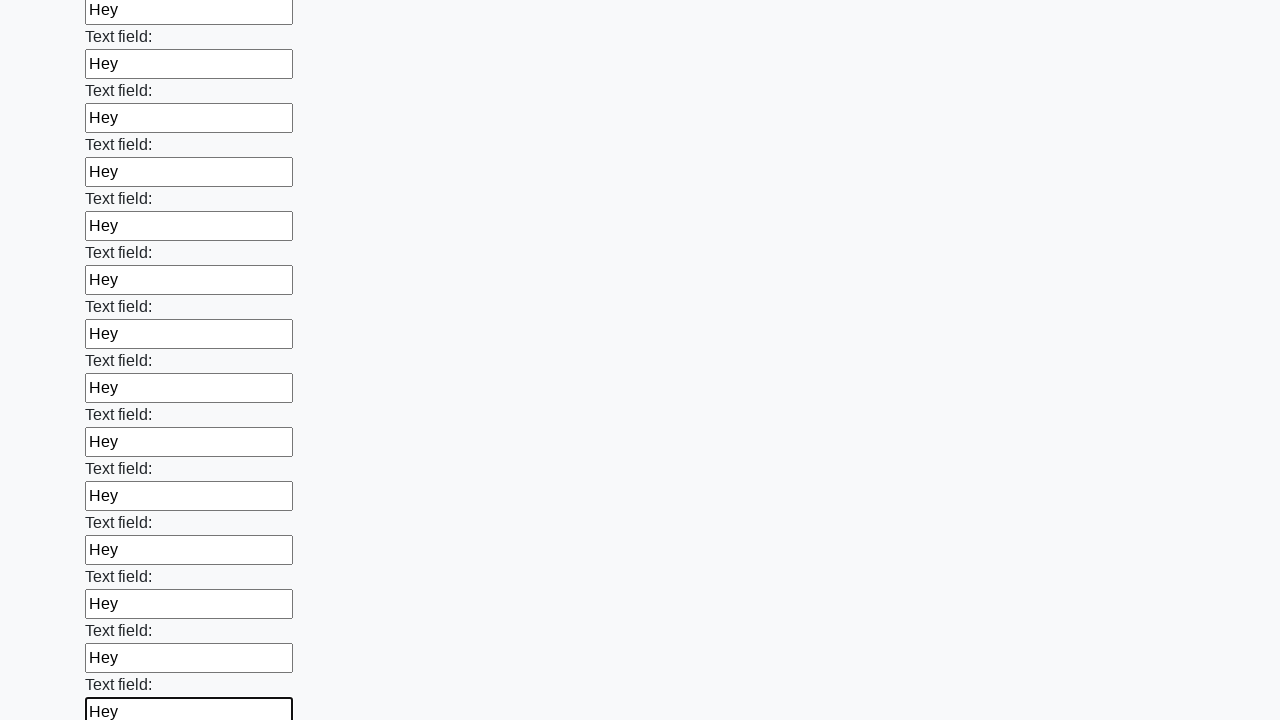

Filled input field with 'Hey' on input >> nth=47
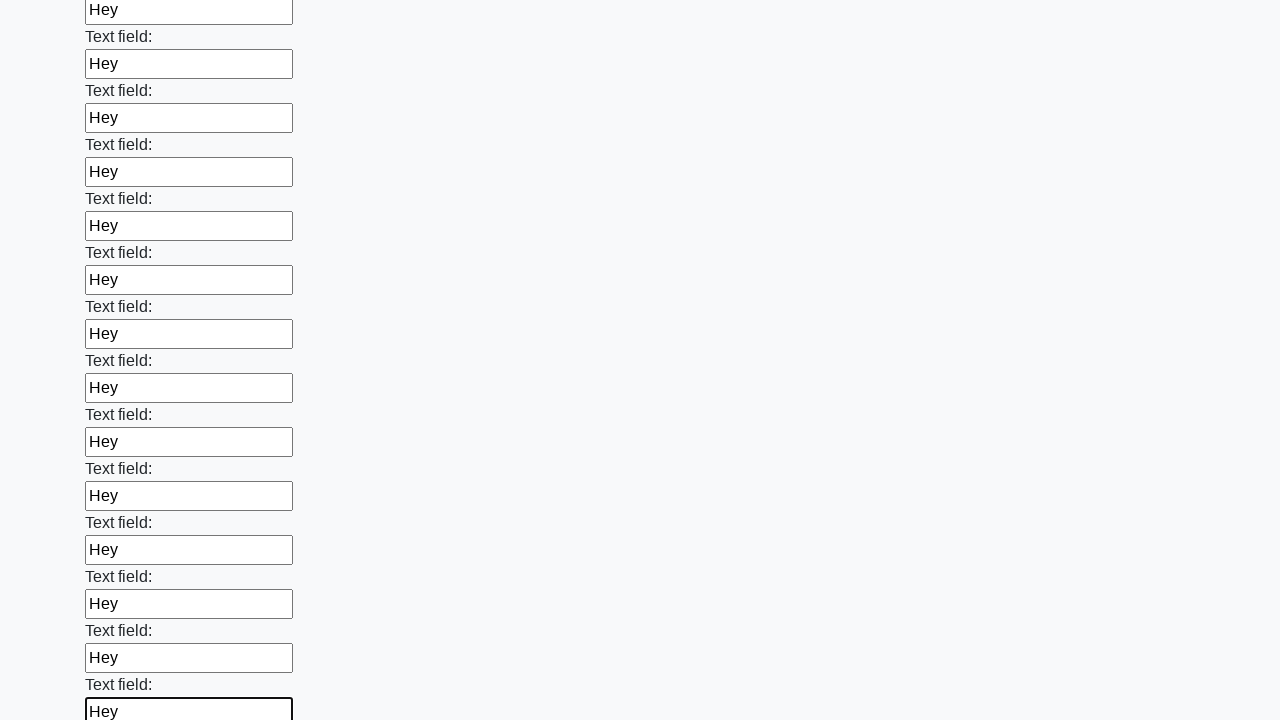

Filled input field with 'Hey' on input >> nth=48
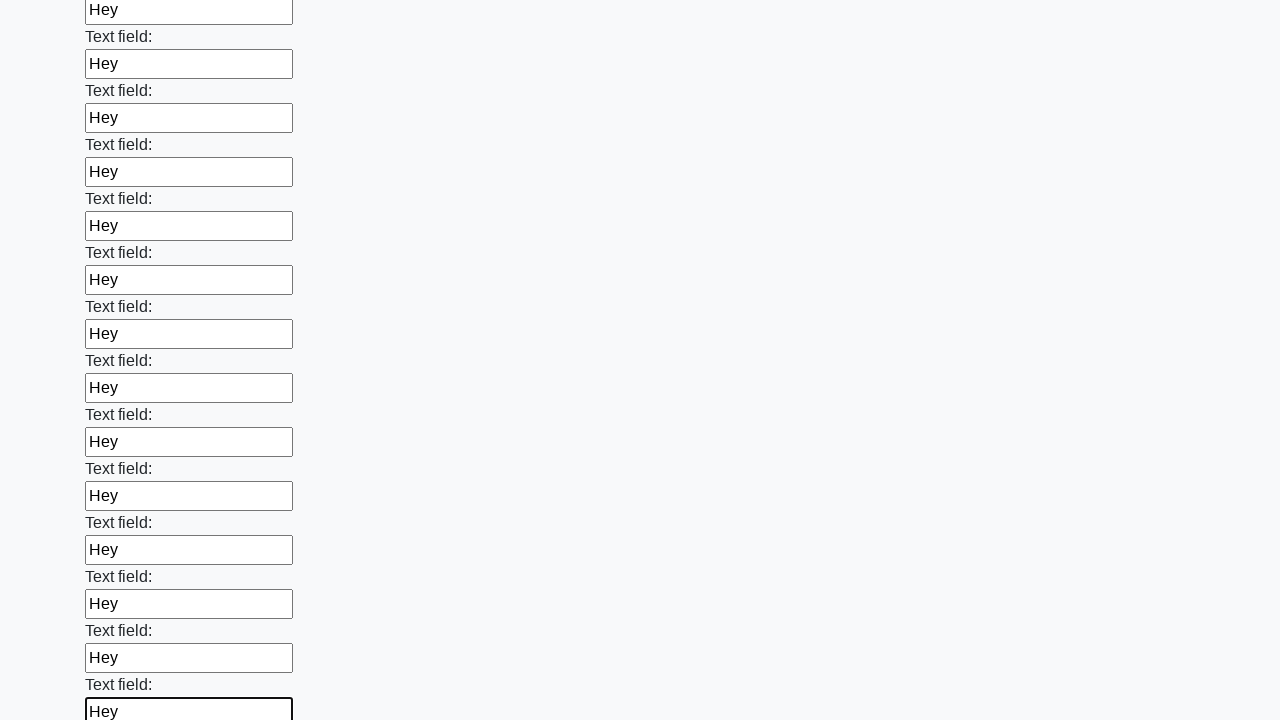

Filled input field with 'Hey' on input >> nth=49
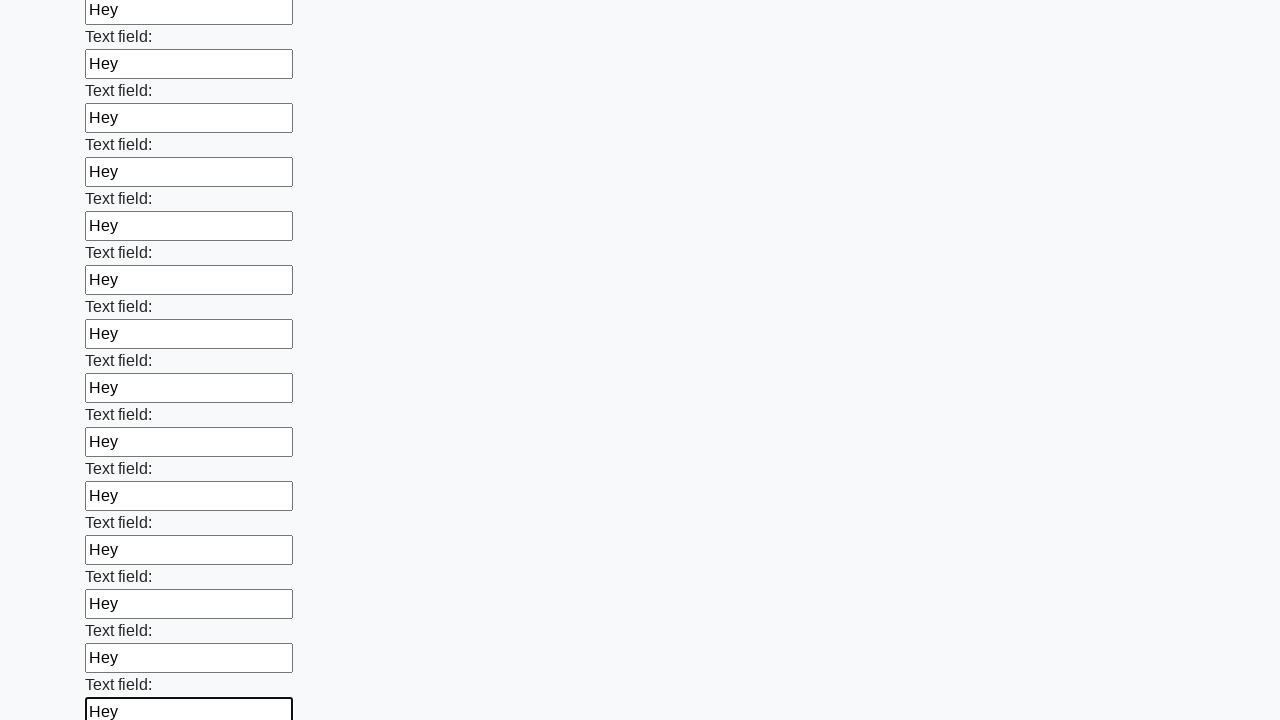

Filled input field with 'Hey' on input >> nth=50
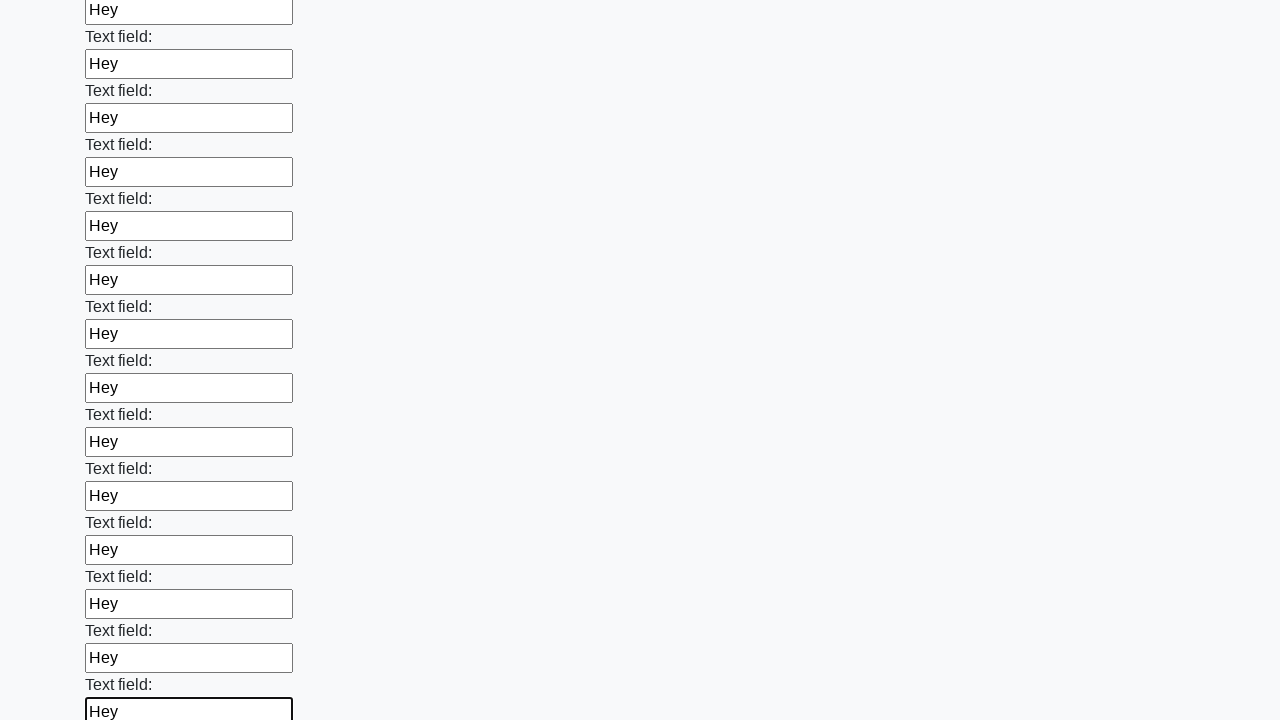

Filled input field with 'Hey' on input >> nth=51
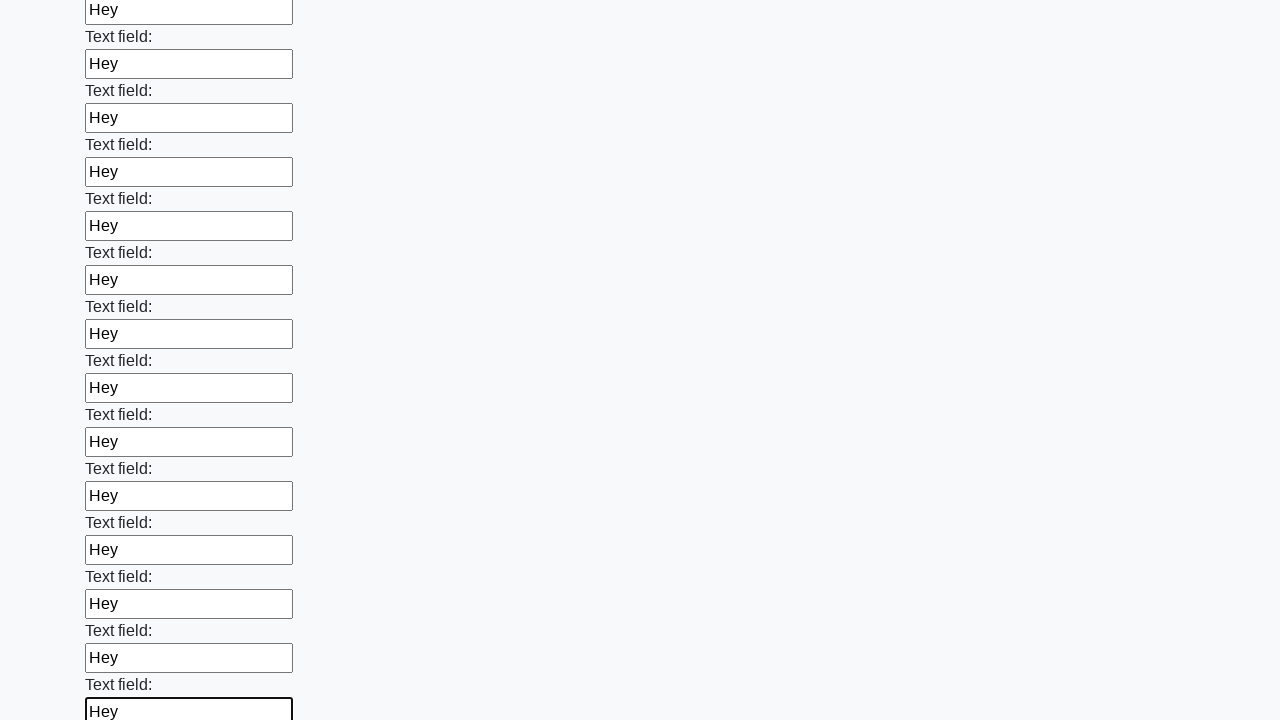

Filled input field with 'Hey' on input >> nth=52
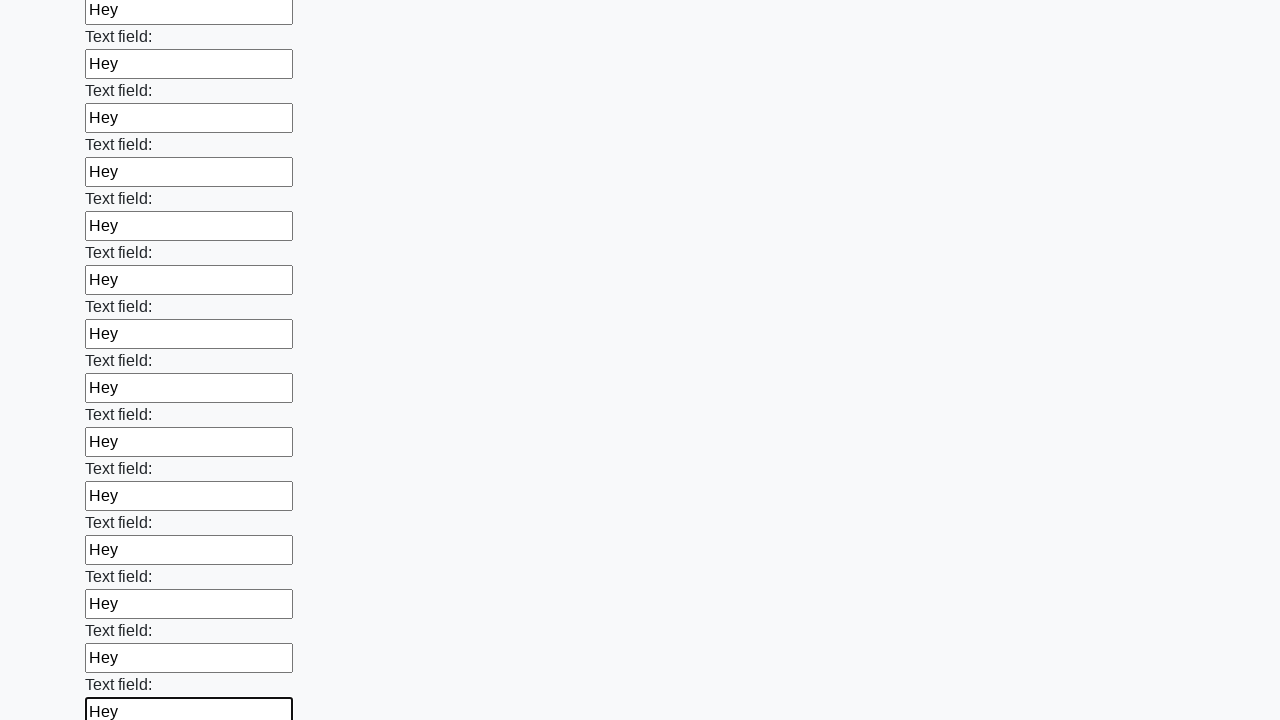

Filled input field with 'Hey' on input >> nth=53
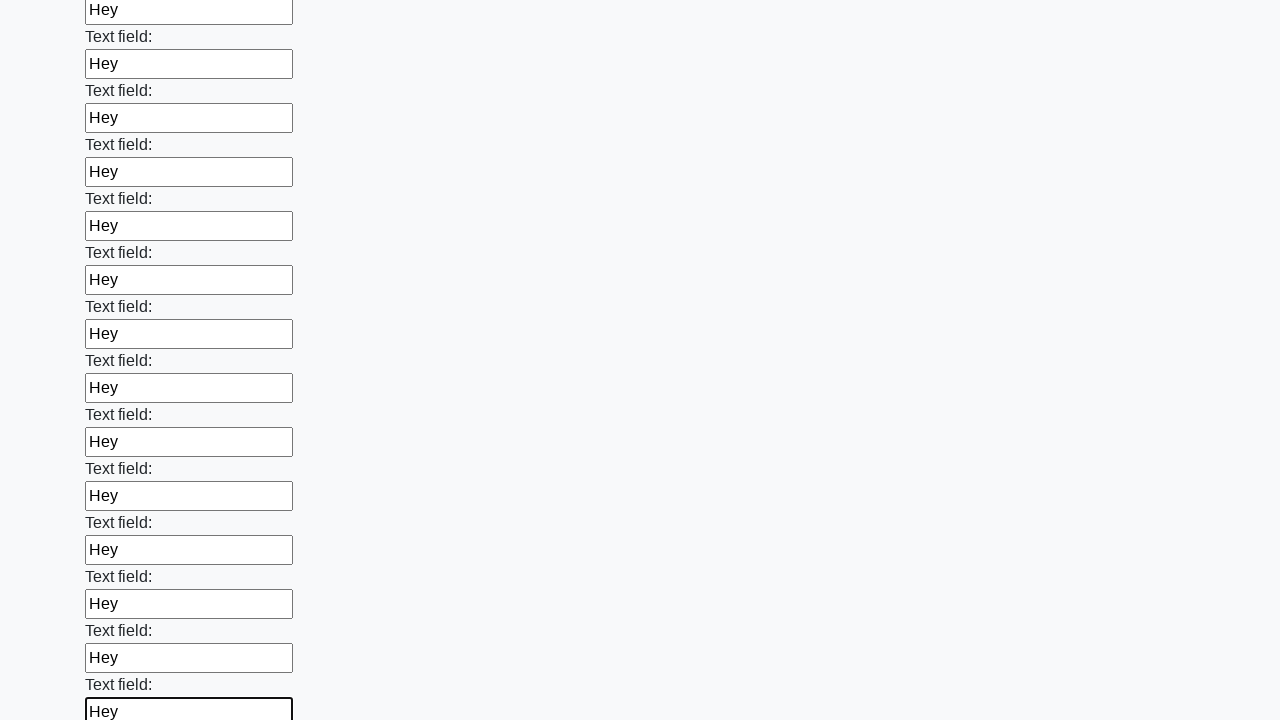

Filled input field with 'Hey' on input >> nth=54
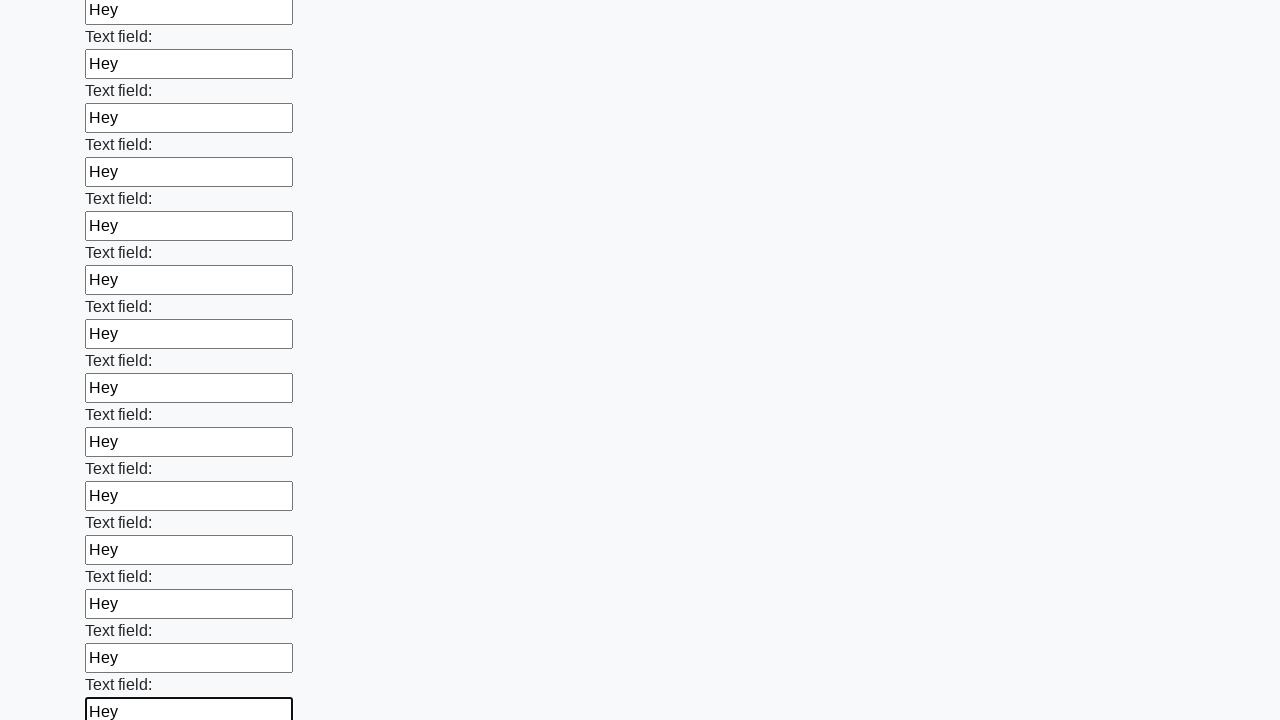

Filled input field with 'Hey' on input >> nth=55
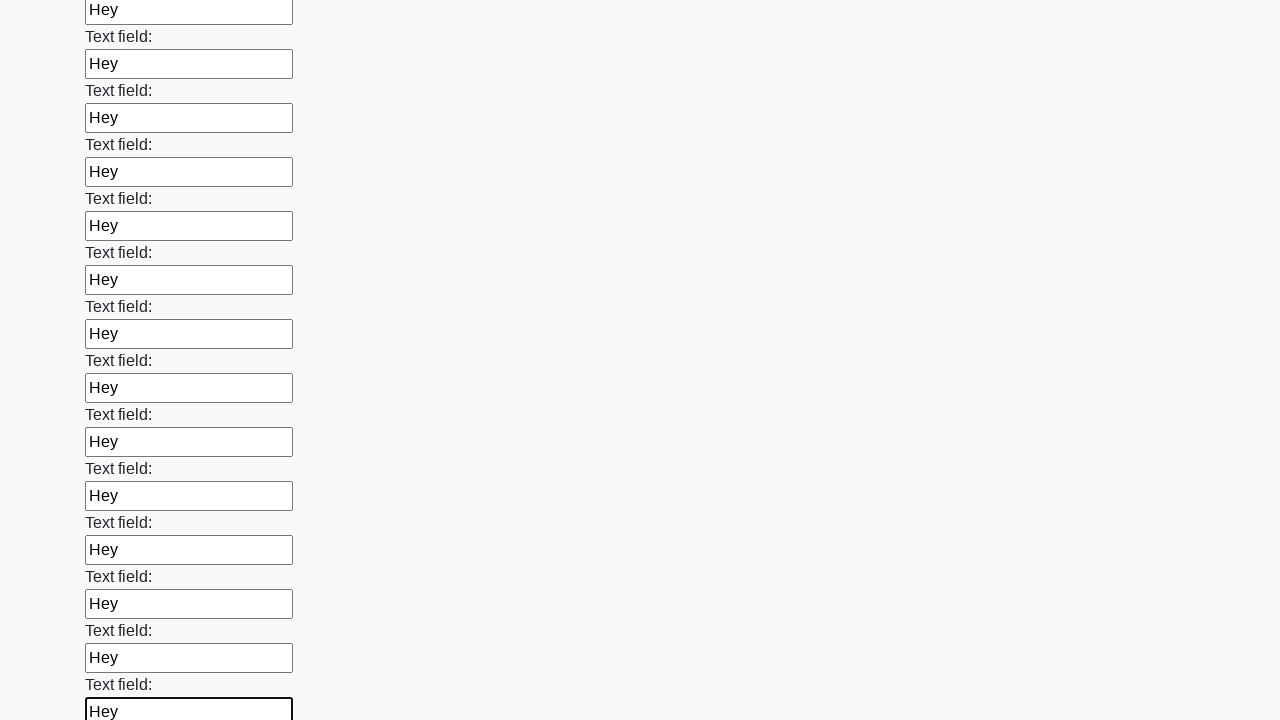

Filled input field with 'Hey' on input >> nth=56
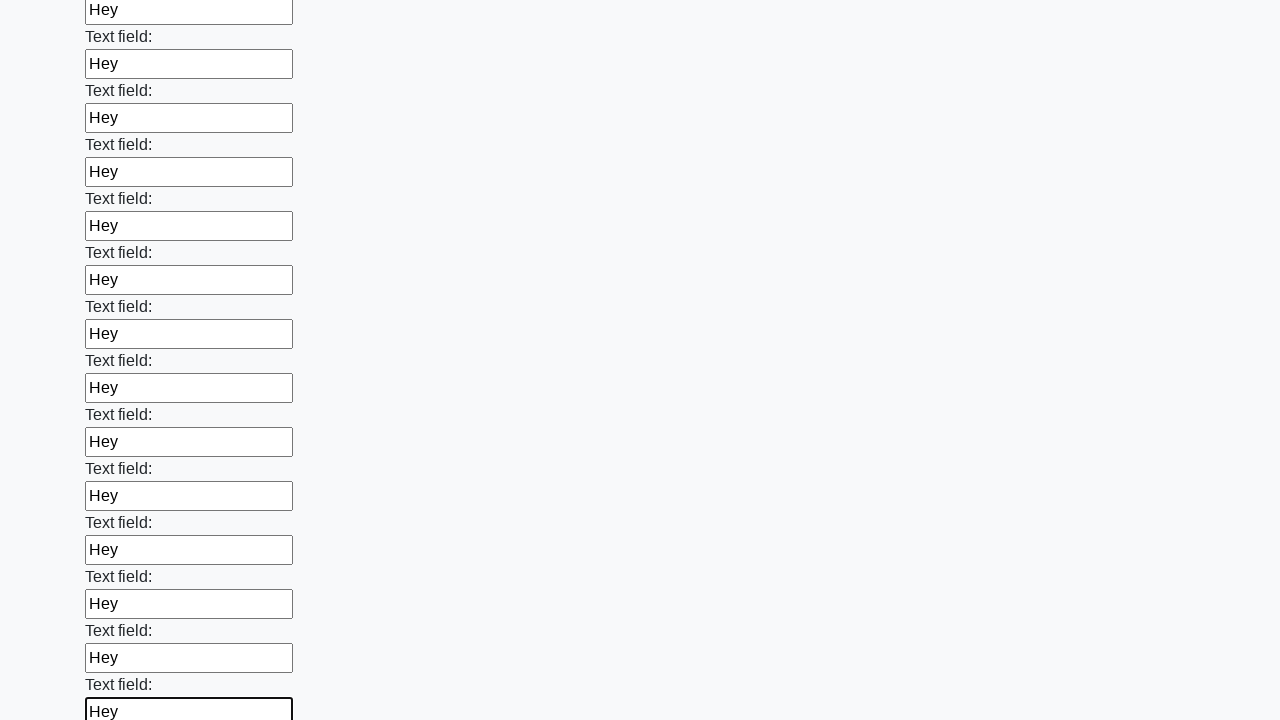

Filled input field with 'Hey' on input >> nth=57
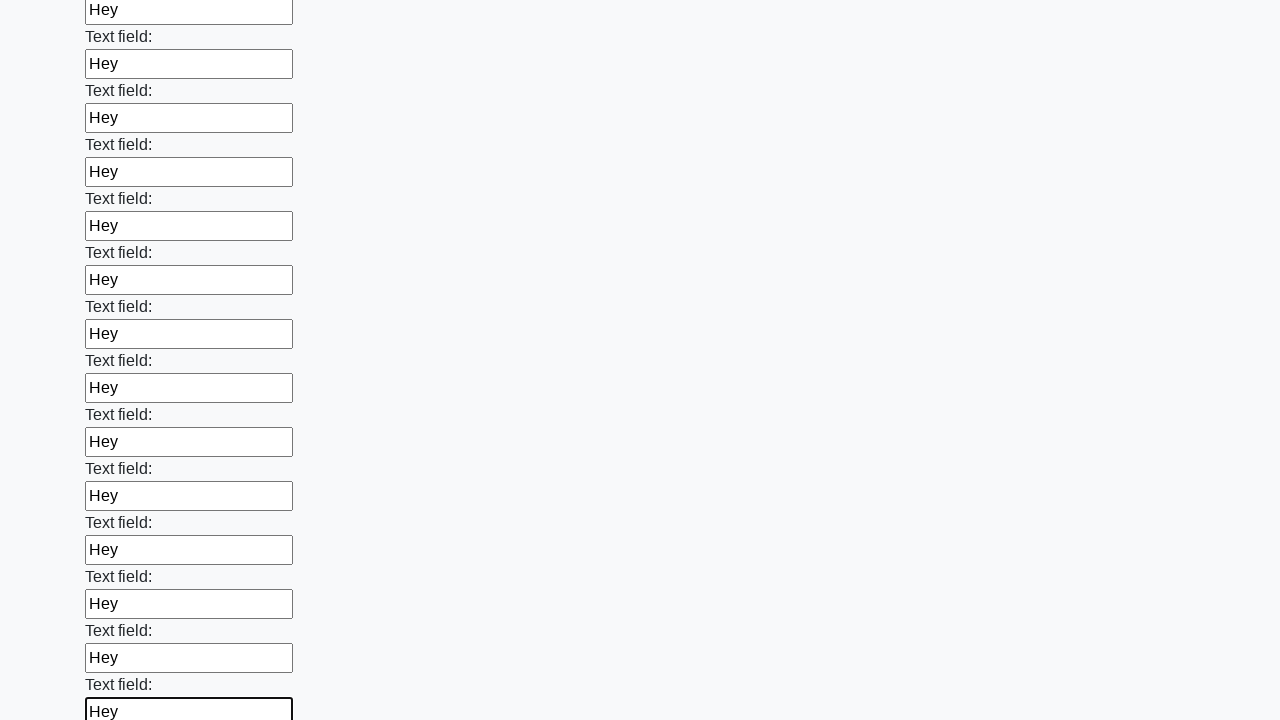

Filled input field with 'Hey' on input >> nth=58
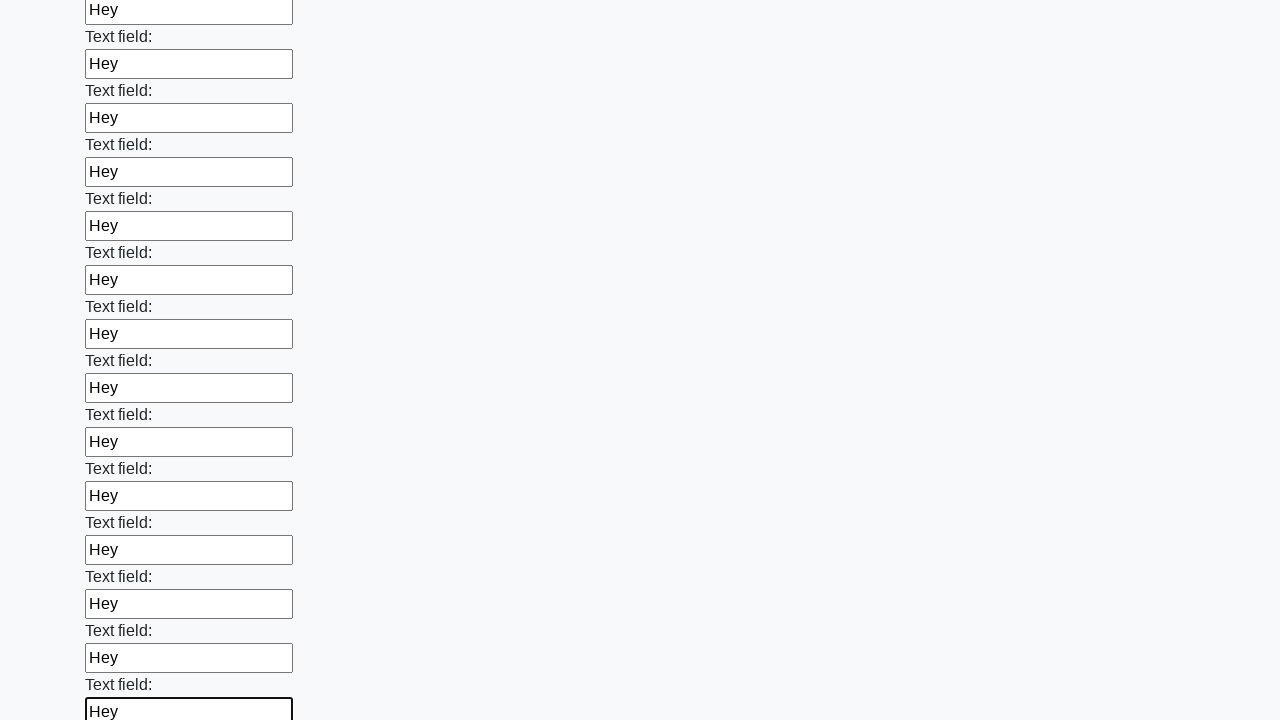

Filled input field with 'Hey' on input >> nth=59
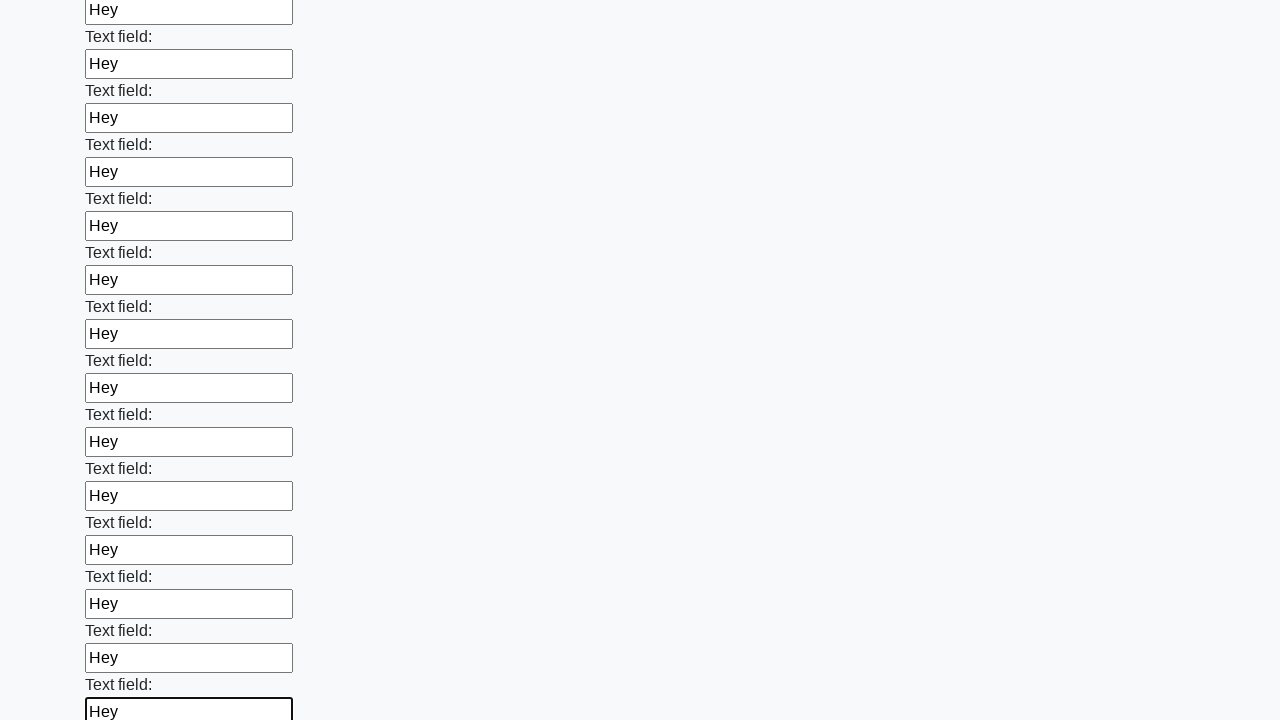

Filled input field with 'Hey' on input >> nth=60
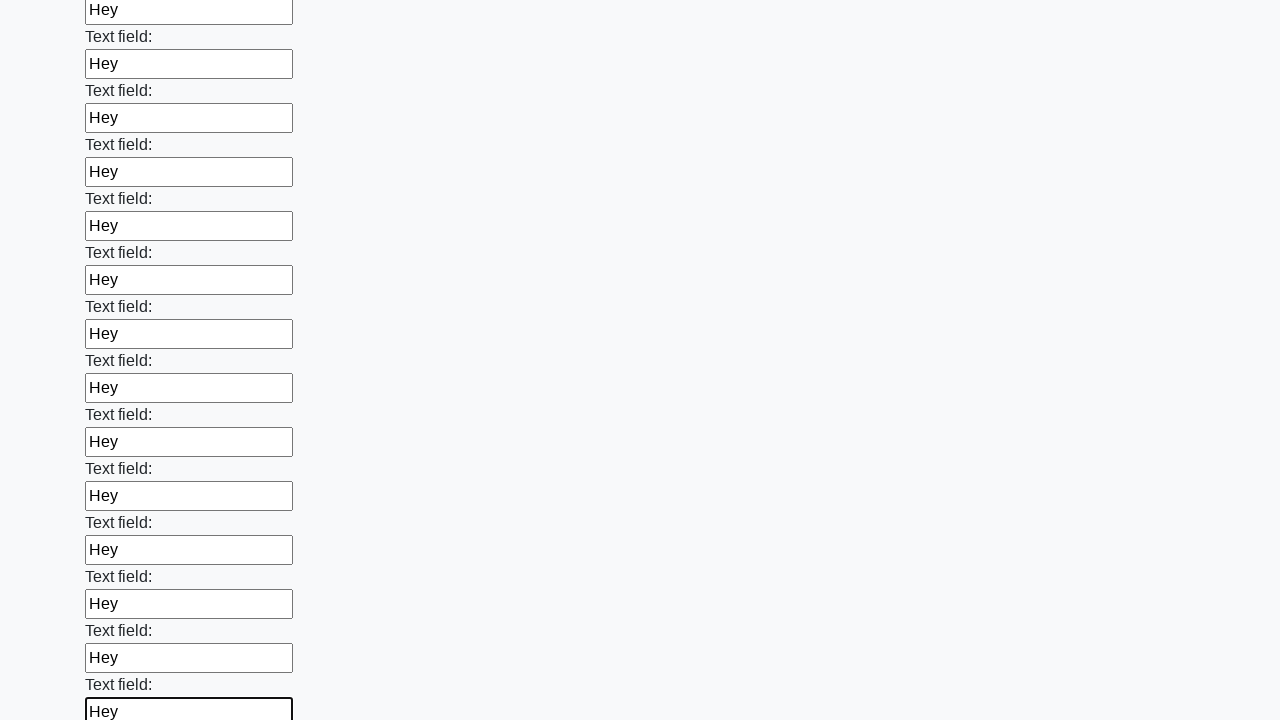

Filled input field with 'Hey' on input >> nth=61
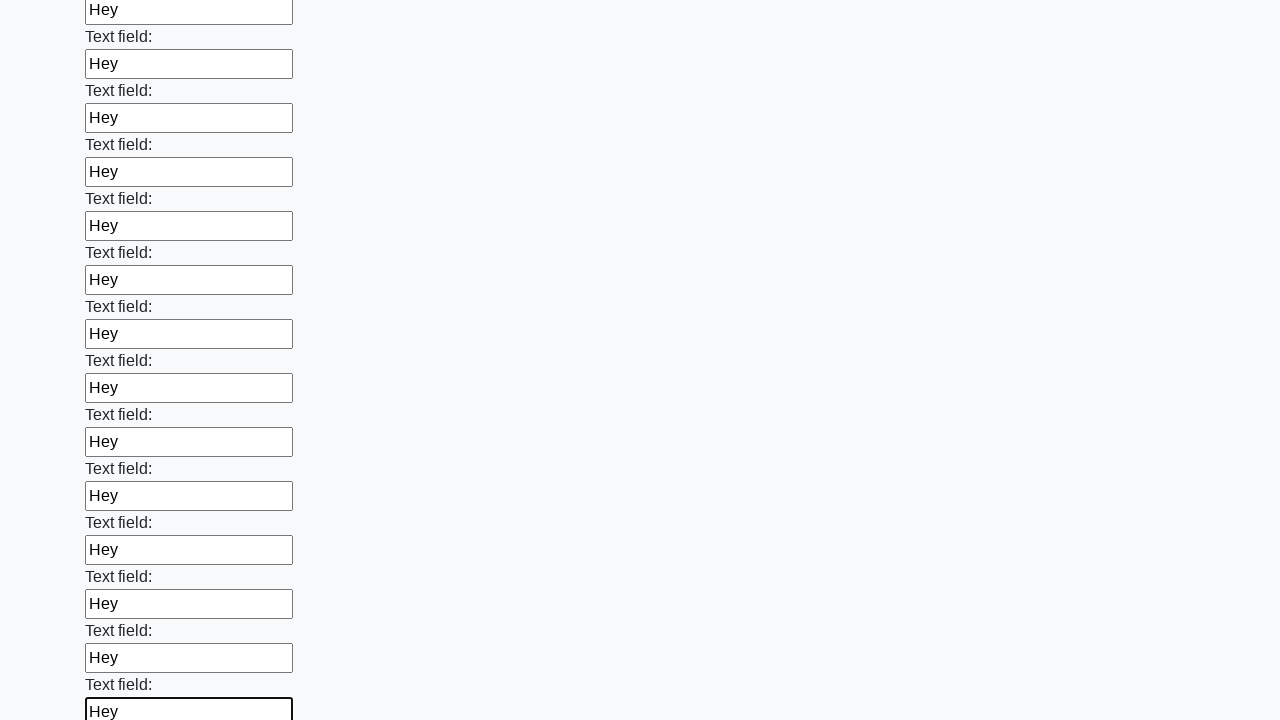

Filled input field with 'Hey' on input >> nth=62
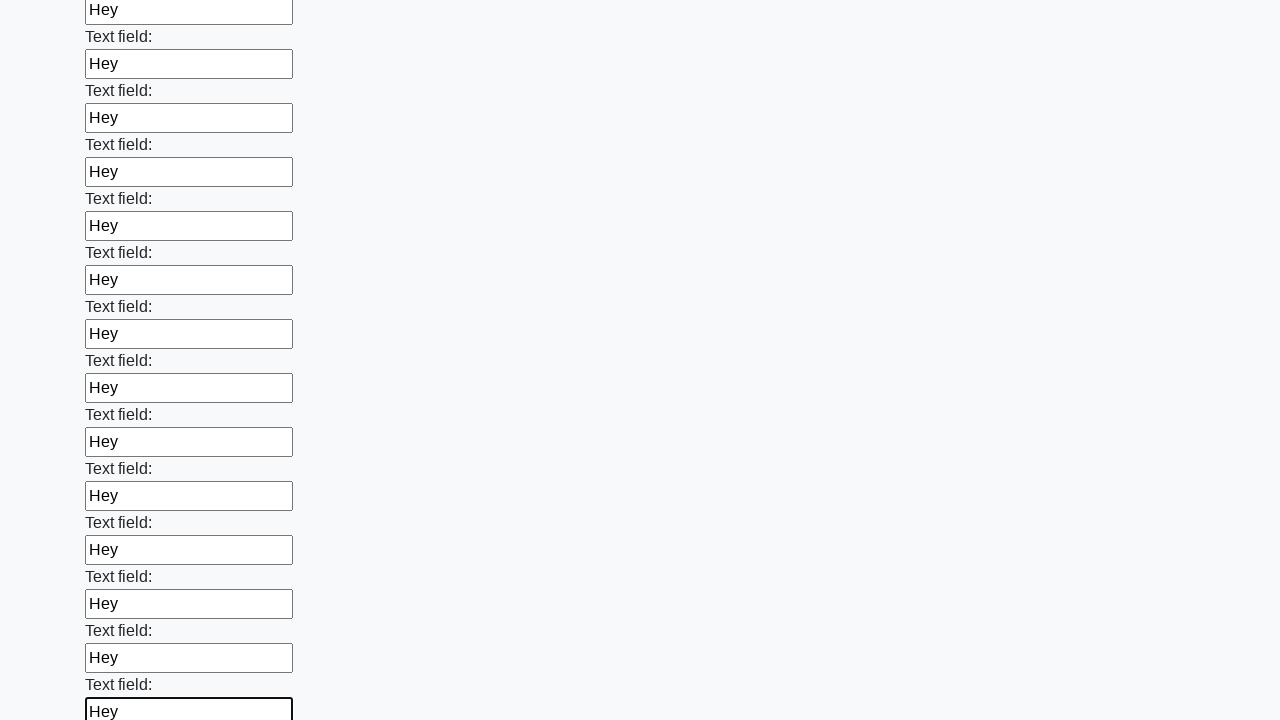

Filled input field with 'Hey' on input >> nth=63
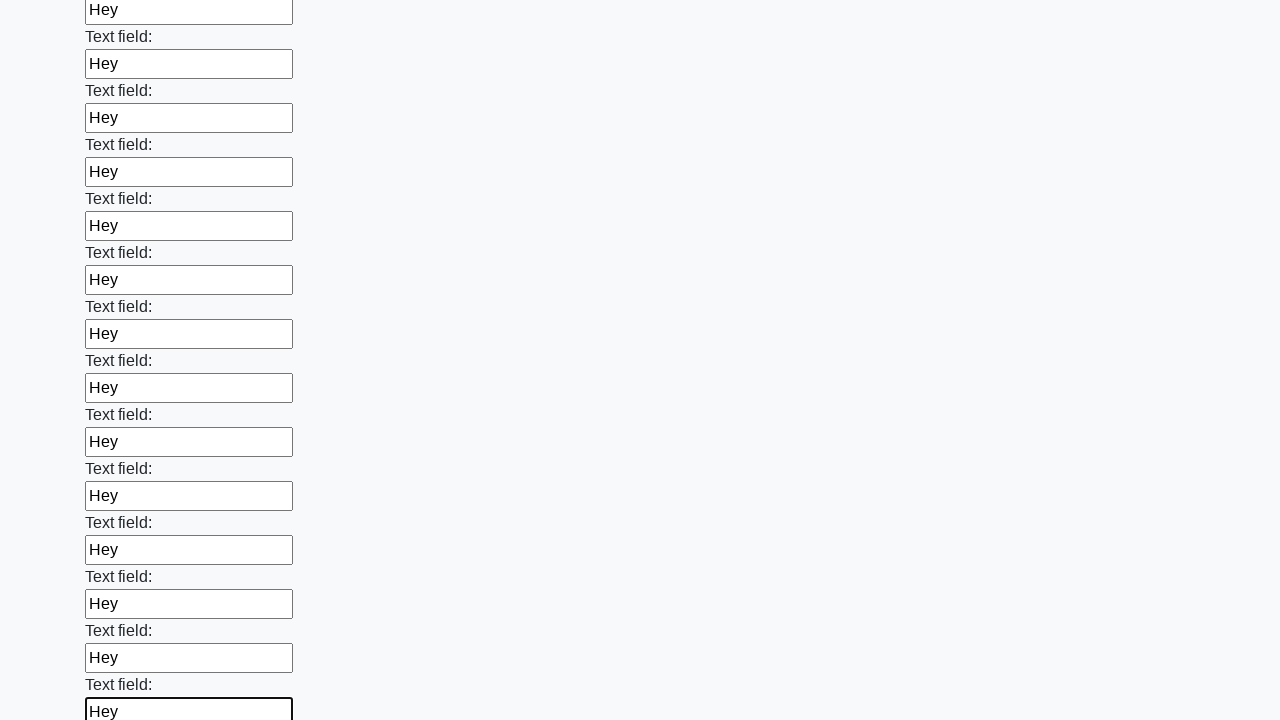

Filled input field with 'Hey' on input >> nth=64
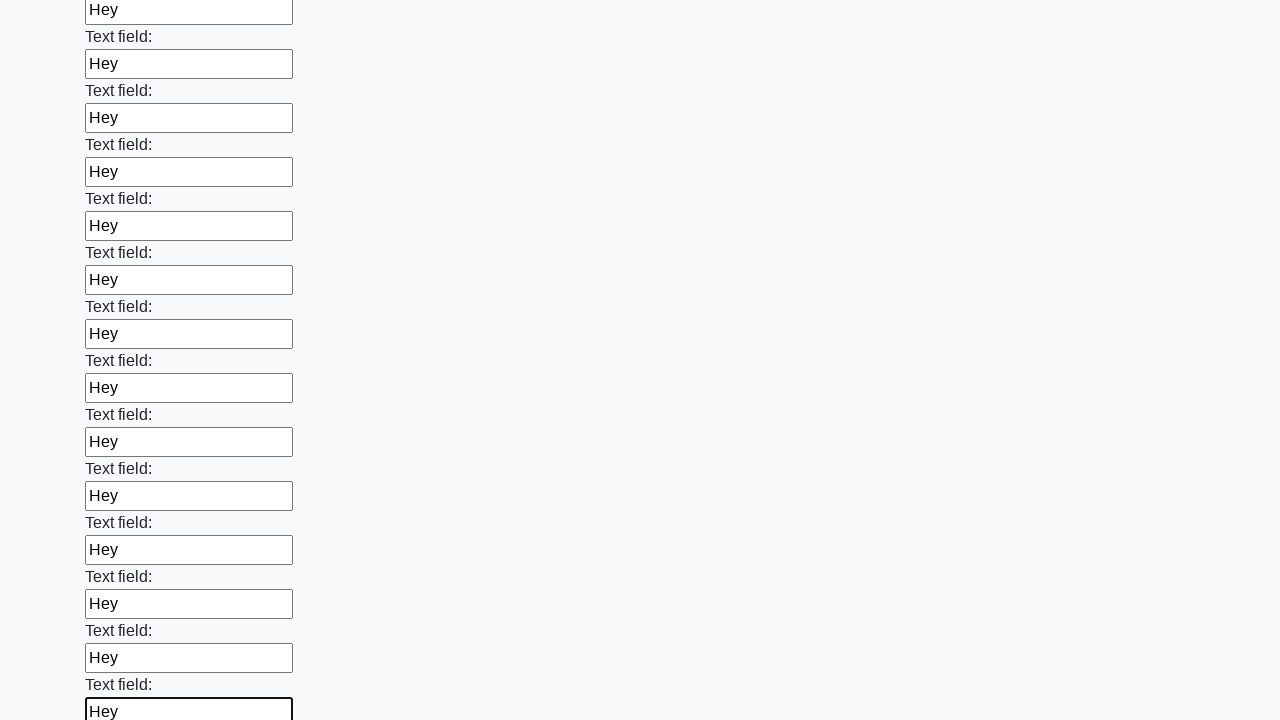

Filled input field with 'Hey' on input >> nth=65
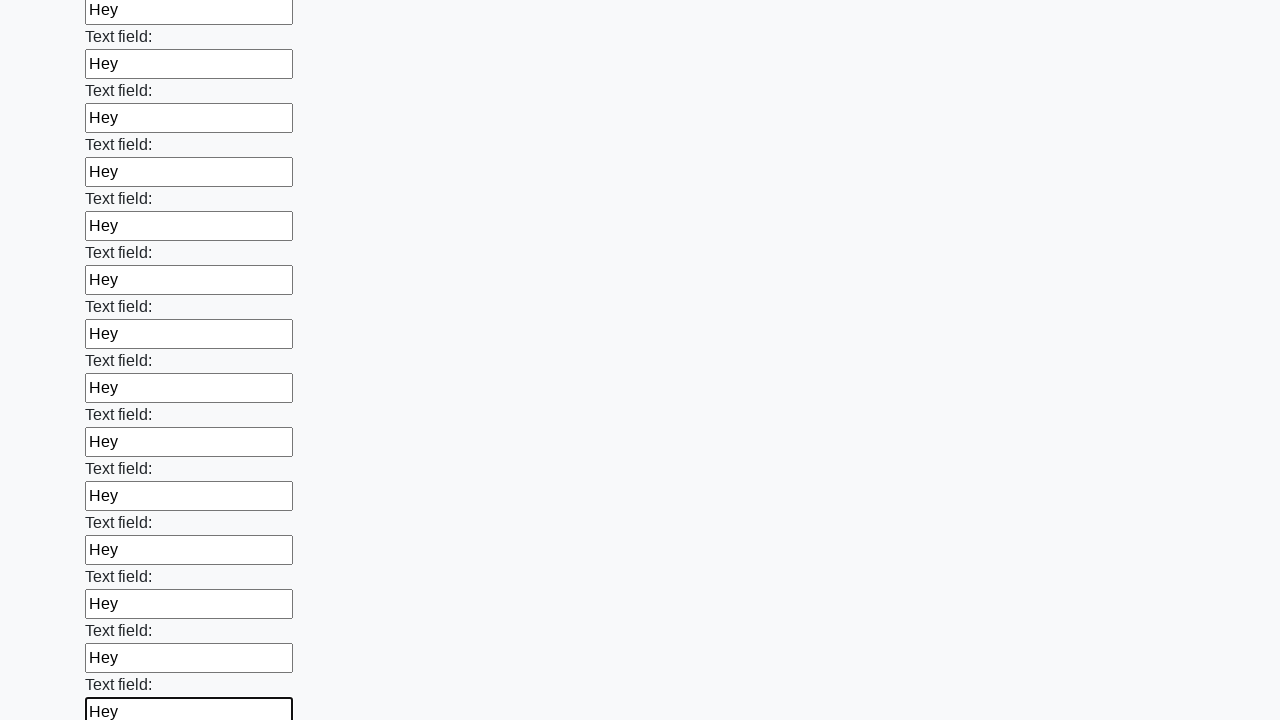

Filled input field with 'Hey' on input >> nth=66
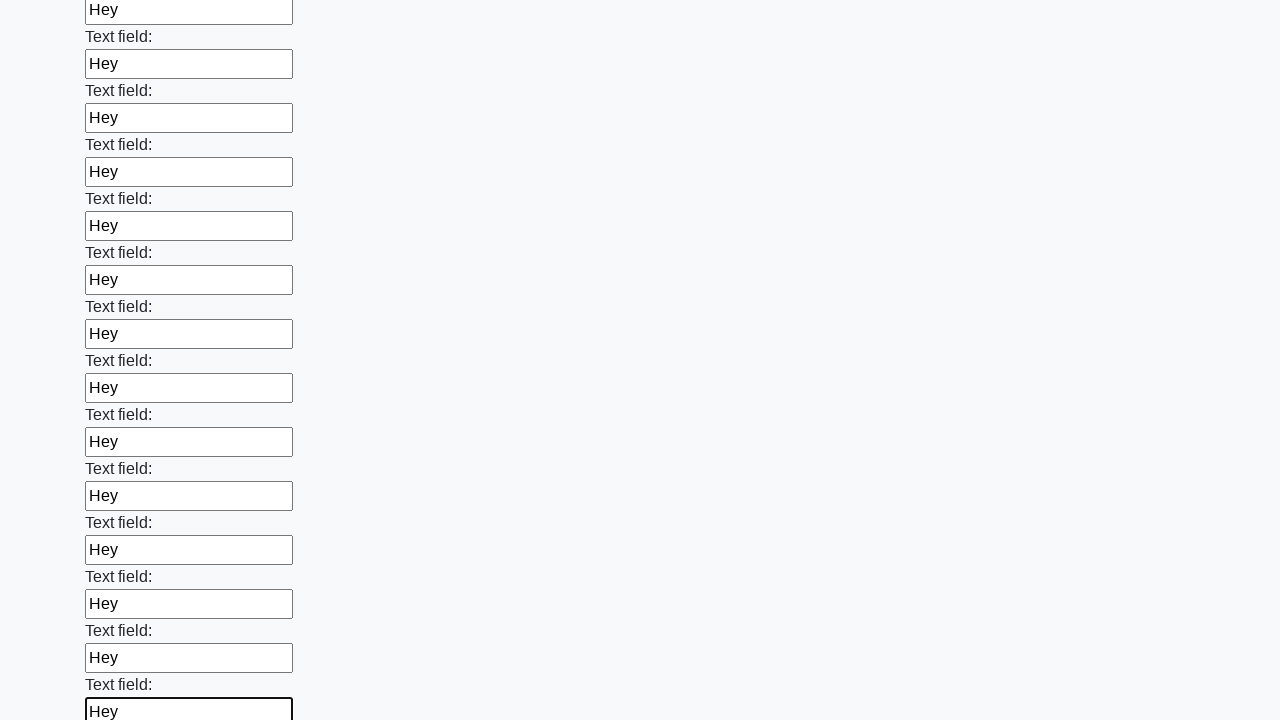

Filled input field with 'Hey' on input >> nth=67
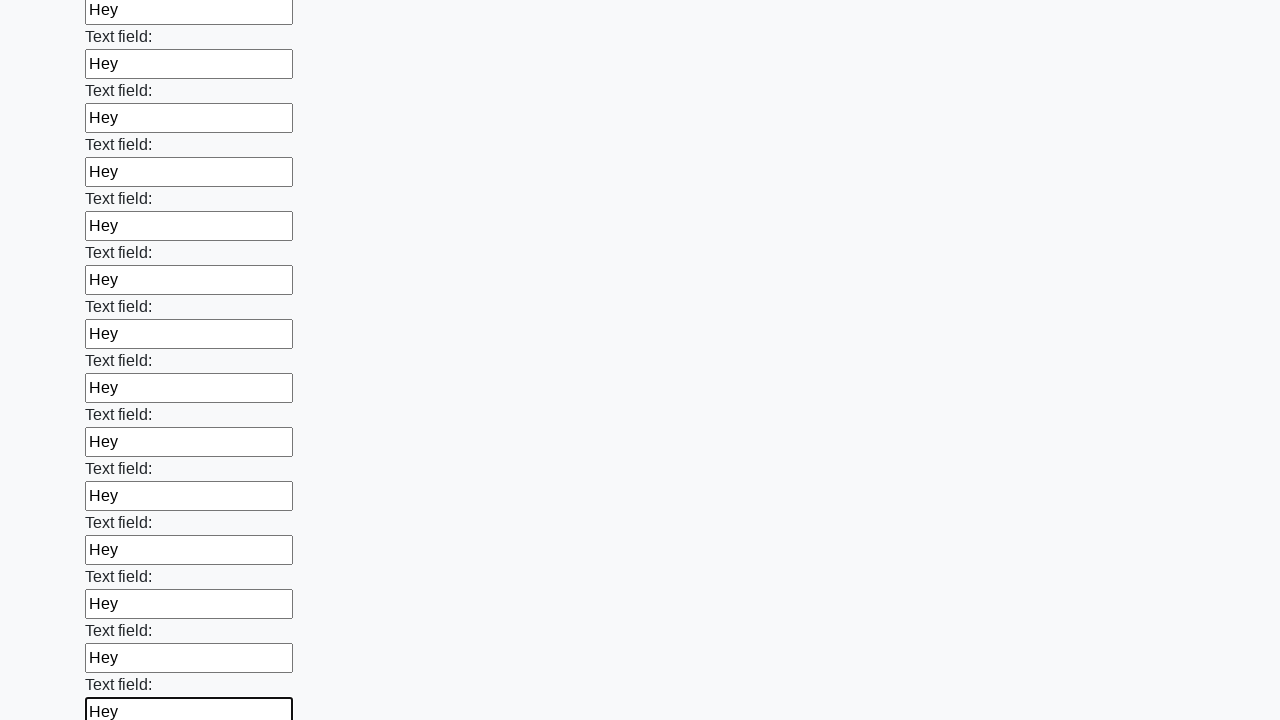

Filled input field with 'Hey' on input >> nth=68
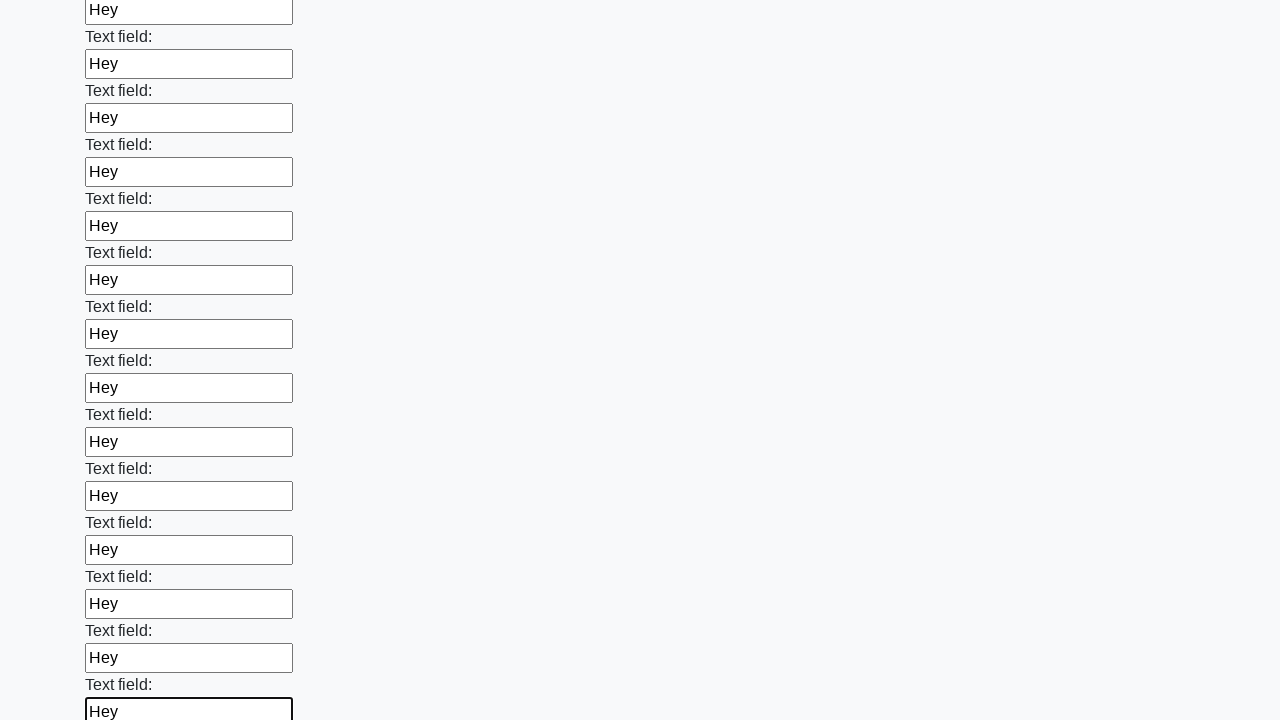

Filled input field with 'Hey' on input >> nth=69
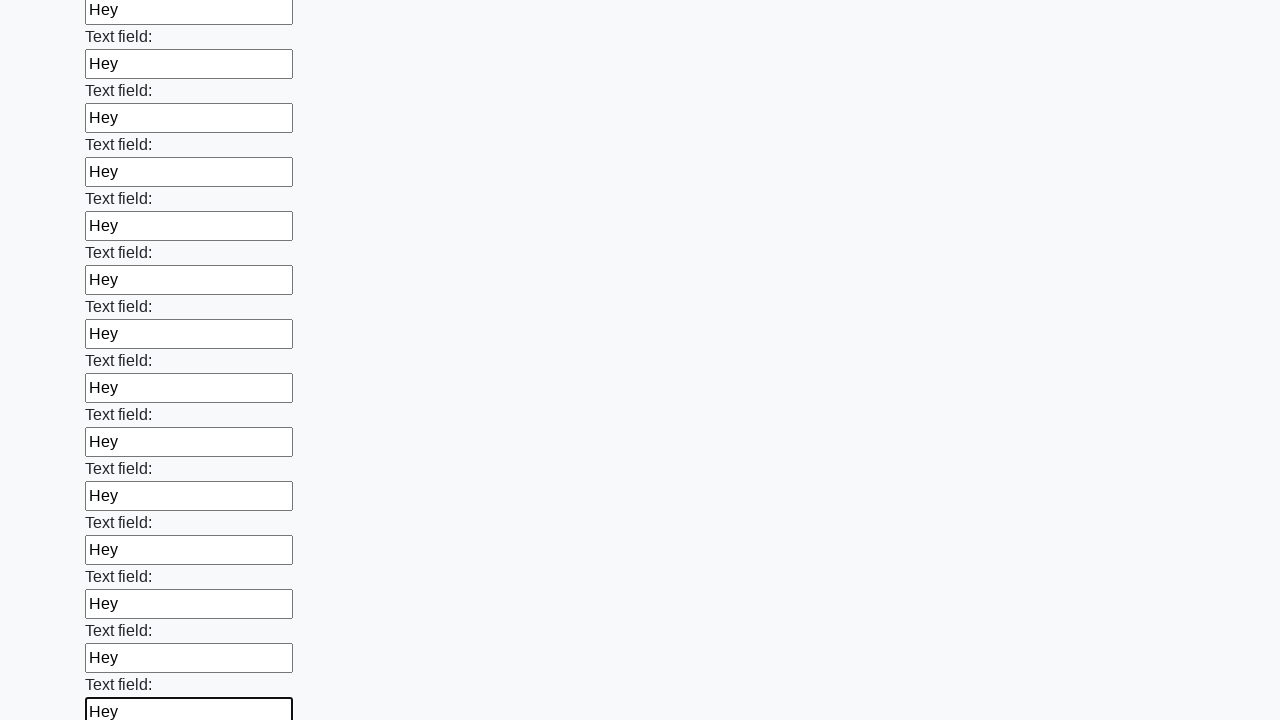

Filled input field with 'Hey' on input >> nth=70
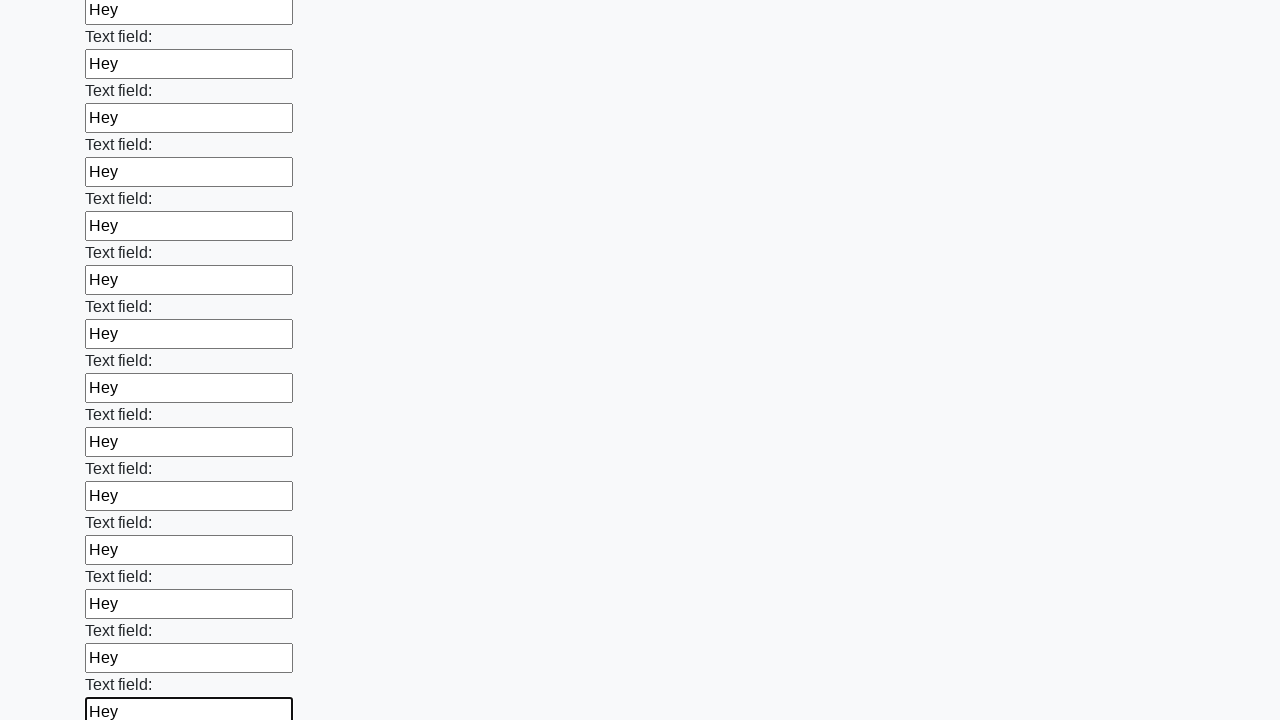

Filled input field with 'Hey' on input >> nth=71
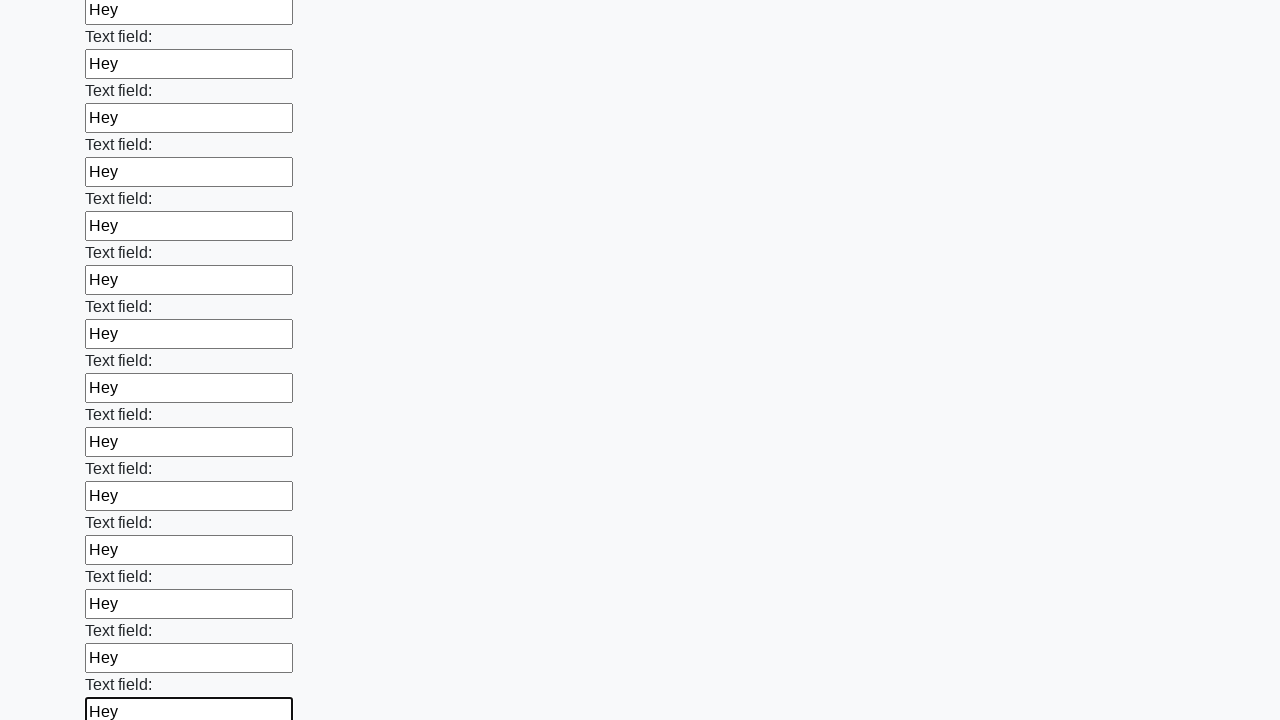

Filled input field with 'Hey' on input >> nth=72
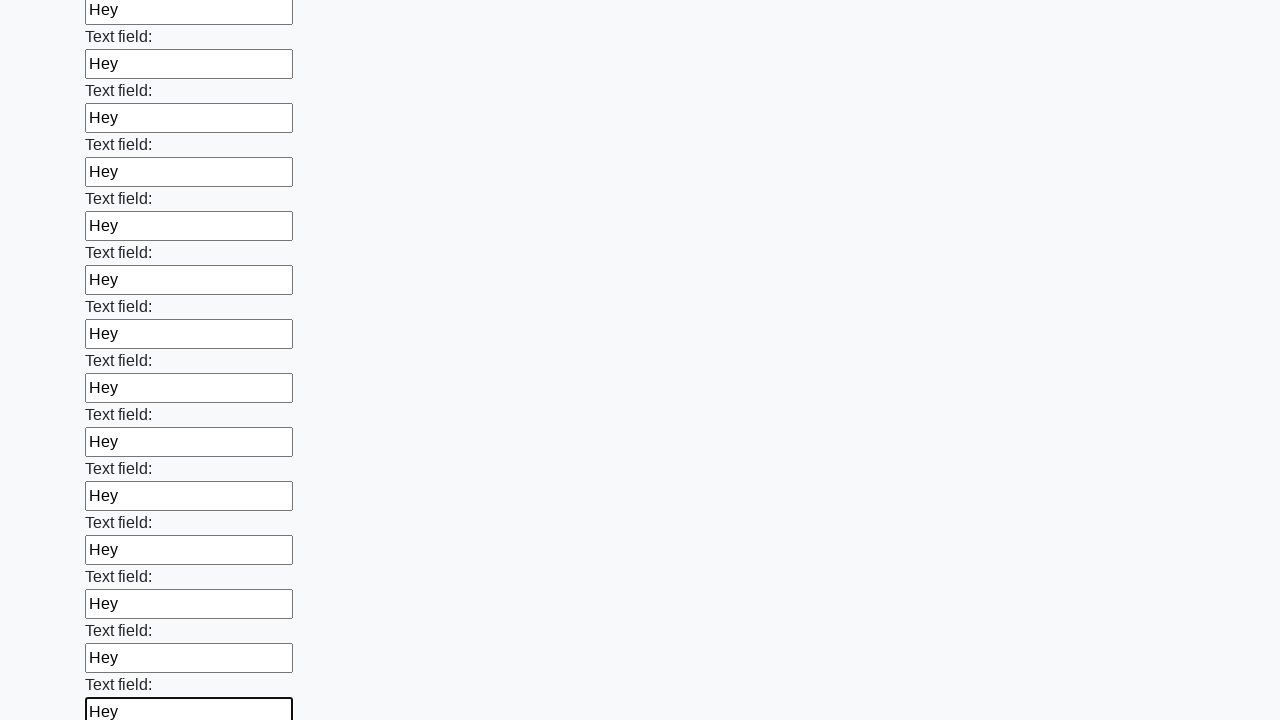

Filled input field with 'Hey' on input >> nth=73
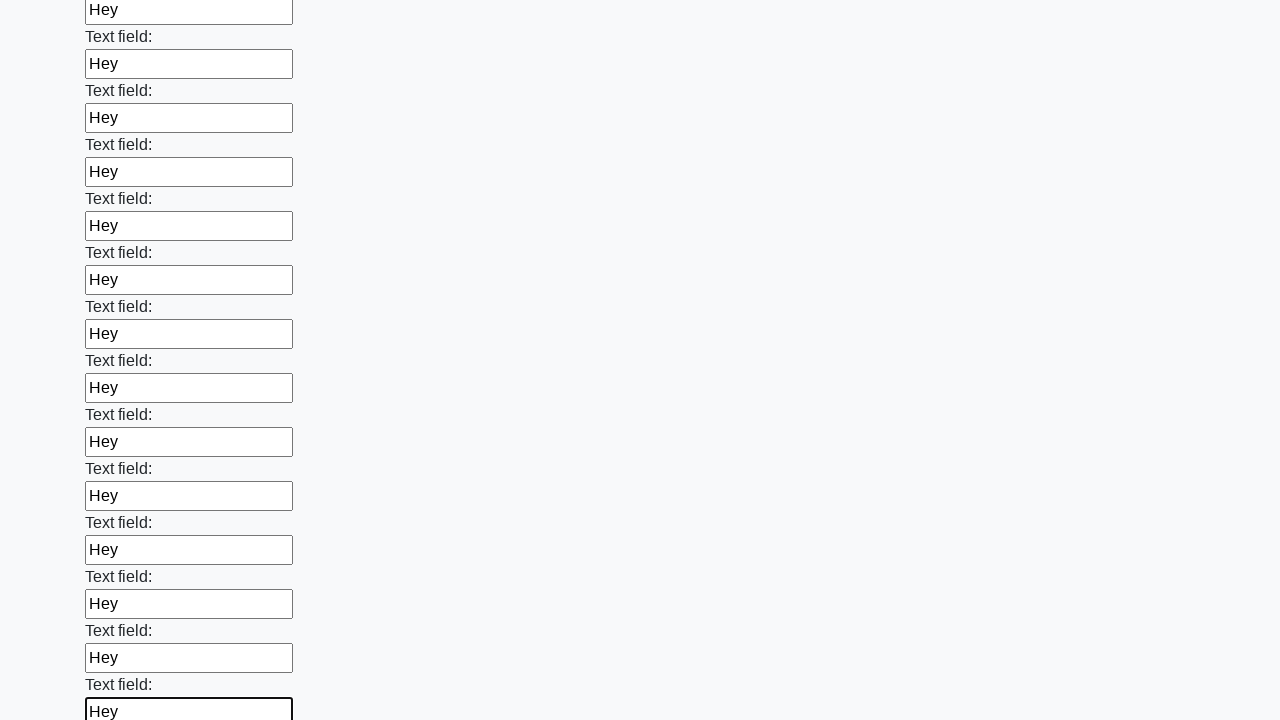

Filled input field with 'Hey' on input >> nth=74
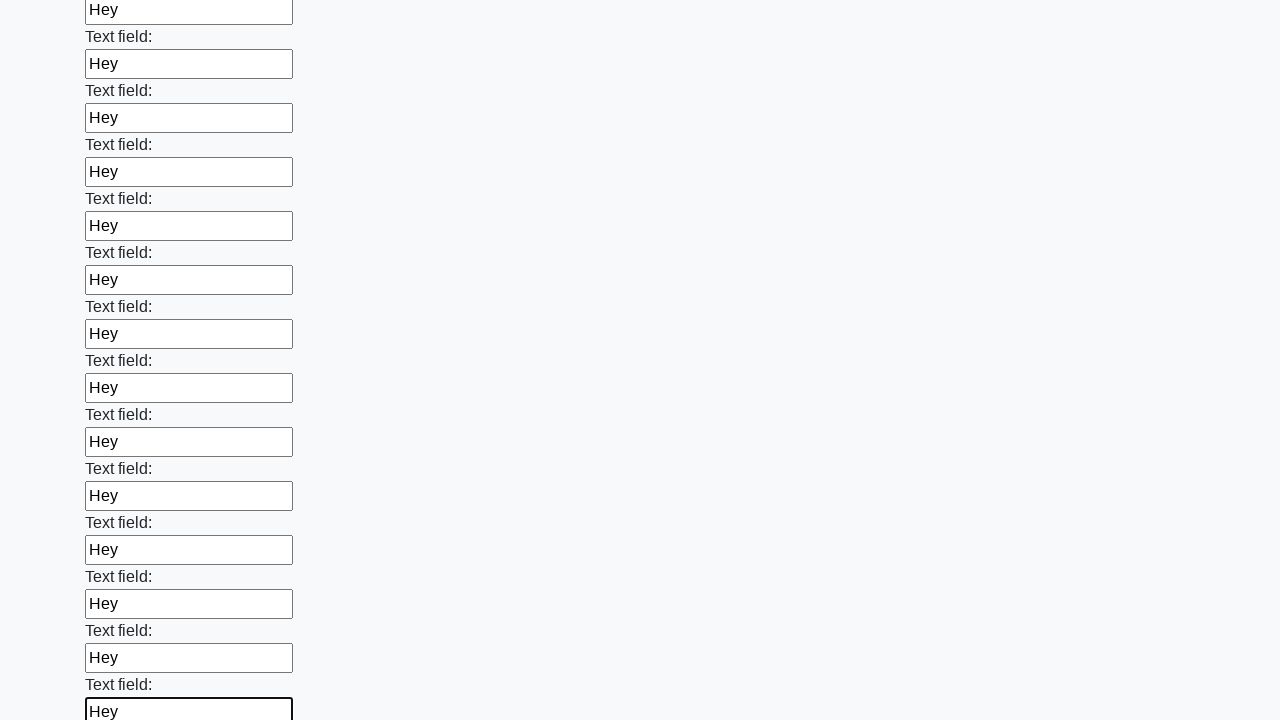

Filled input field with 'Hey' on input >> nth=75
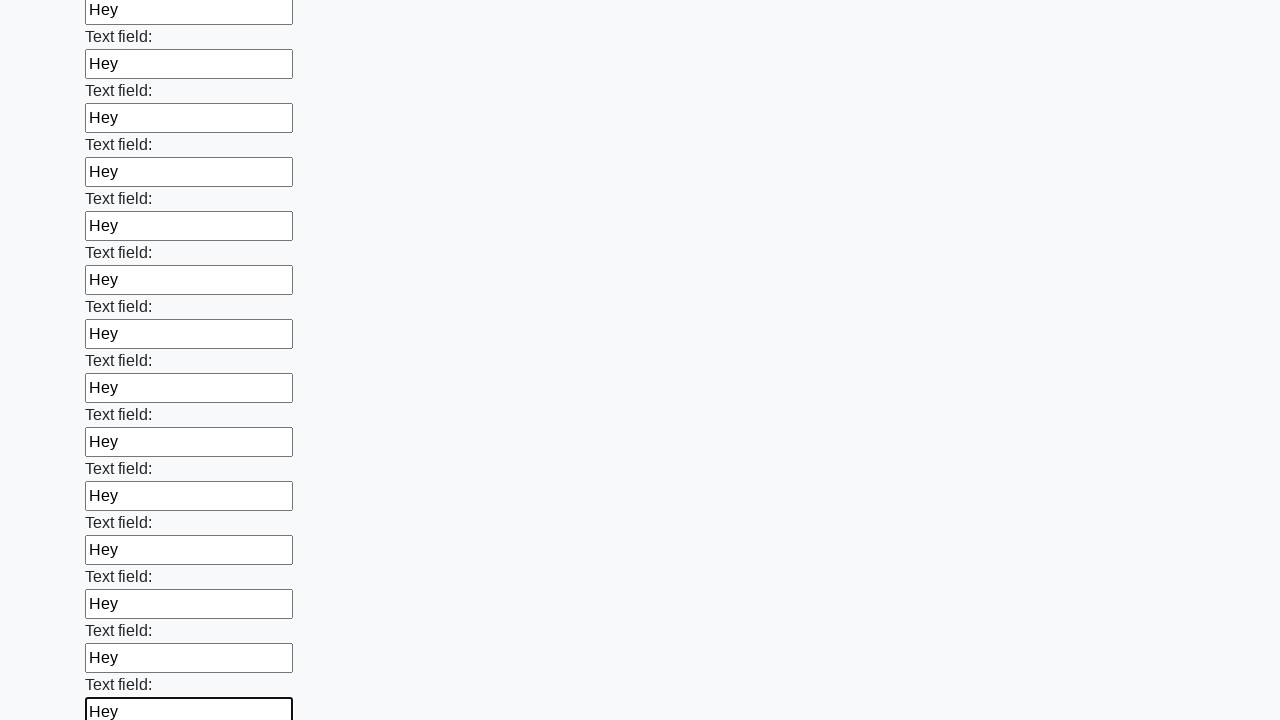

Filled input field with 'Hey' on input >> nth=76
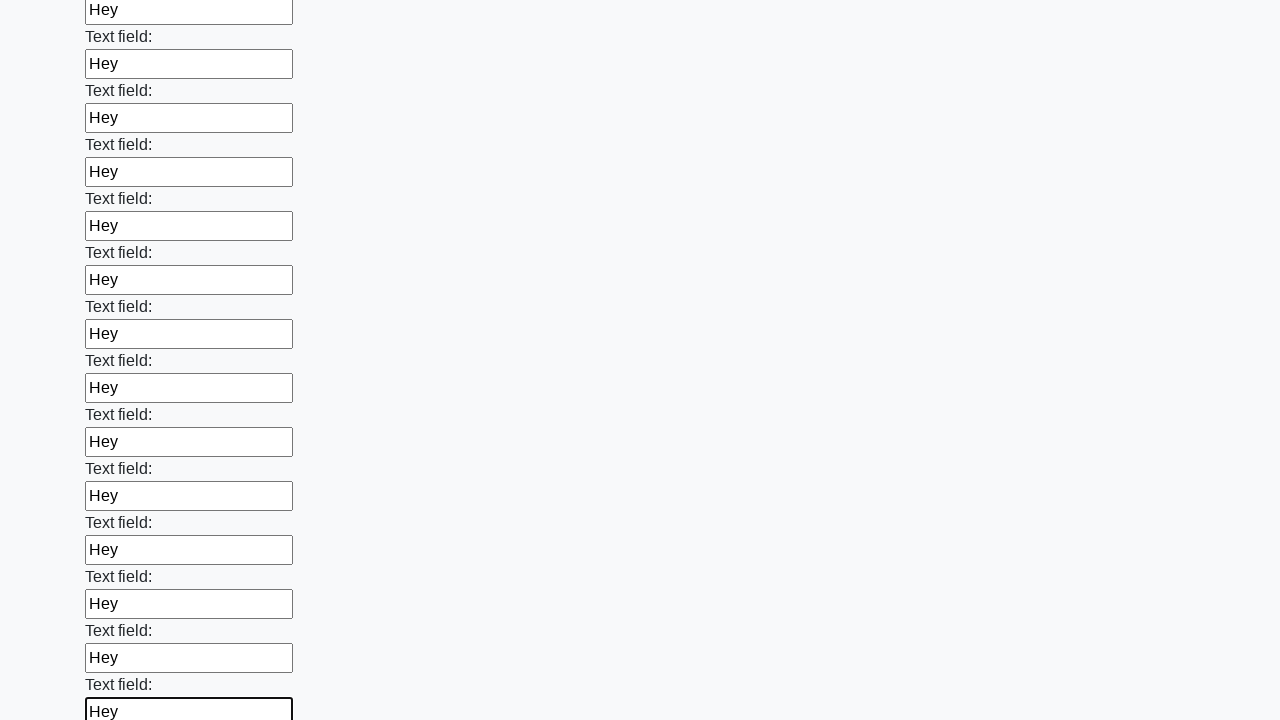

Filled input field with 'Hey' on input >> nth=77
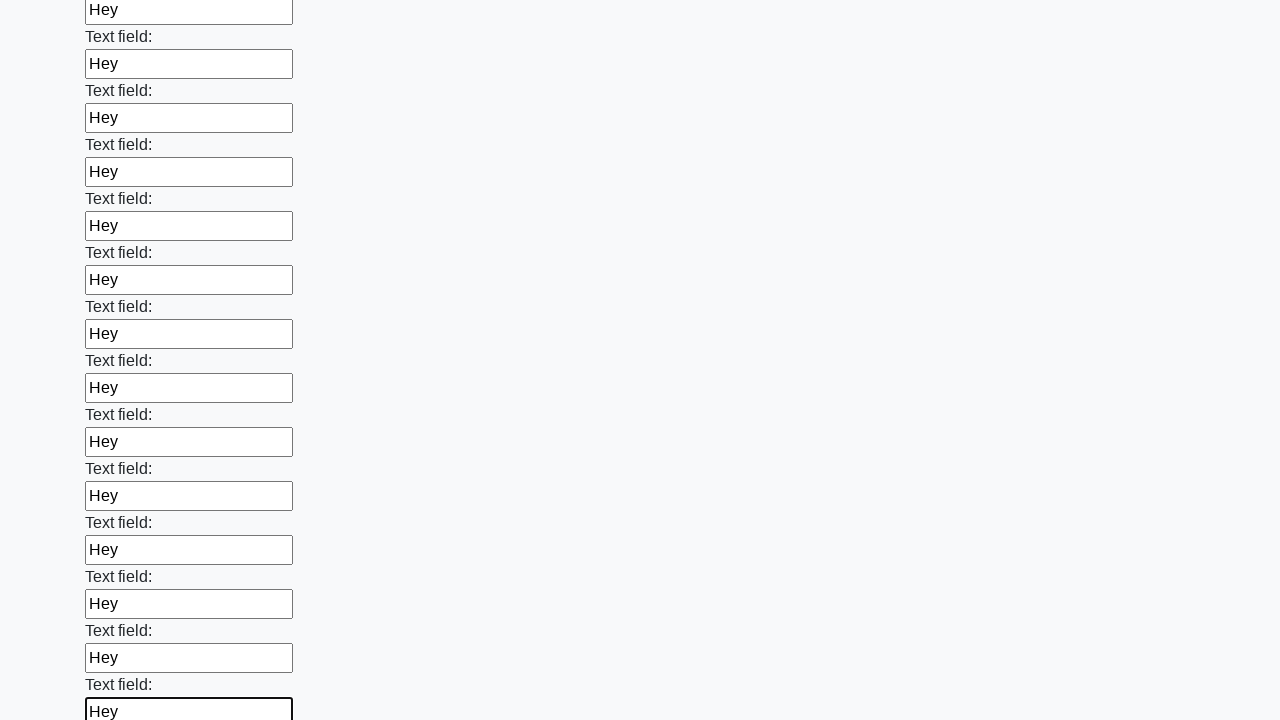

Filled input field with 'Hey' on input >> nth=78
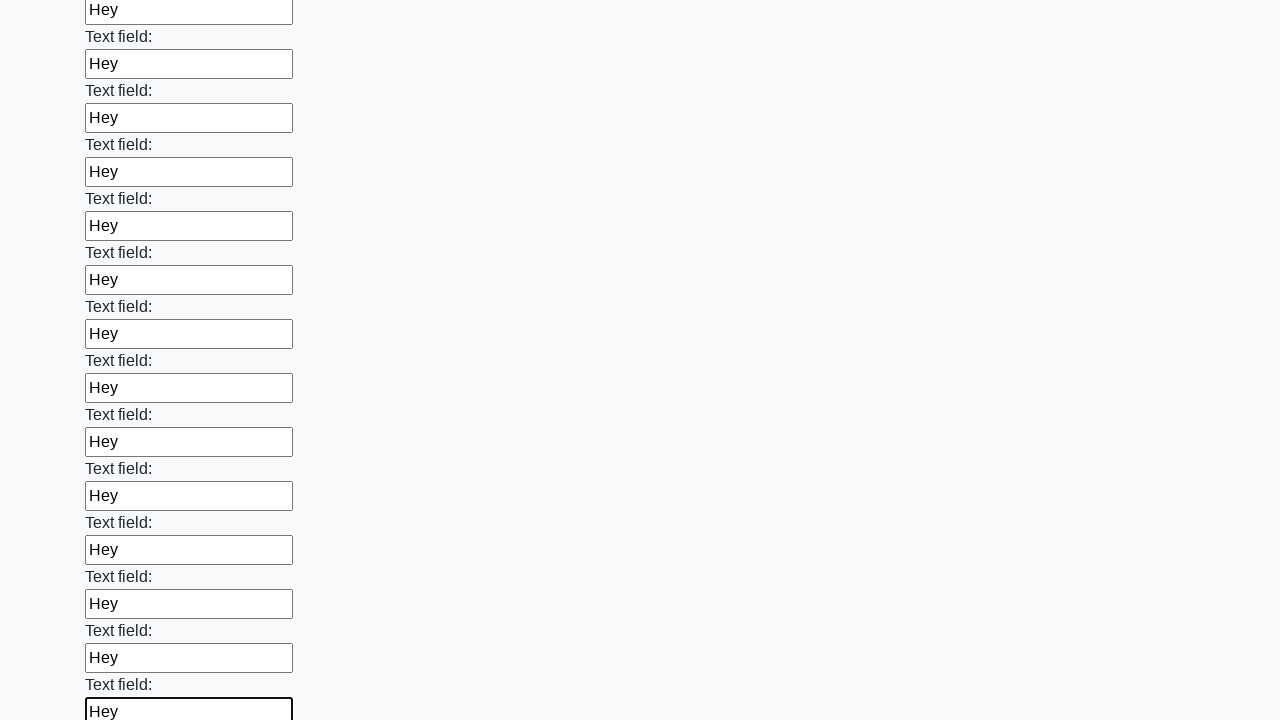

Filled input field with 'Hey' on input >> nth=79
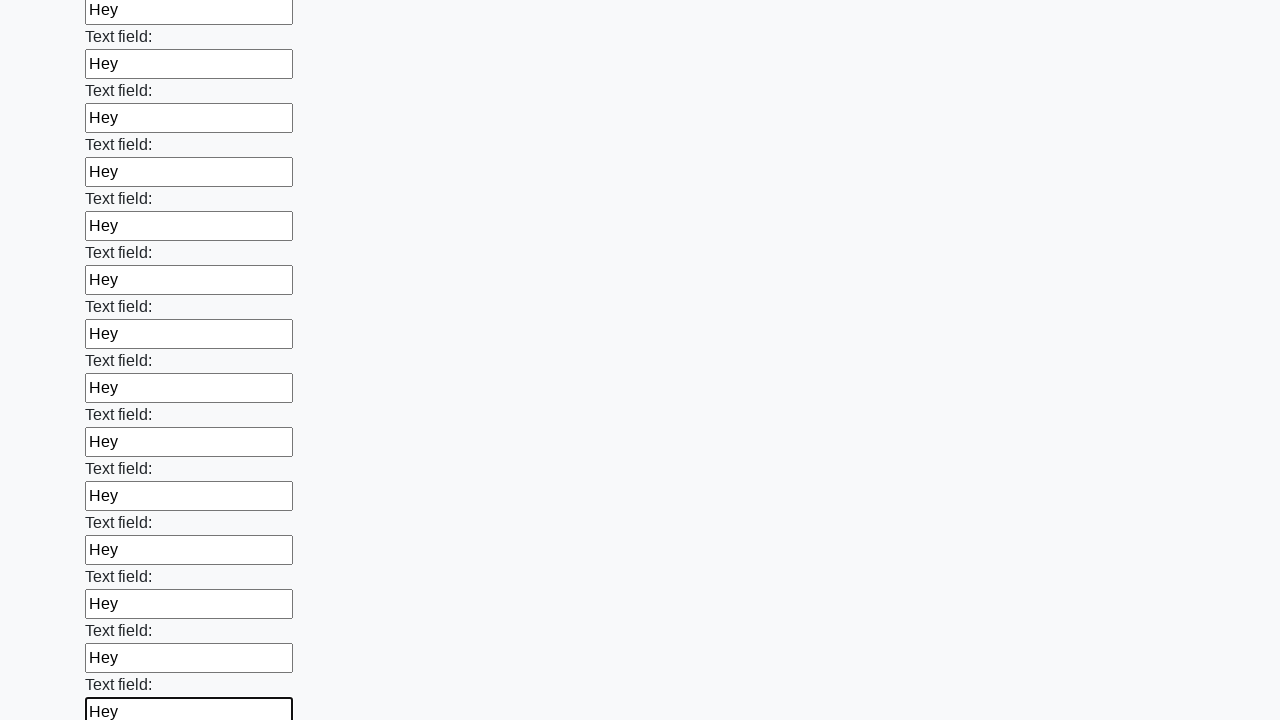

Filled input field with 'Hey' on input >> nth=80
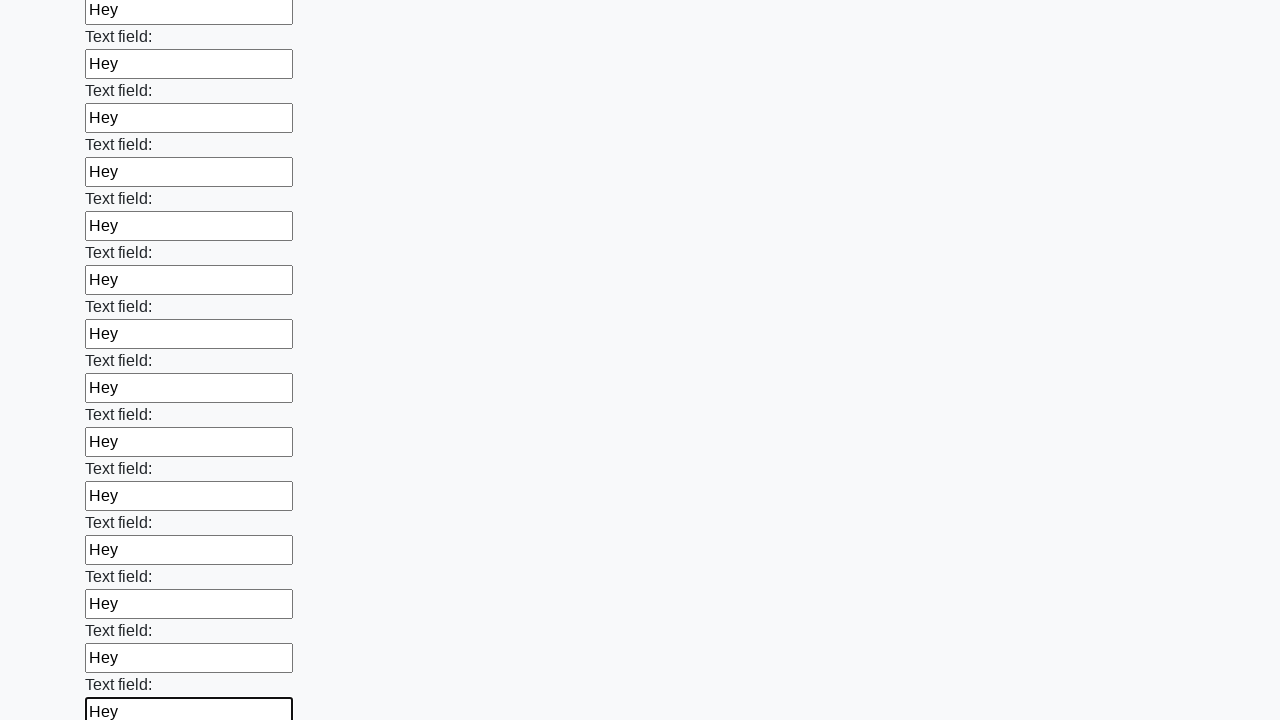

Filled input field with 'Hey' on input >> nth=81
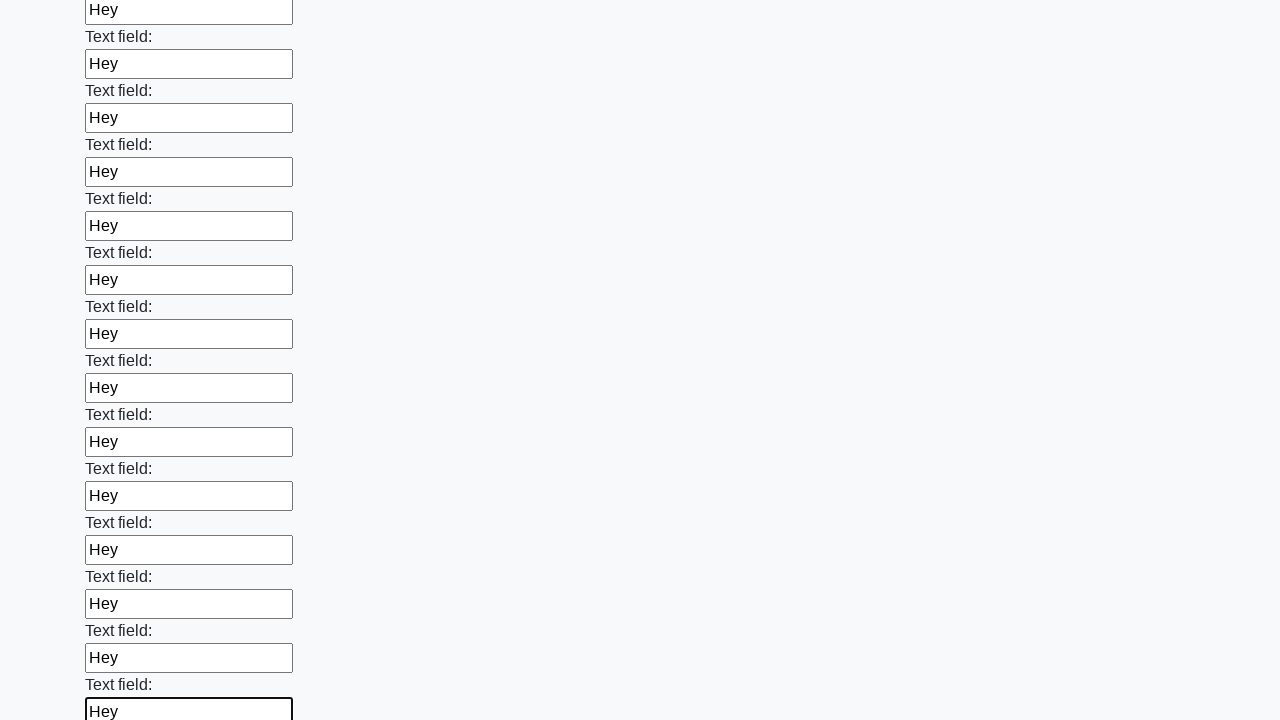

Filled input field with 'Hey' on input >> nth=82
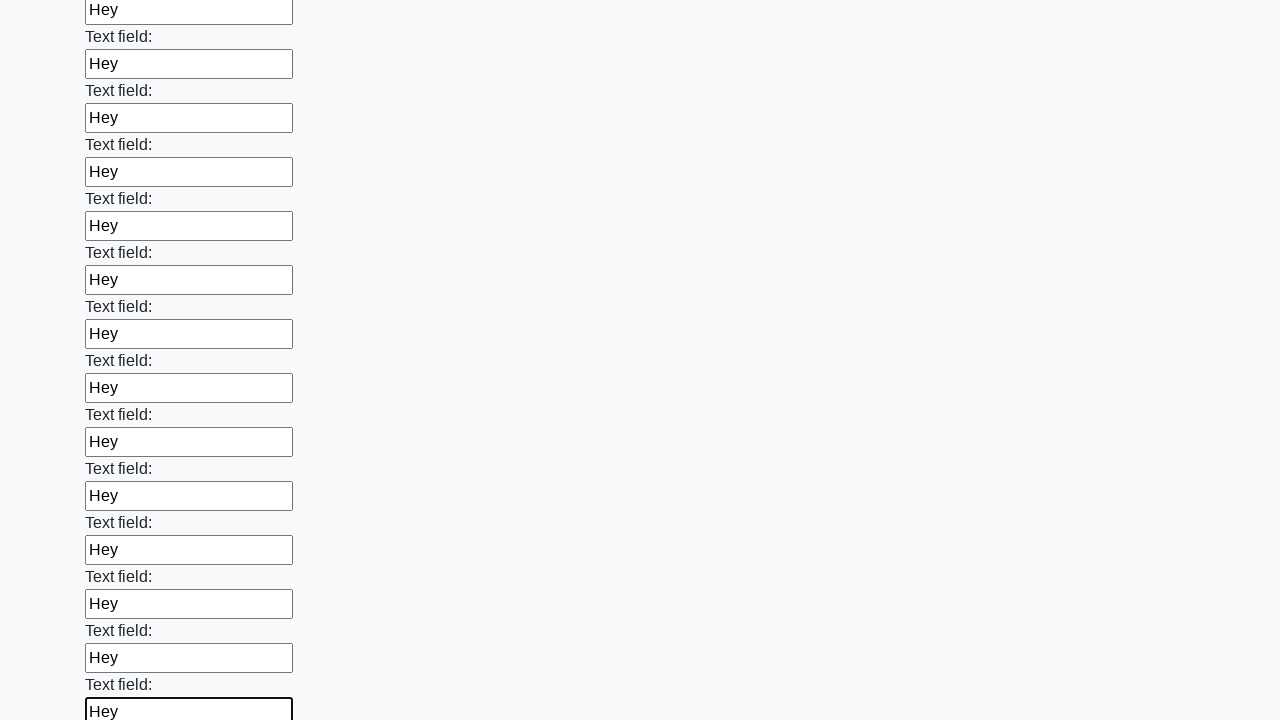

Filled input field with 'Hey' on input >> nth=83
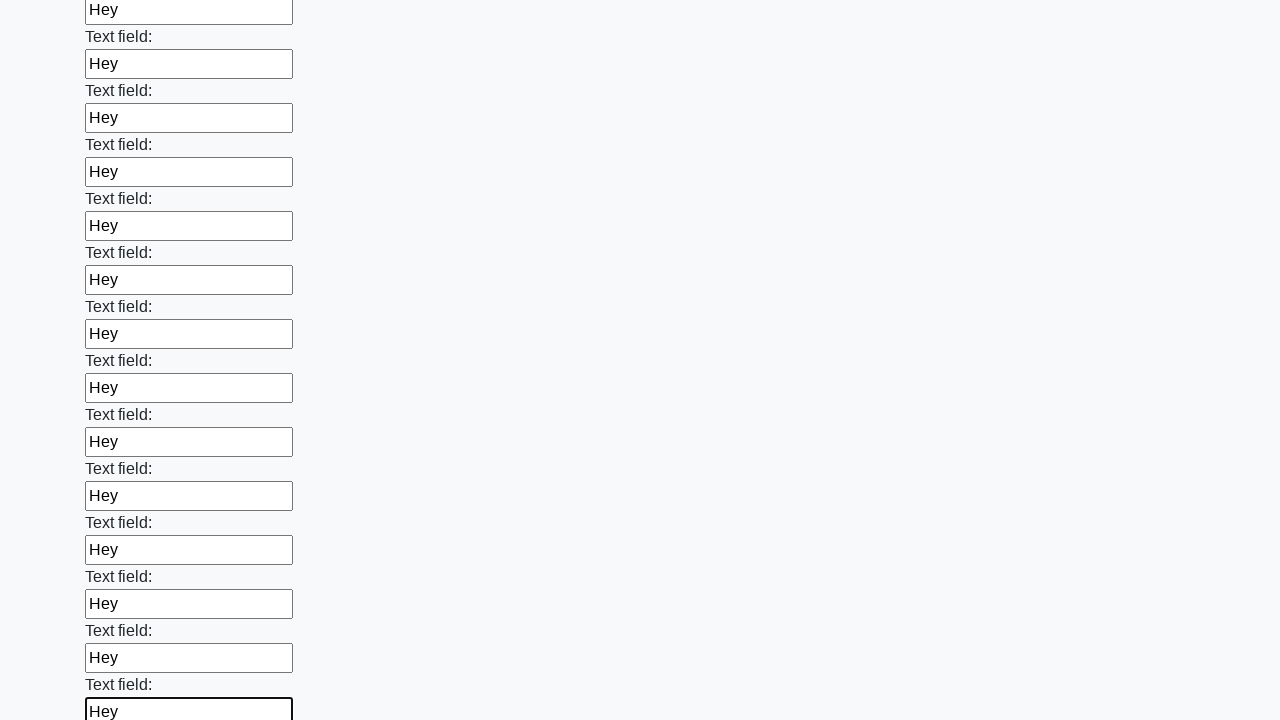

Filled input field with 'Hey' on input >> nth=84
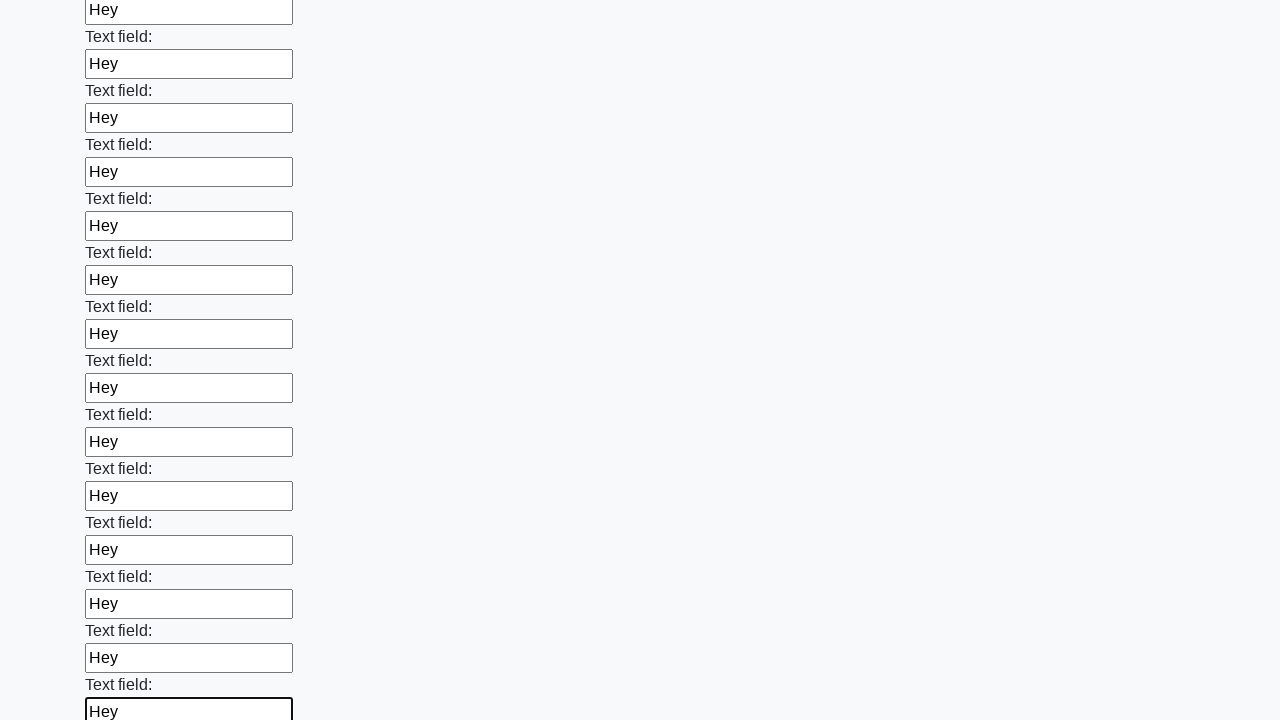

Filled input field with 'Hey' on input >> nth=85
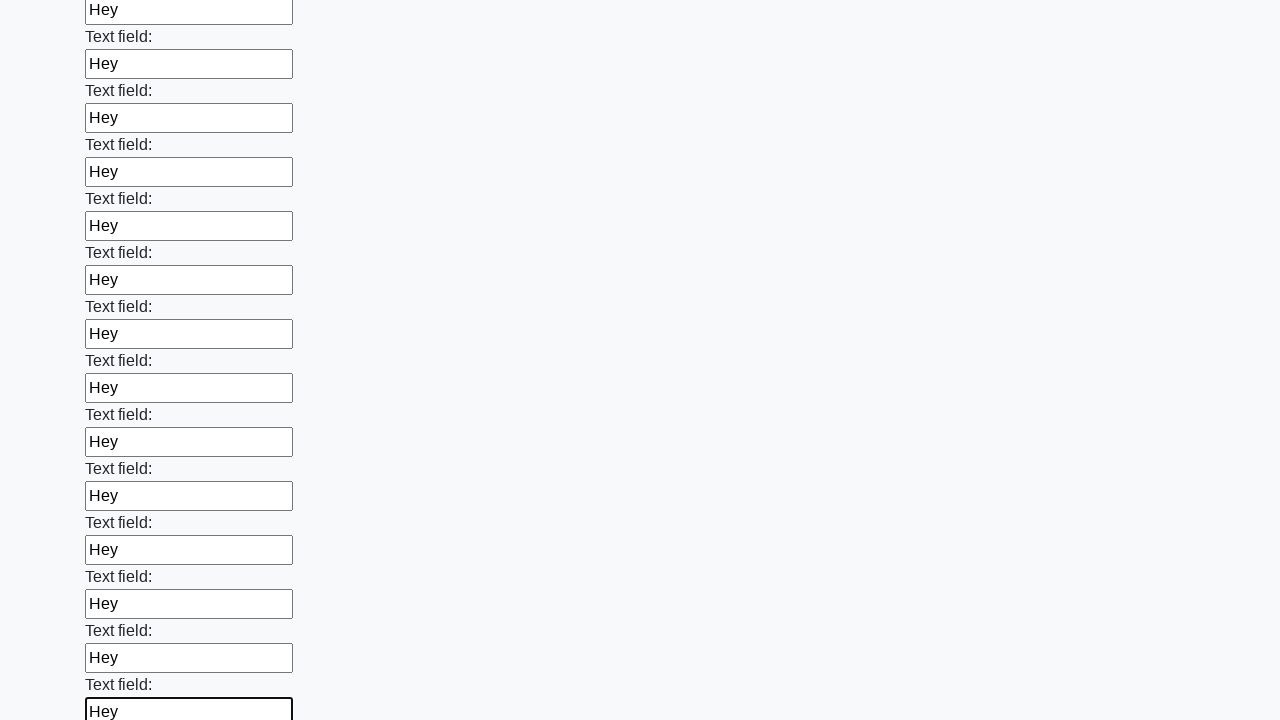

Filled input field with 'Hey' on input >> nth=86
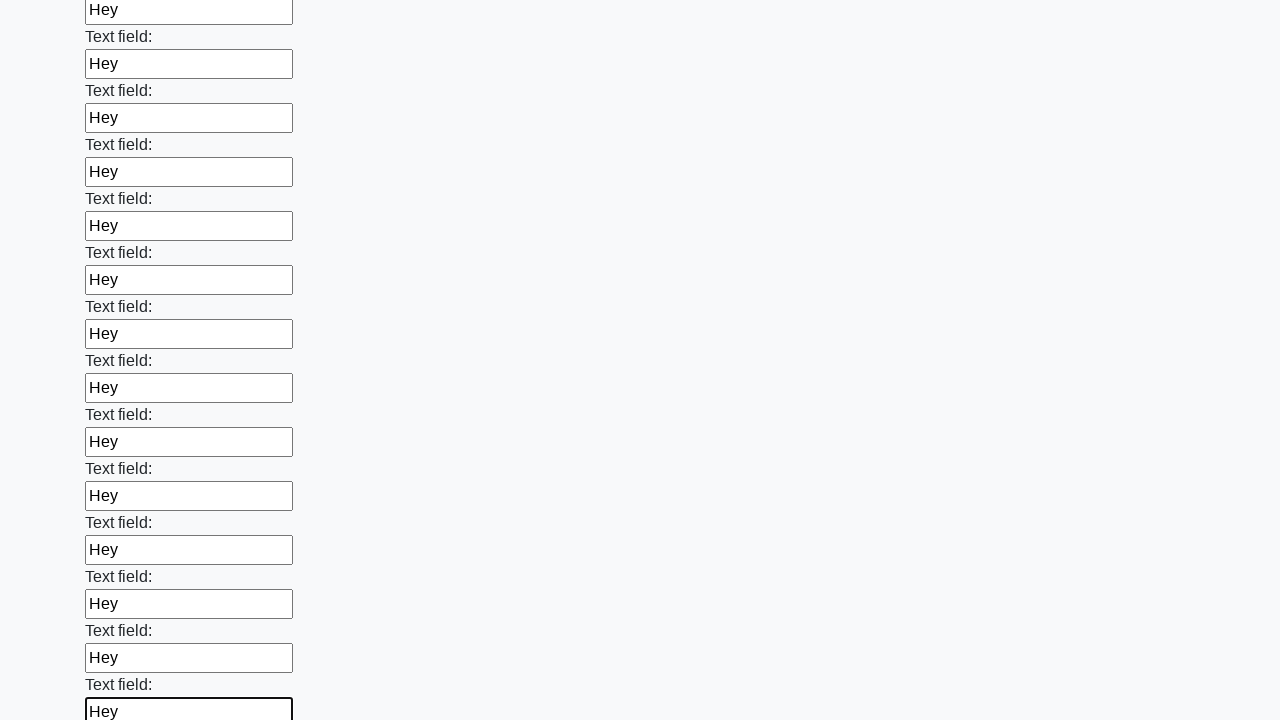

Filled input field with 'Hey' on input >> nth=87
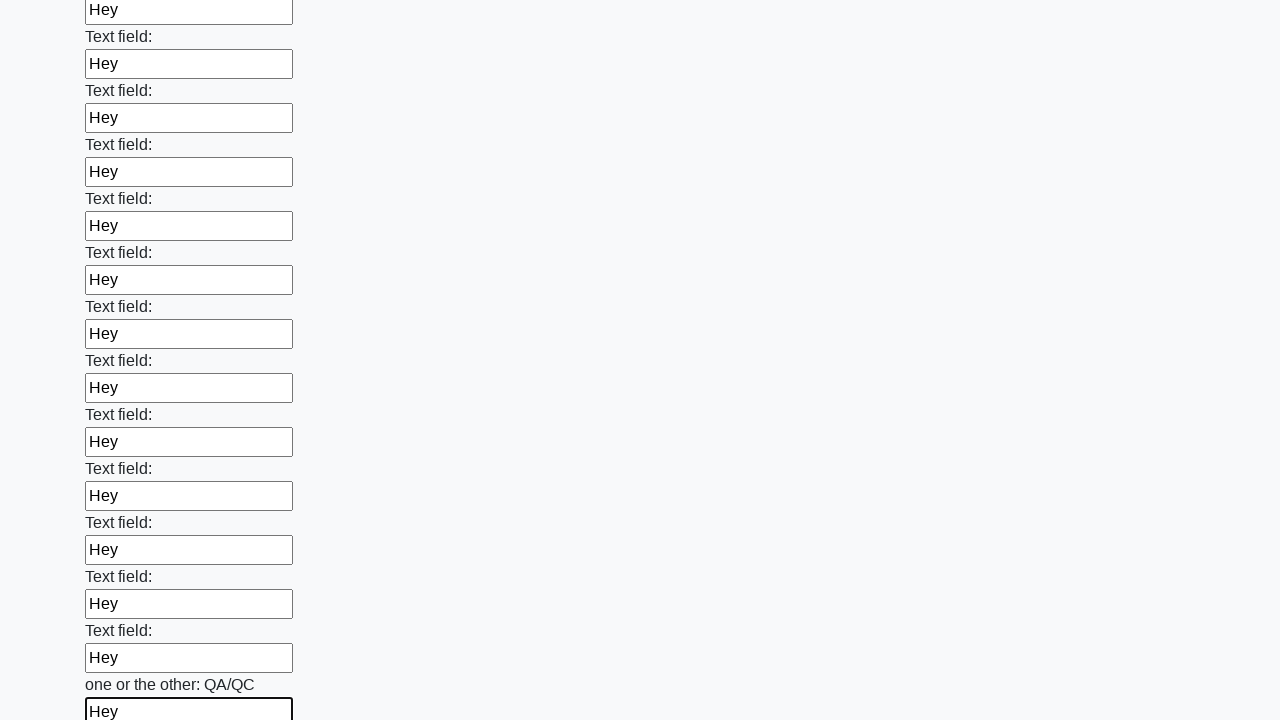

Filled input field with 'Hey' on input >> nth=88
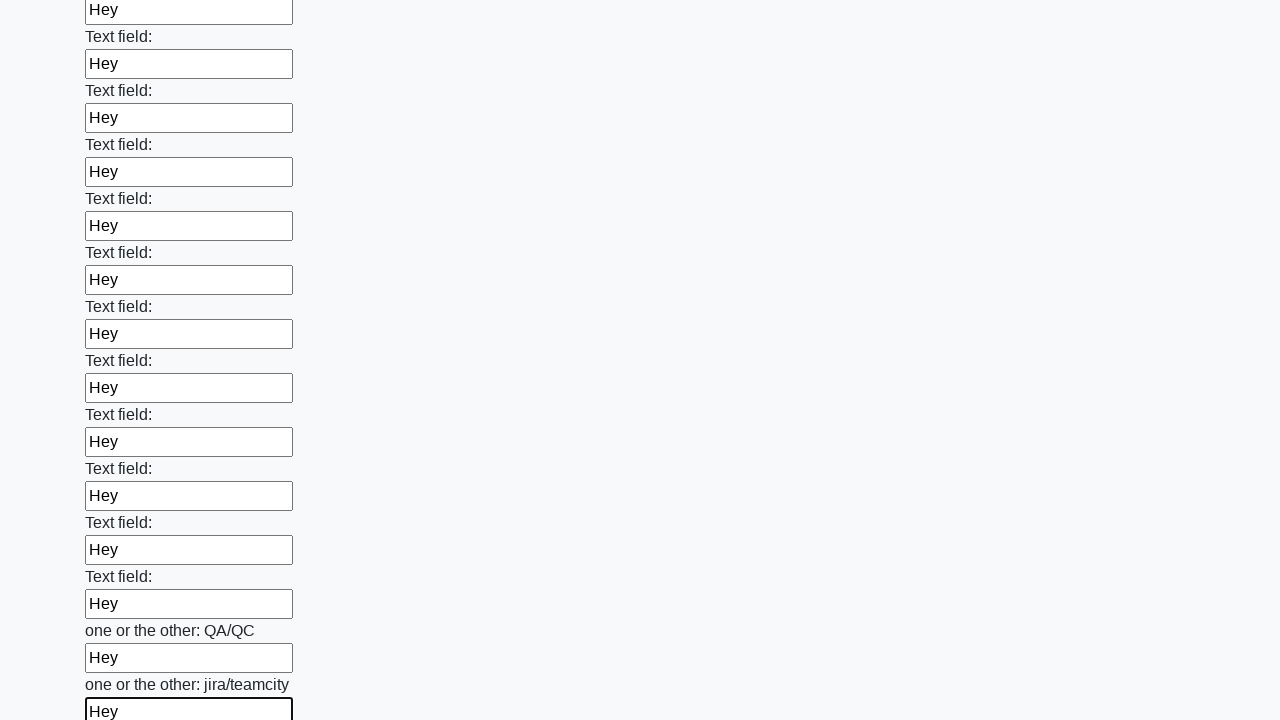

Filled input field with 'Hey' on input >> nth=89
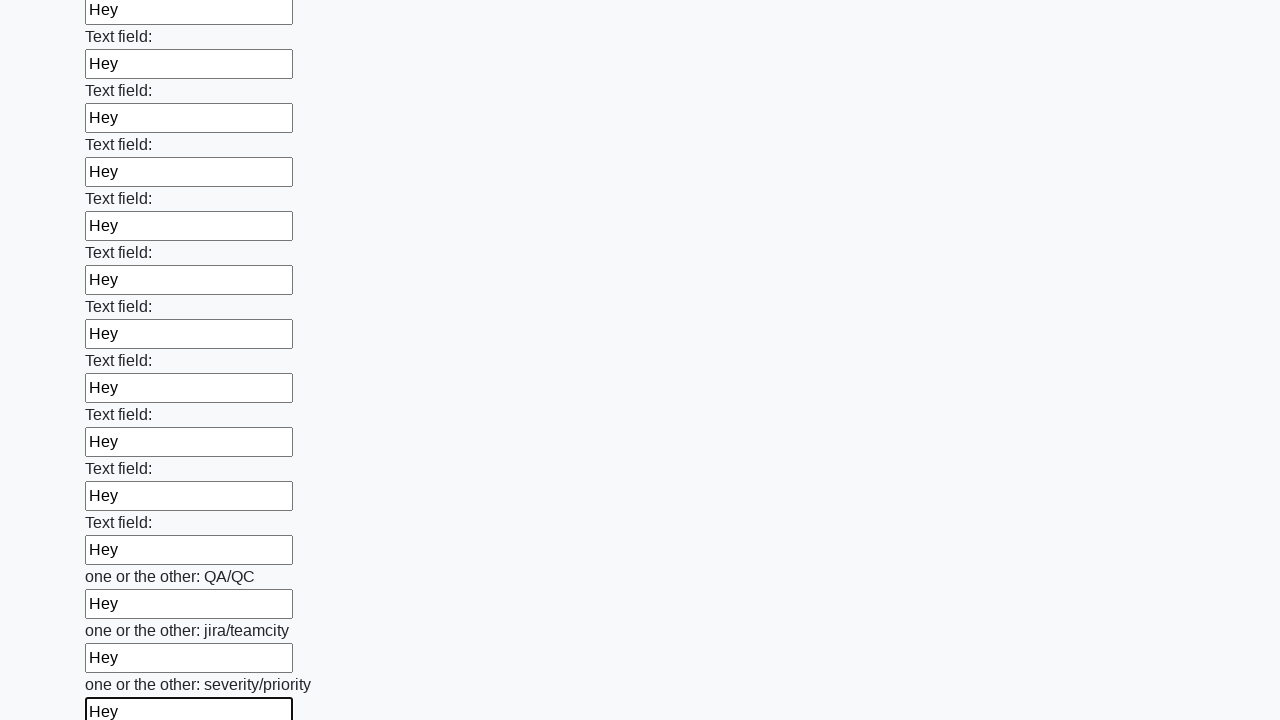

Filled input field with 'Hey' on input >> nth=90
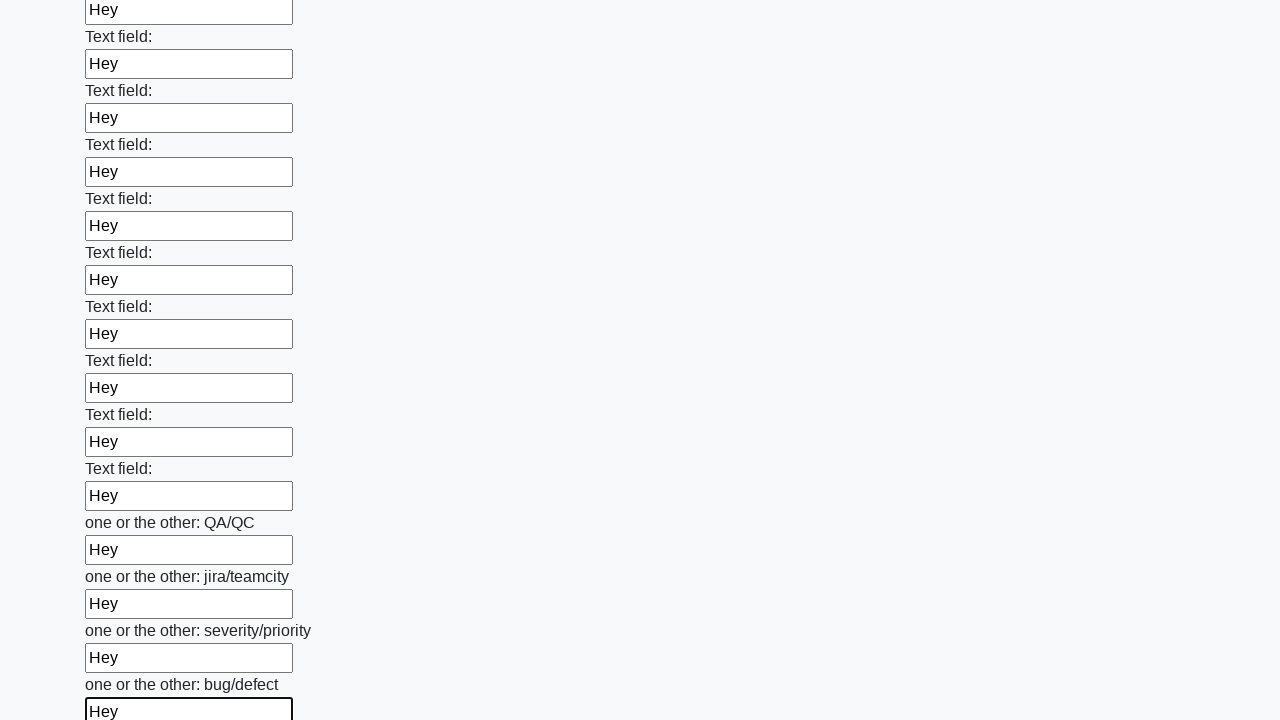

Filled input field with 'Hey' on input >> nth=91
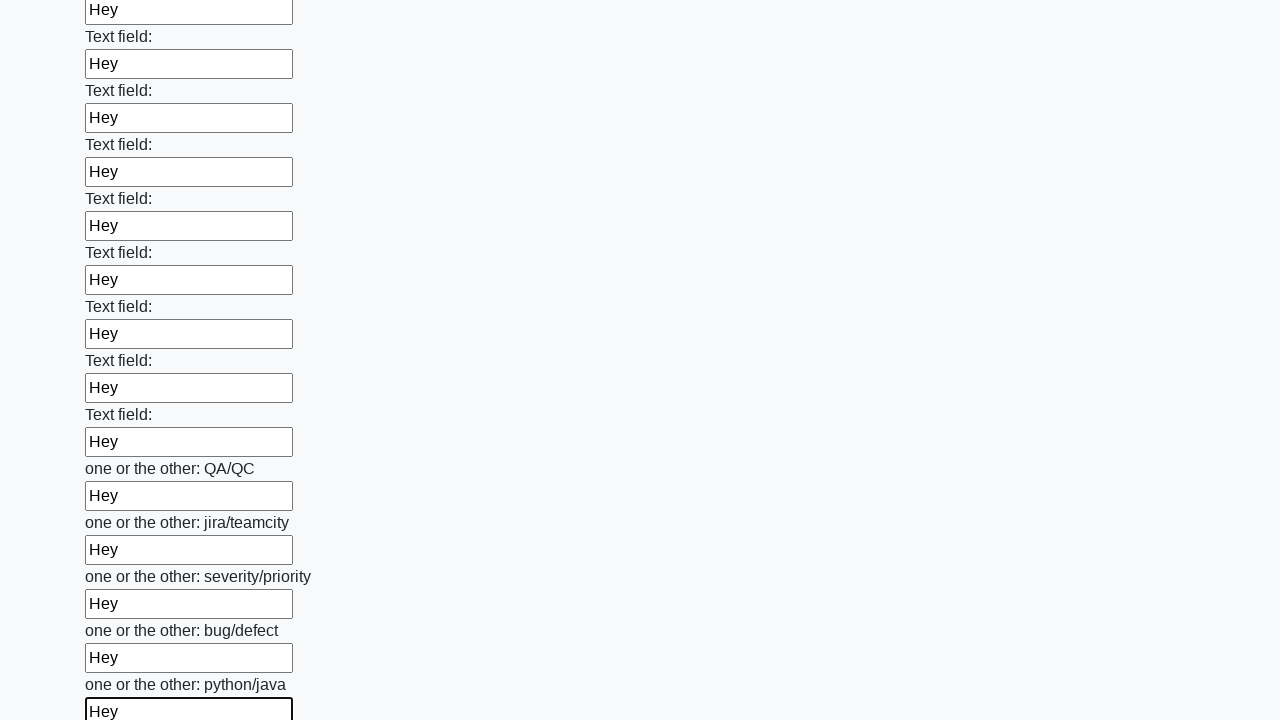

Filled input field with 'Hey' on input >> nth=92
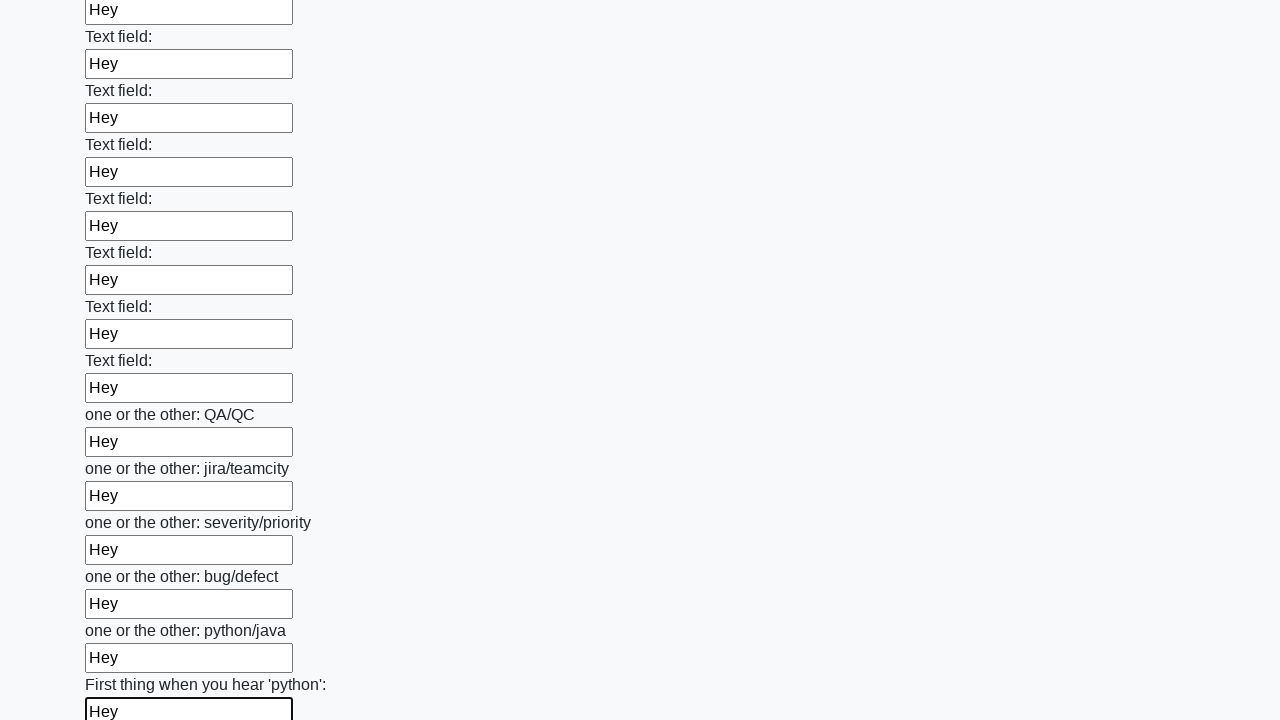

Filled input field with 'Hey' on input >> nth=93
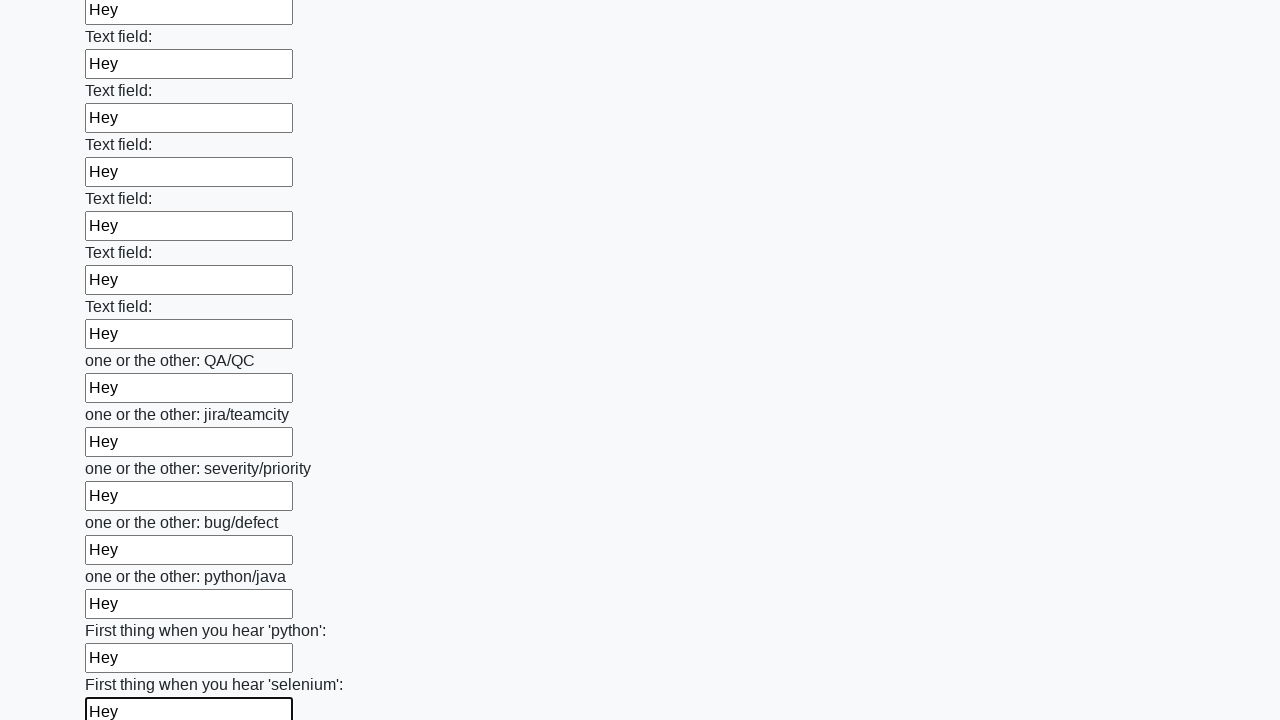

Filled input field with 'Hey' on input >> nth=94
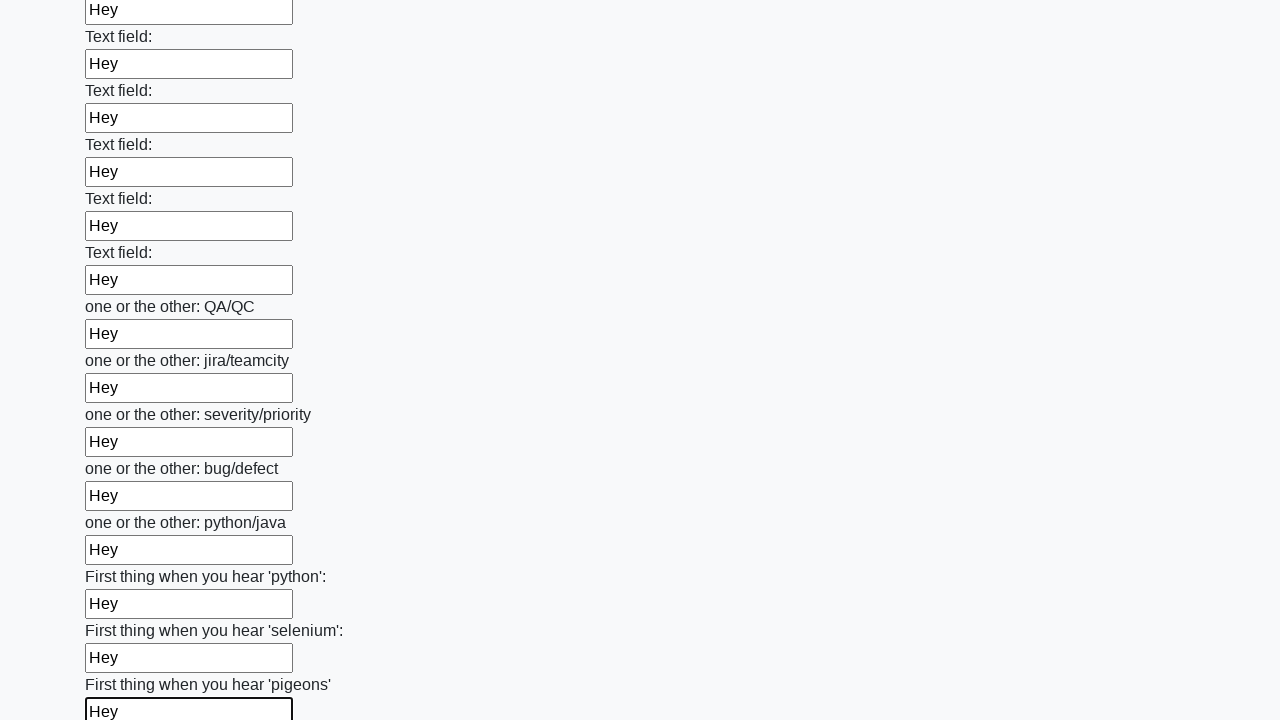

Filled input field with 'Hey' on input >> nth=95
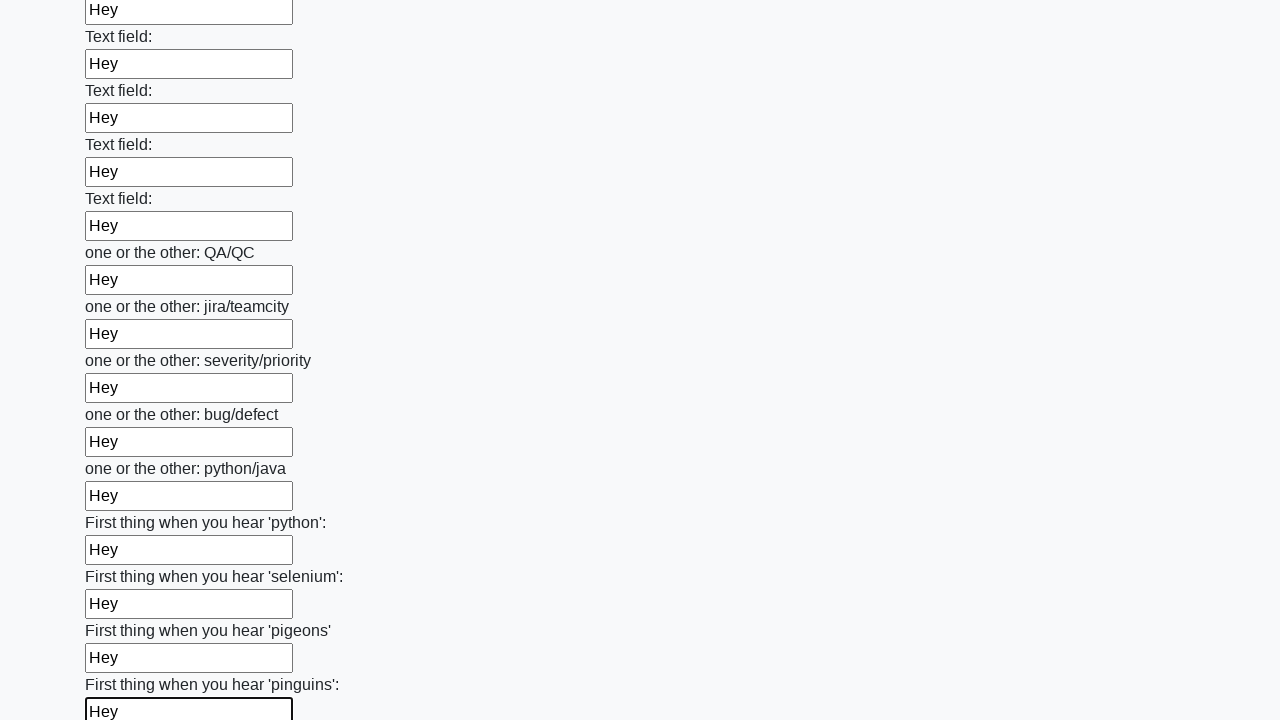

Filled input field with 'Hey' on input >> nth=96
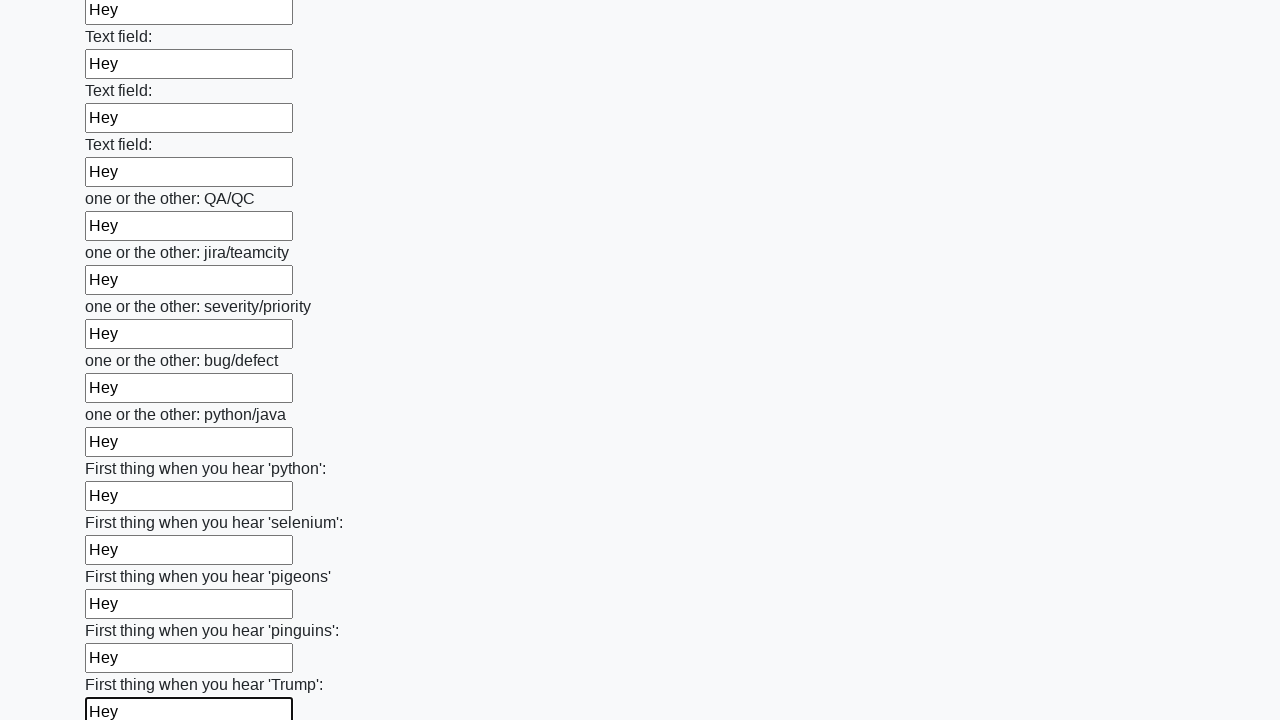

Filled input field with 'Hey' on input >> nth=97
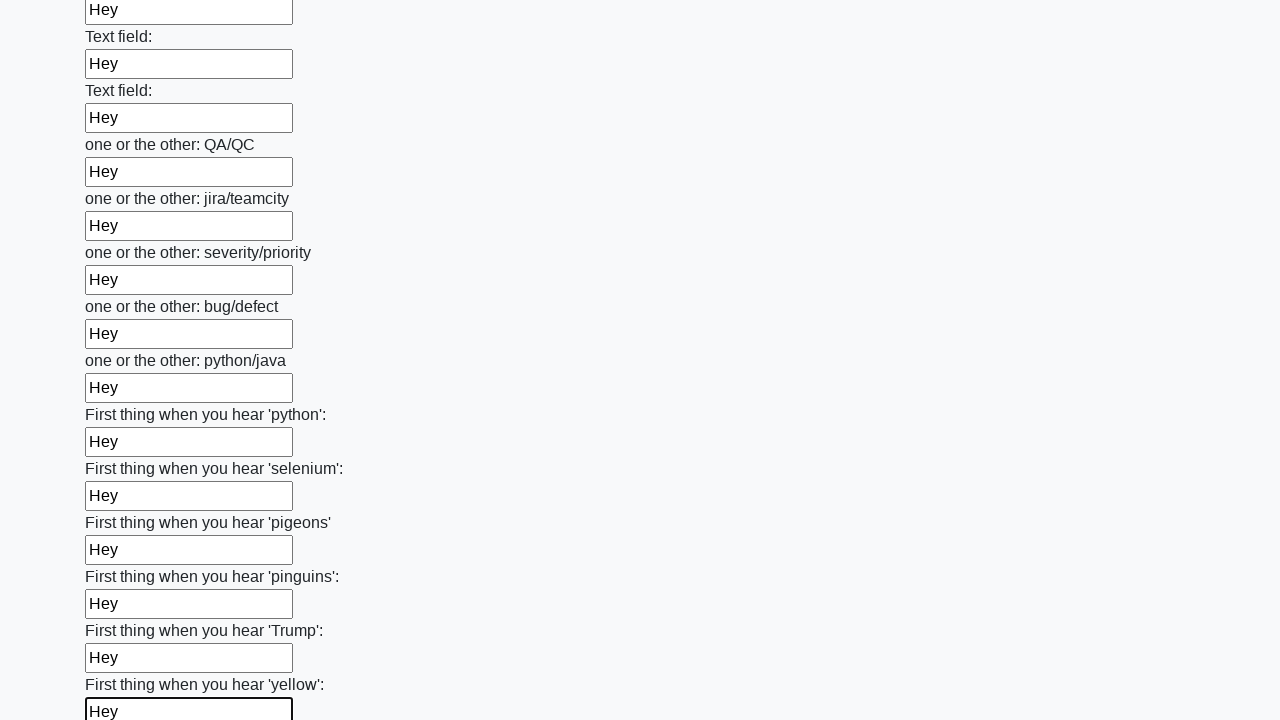

Filled input field with 'Hey' on input >> nth=98
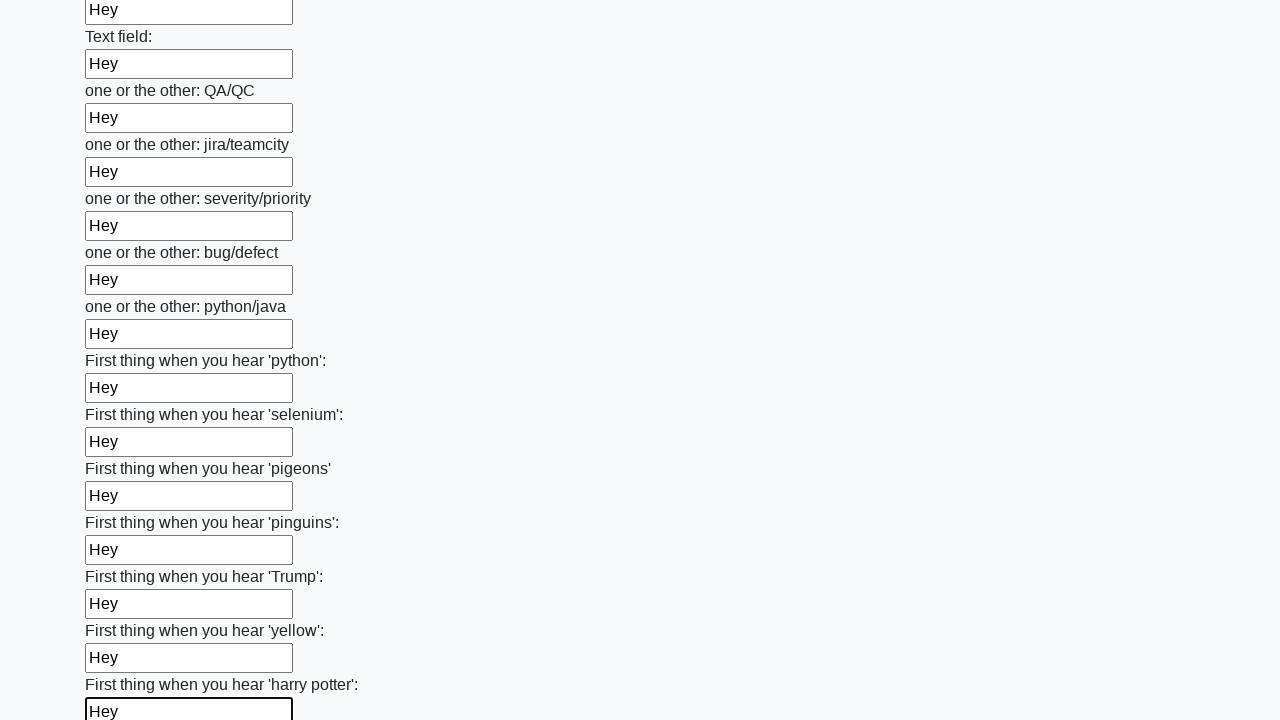

Filled input field with 'Hey' on input >> nth=99
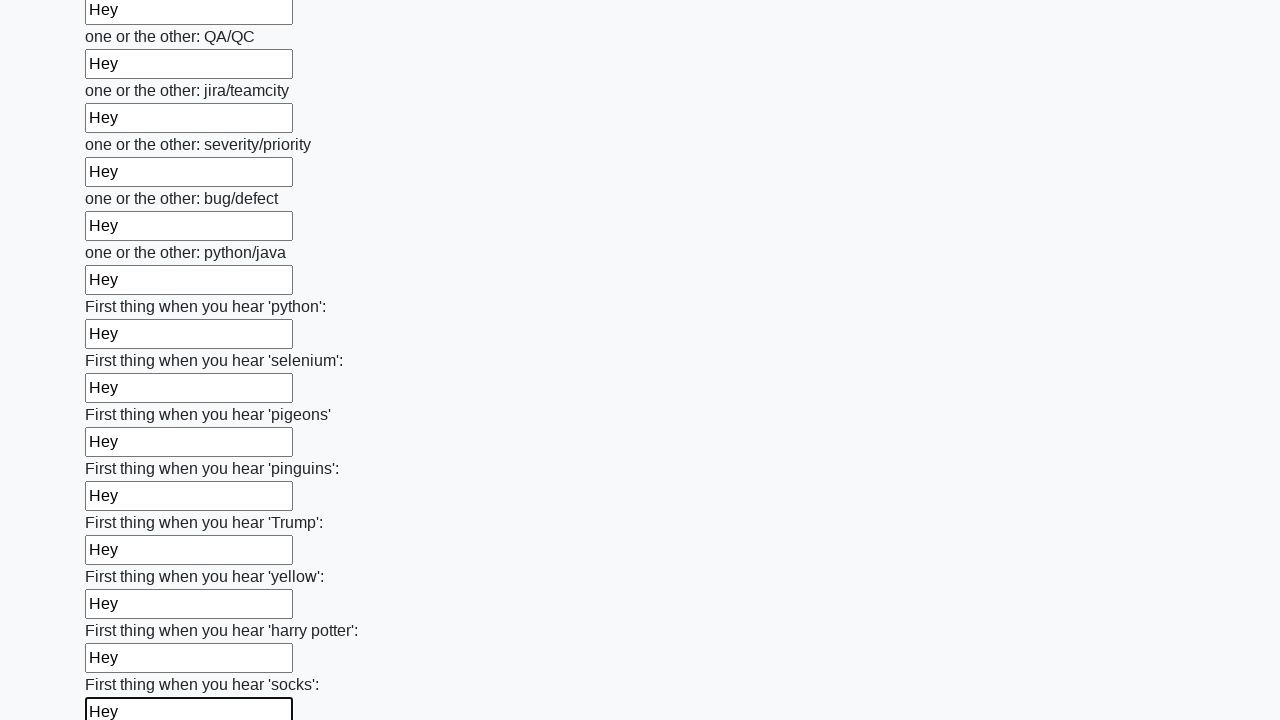

Clicked submit button to submit the form at (123, 611) on .btn
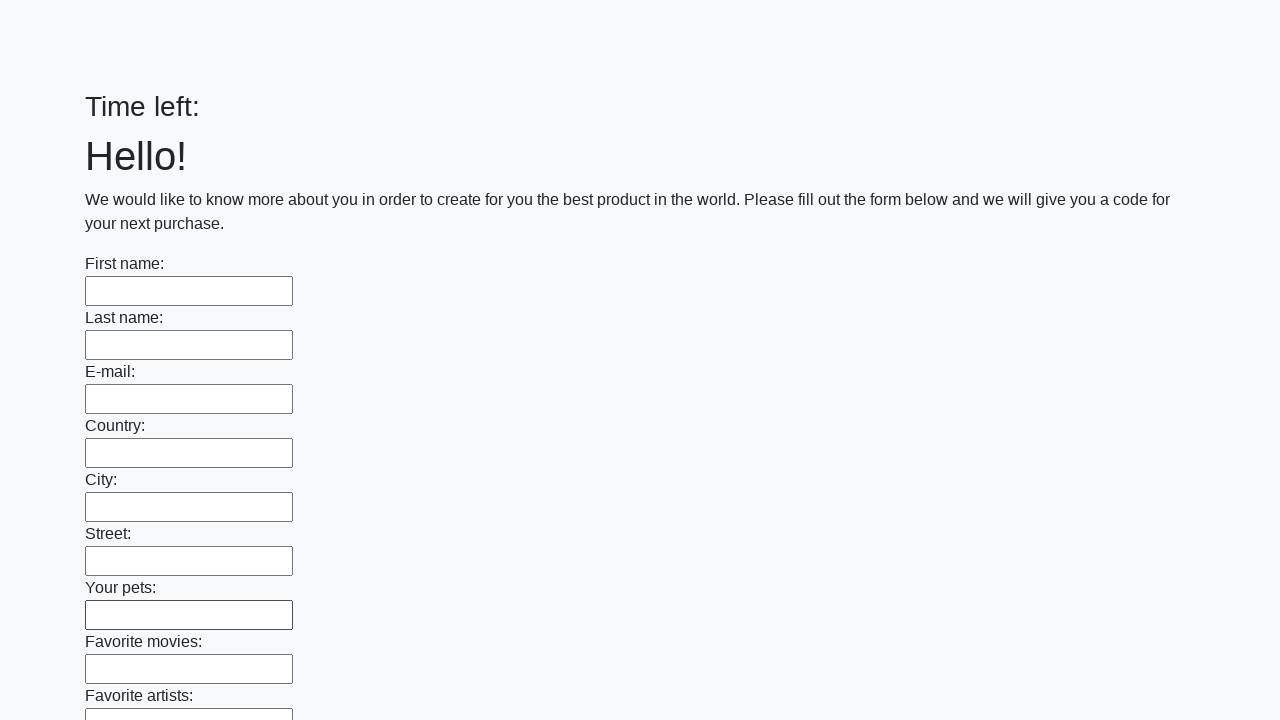

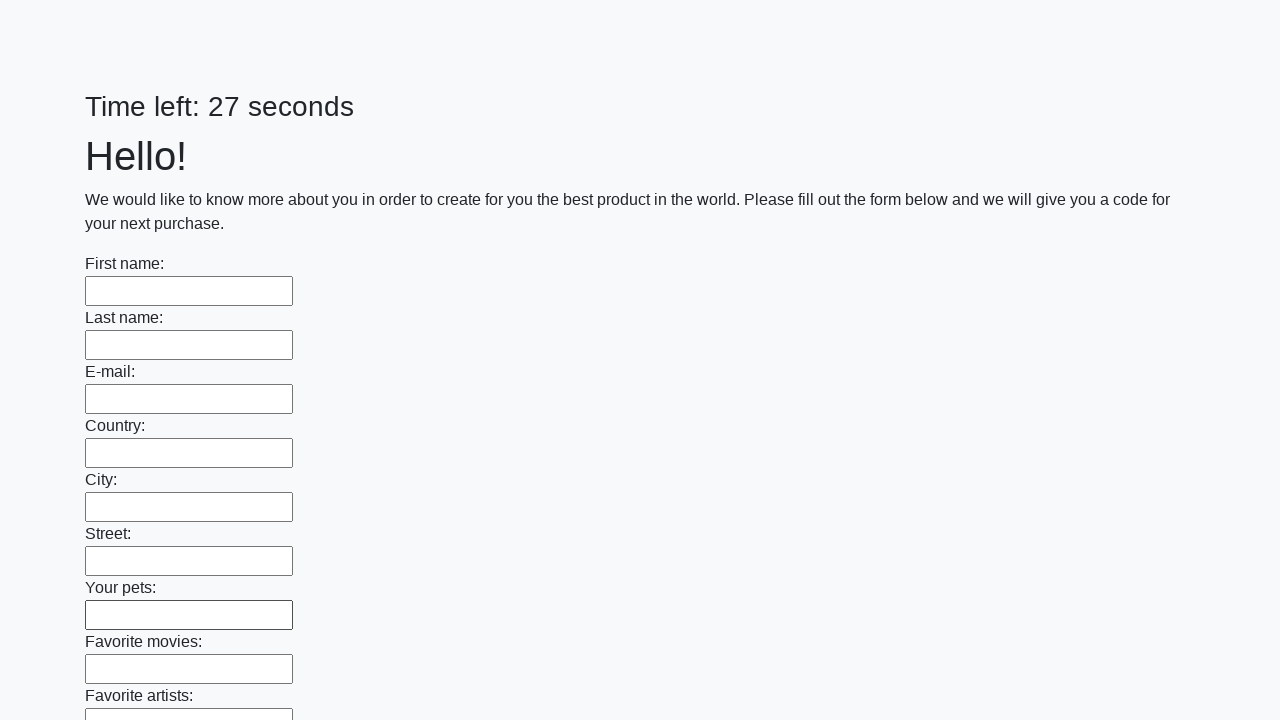